Tests filling out a large form by entering text into all text input fields and clicking the submit button

Starting URL: http://suninjuly.github.io/huge_form.html

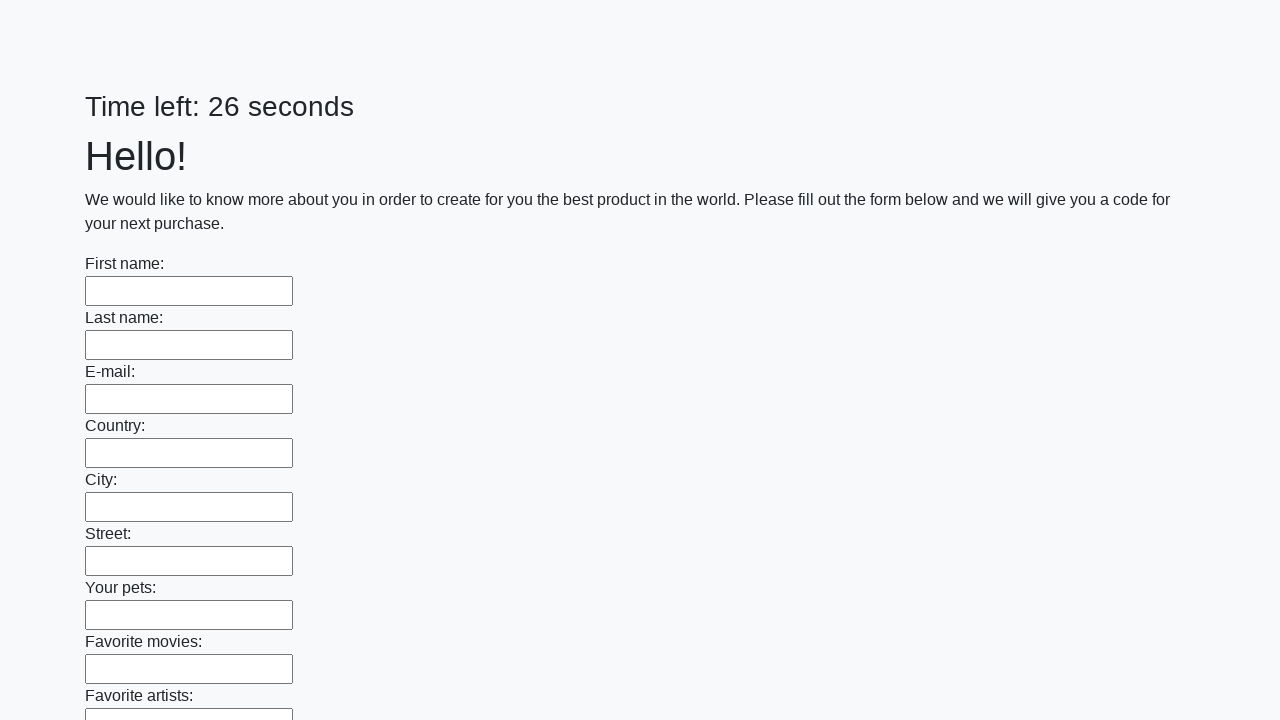

Navigated to huge form test page
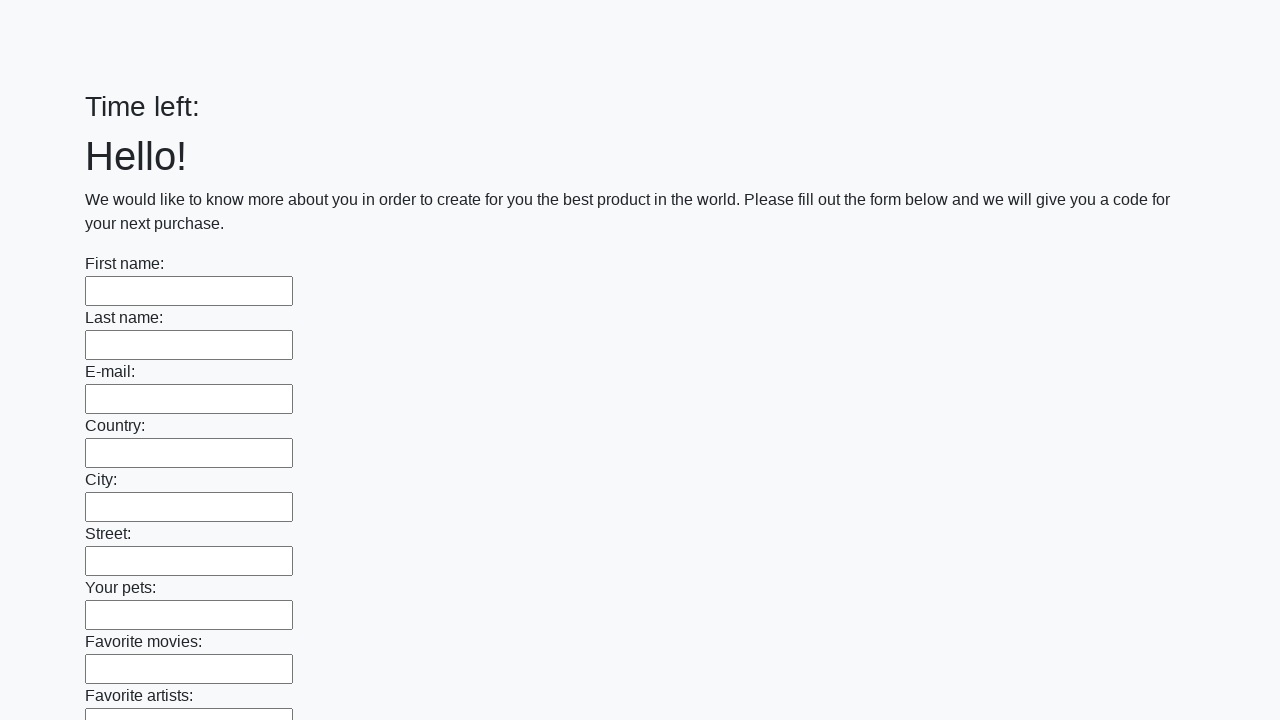

Located all text input fields on the form
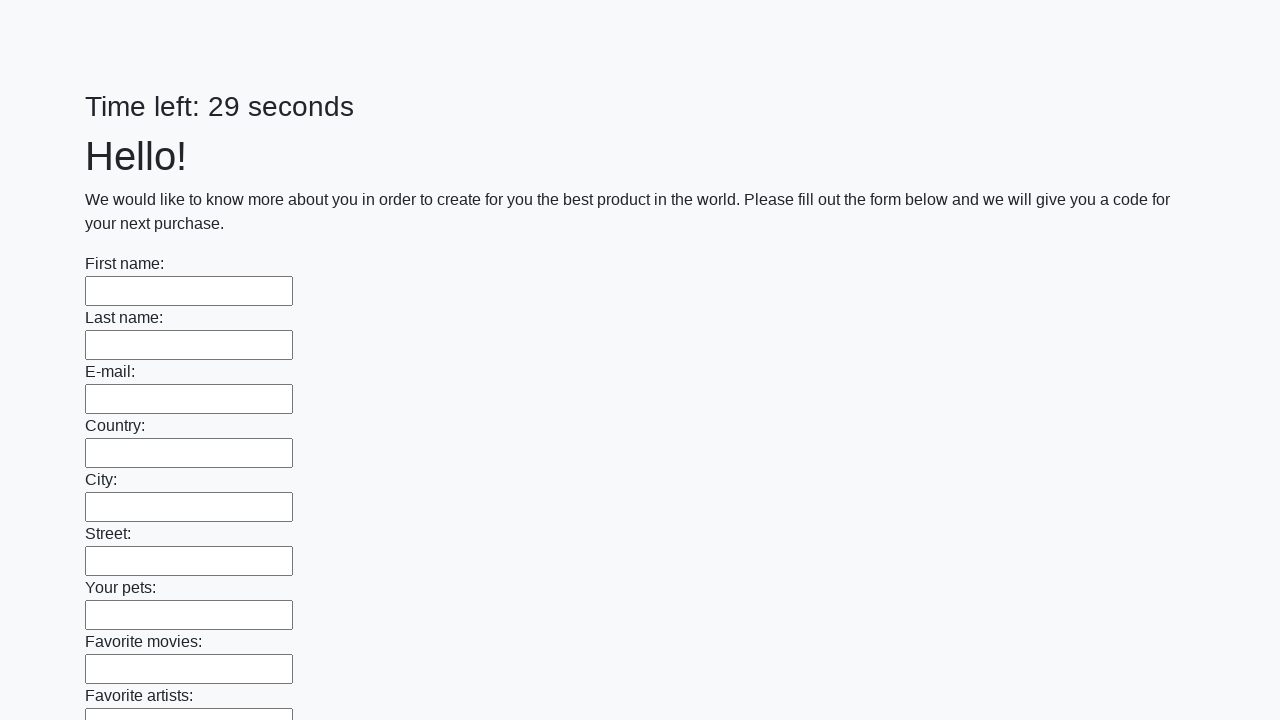

Filled a text input field with 'Мой ответ' on [type='text'] >> nth=0
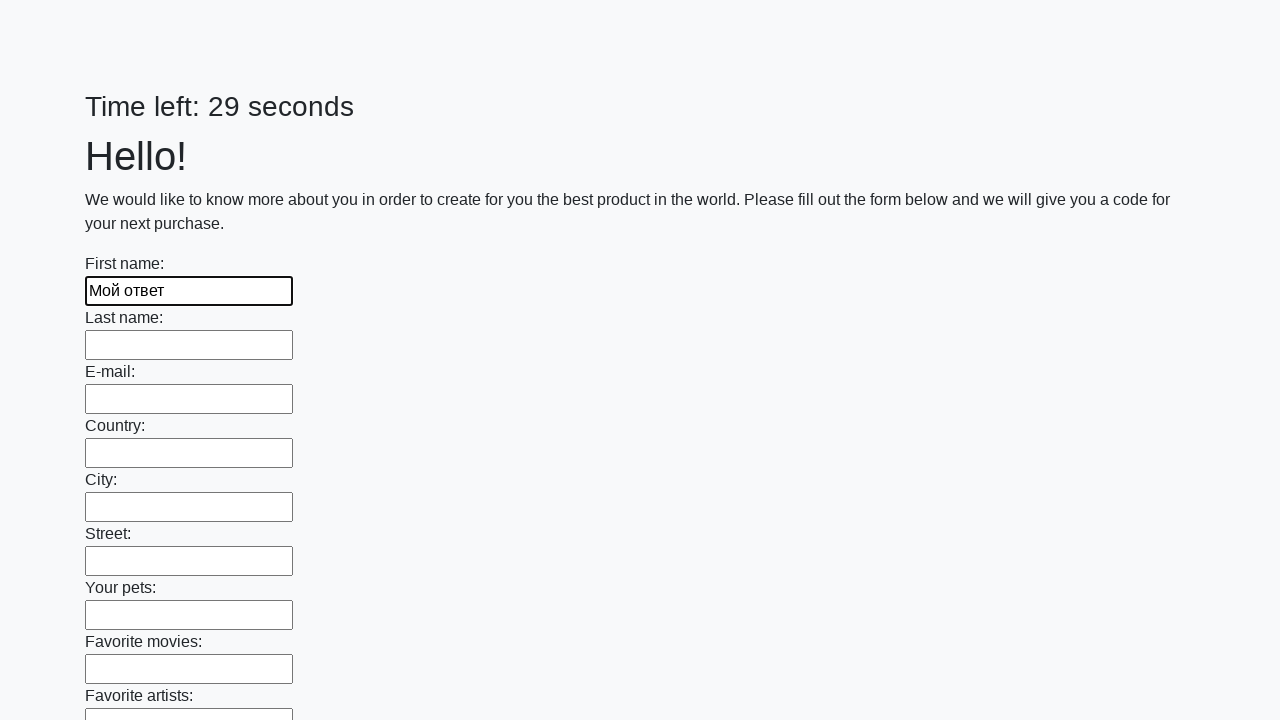

Filled a text input field with 'Мой ответ' on [type='text'] >> nth=1
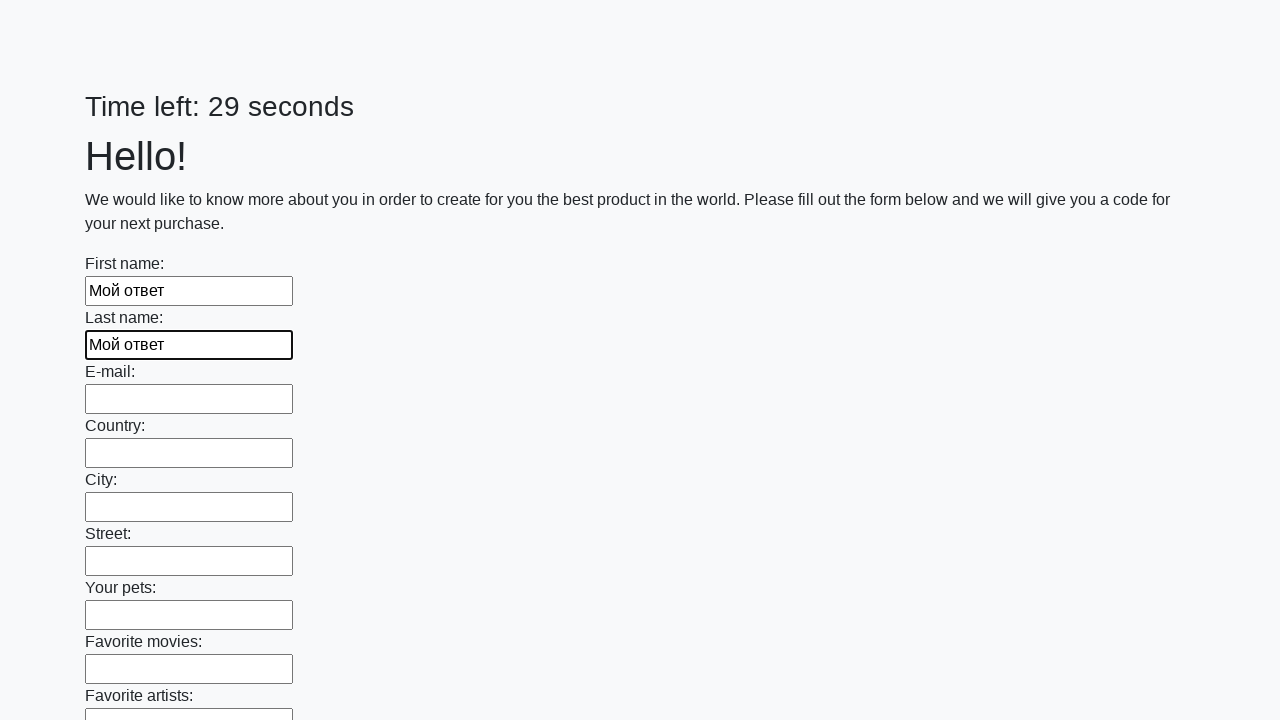

Filled a text input field with 'Мой ответ' on [type='text'] >> nth=2
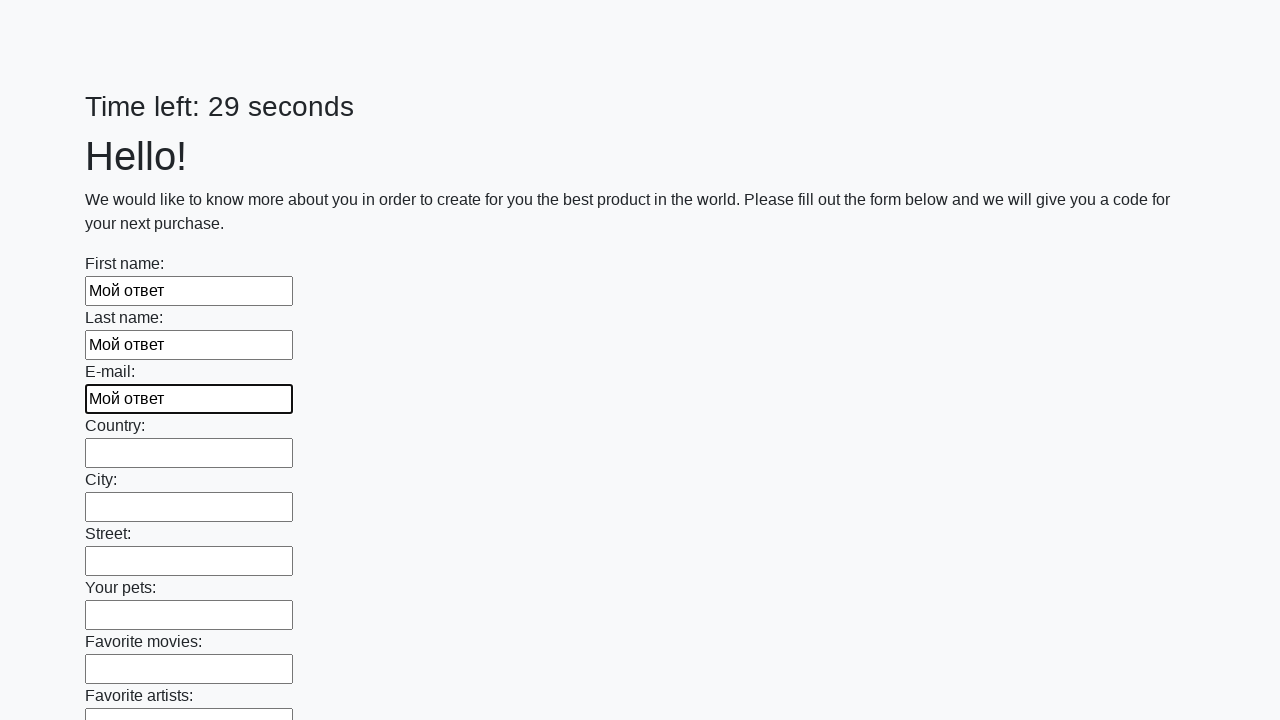

Filled a text input field with 'Мой ответ' on [type='text'] >> nth=3
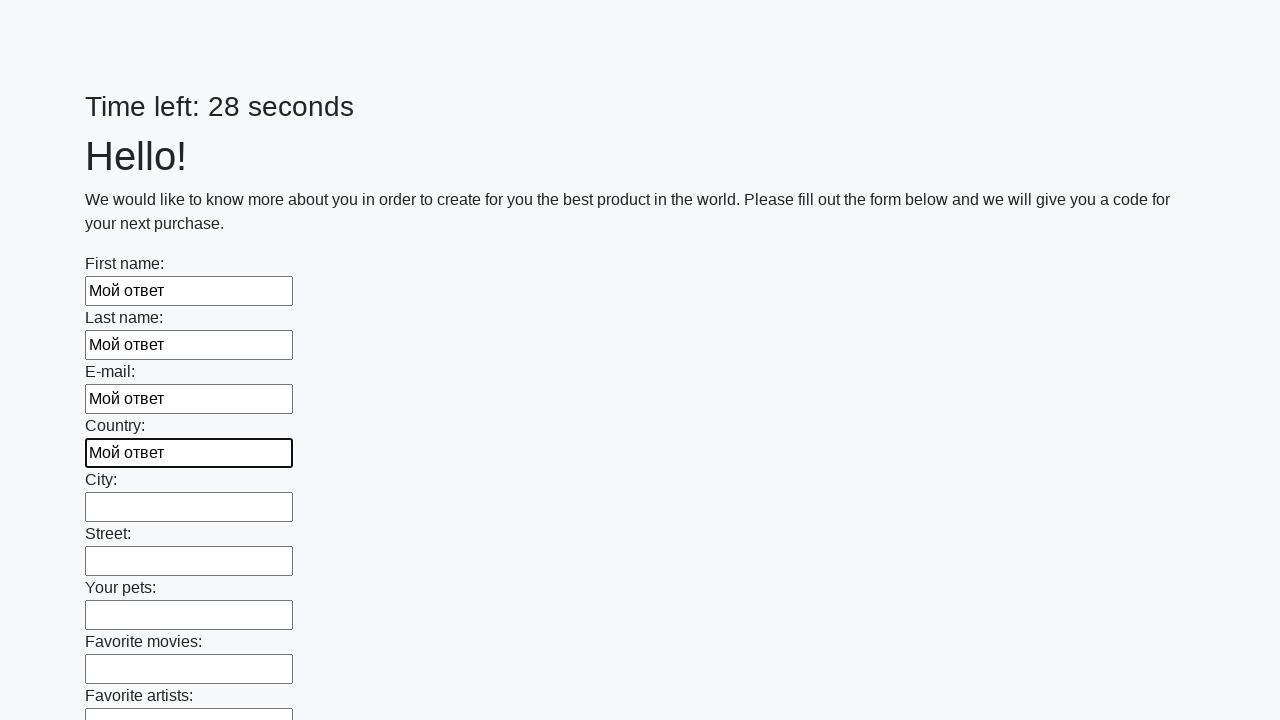

Filled a text input field with 'Мой ответ' on [type='text'] >> nth=4
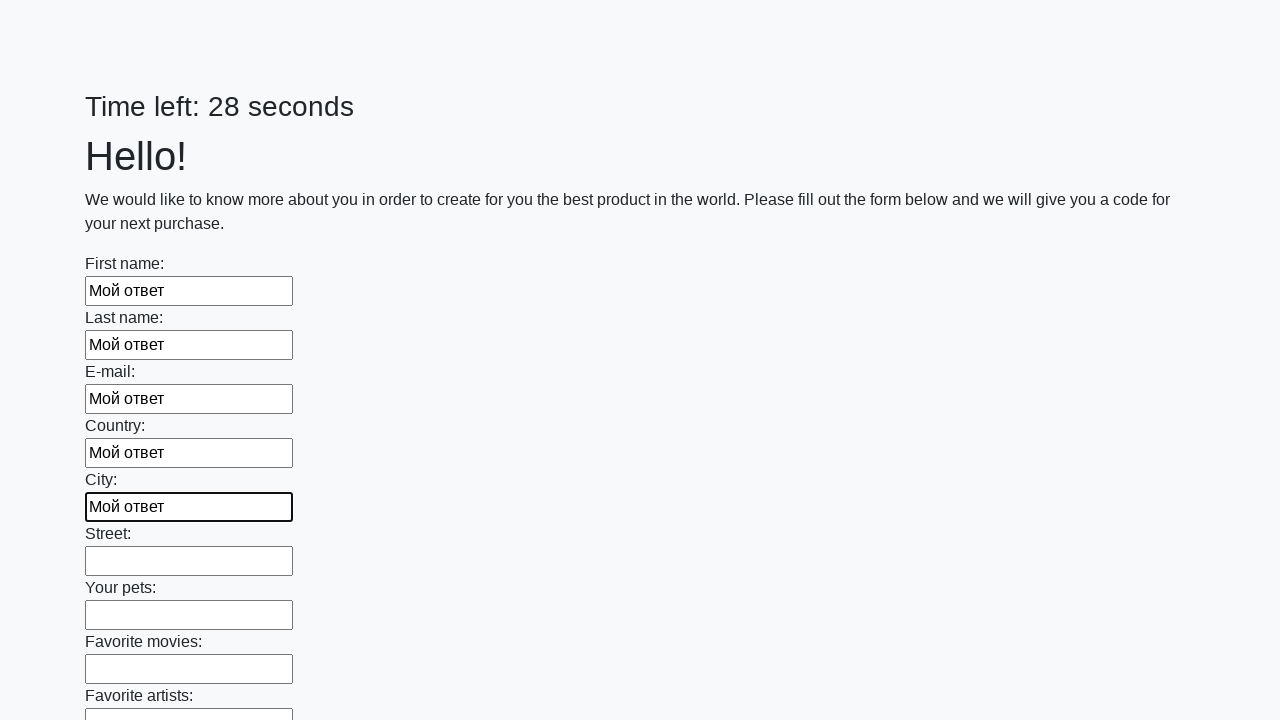

Filled a text input field with 'Мой ответ' on [type='text'] >> nth=5
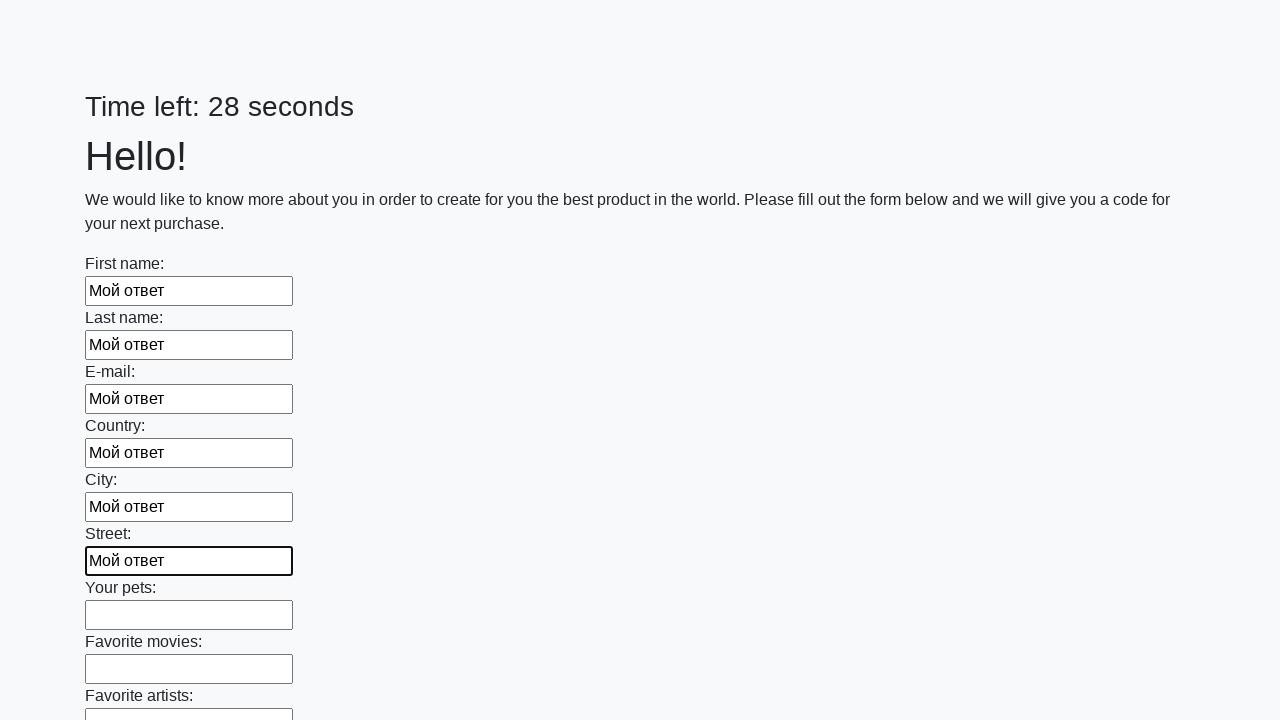

Filled a text input field with 'Мой ответ' on [type='text'] >> nth=6
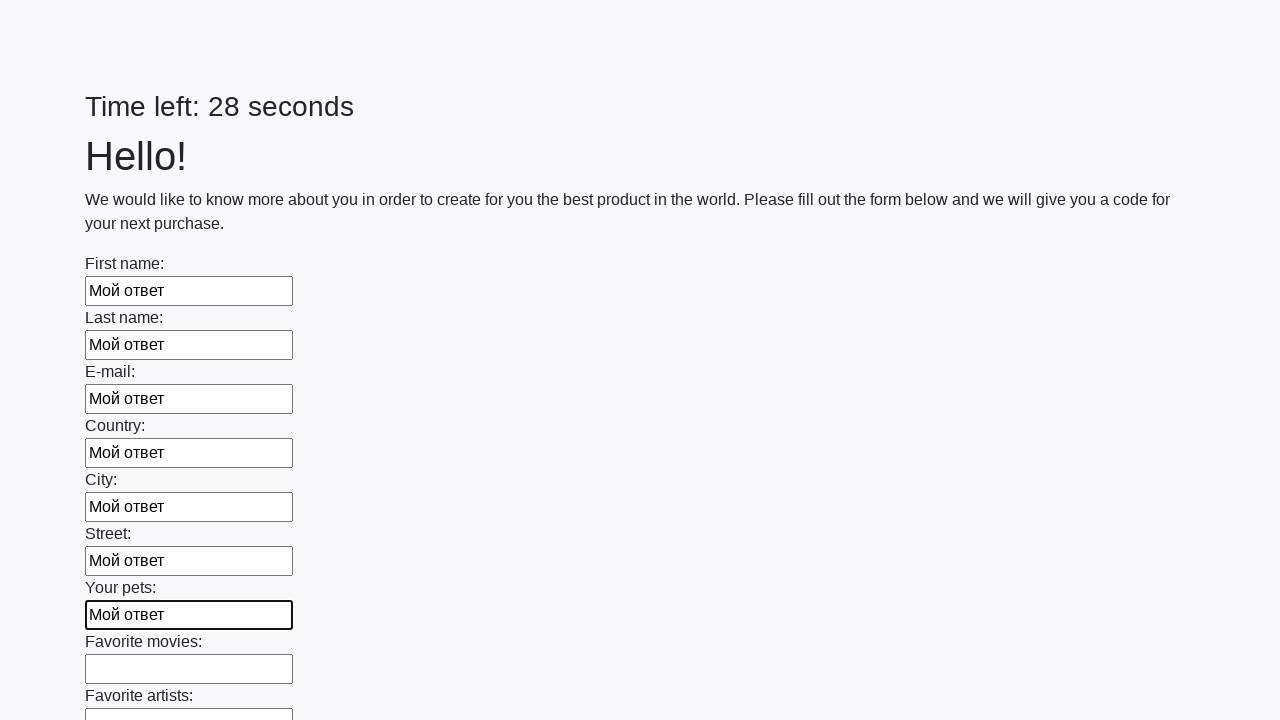

Filled a text input field with 'Мой ответ' on [type='text'] >> nth=7
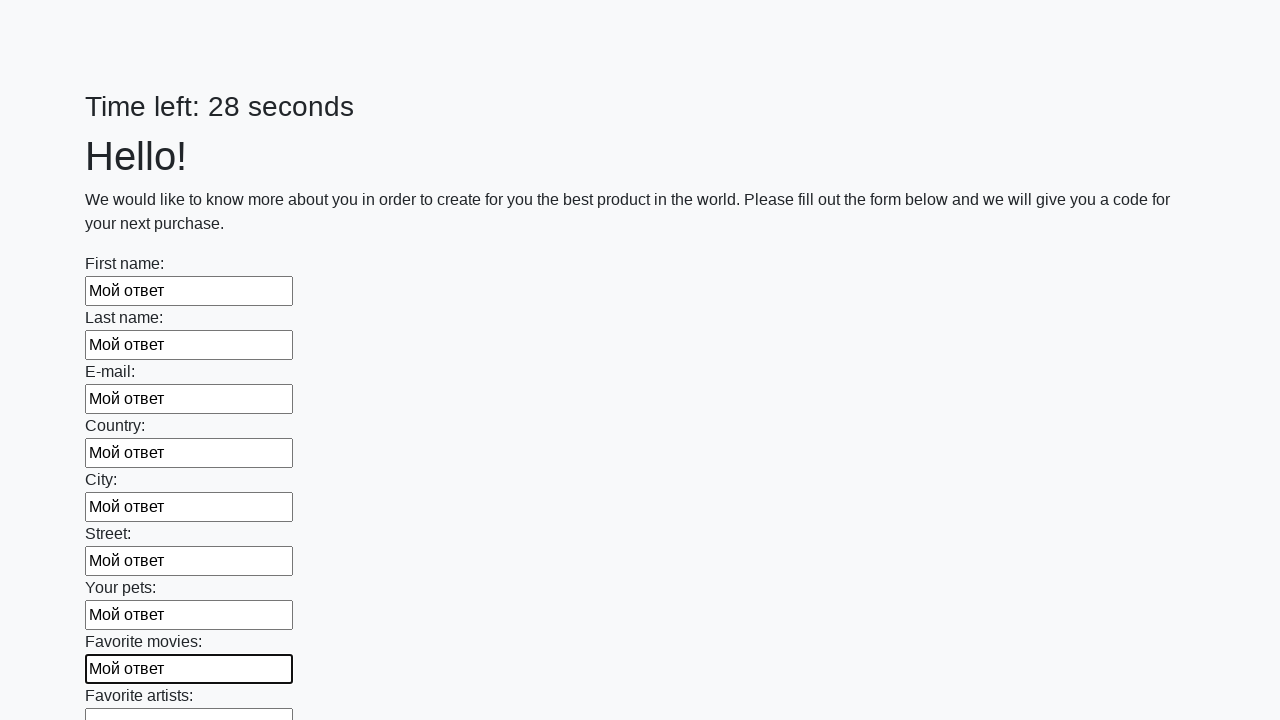

Filled a text input field with 'Мой ответ' on [type='text'] >> nth=8
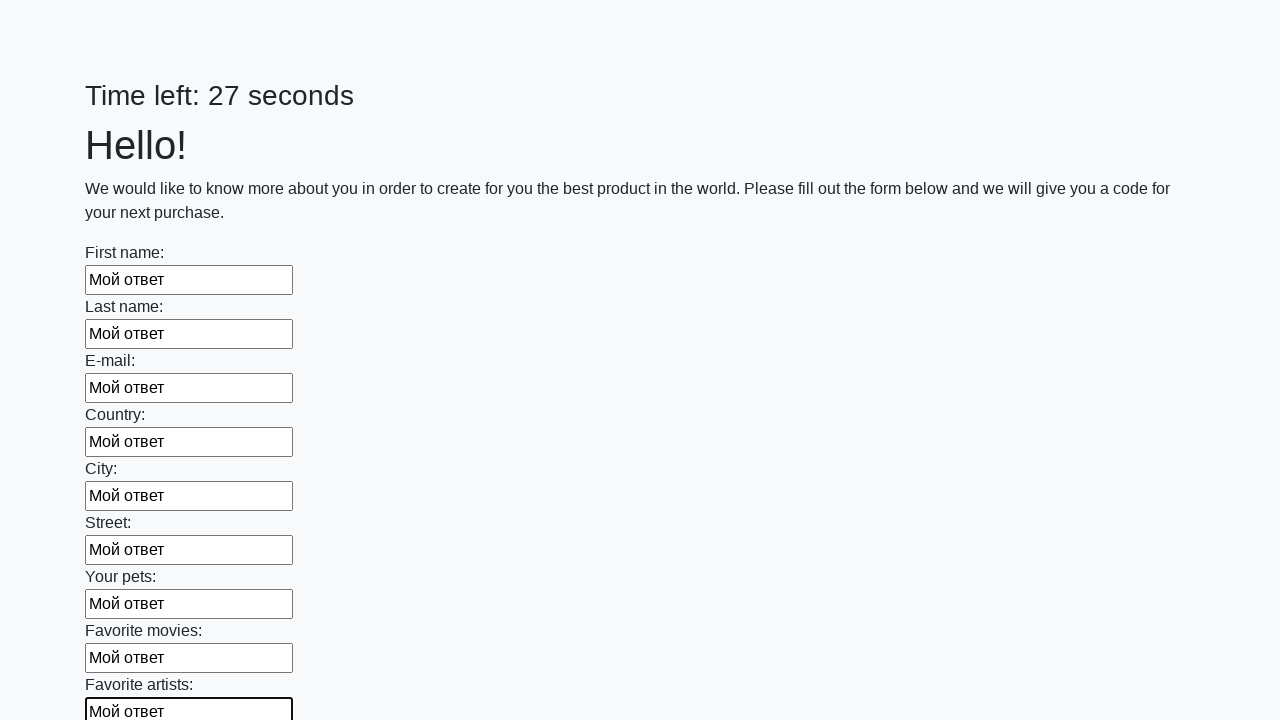

Filled a text input field with 'Мой ответ' on [type='text'] >> nth=9
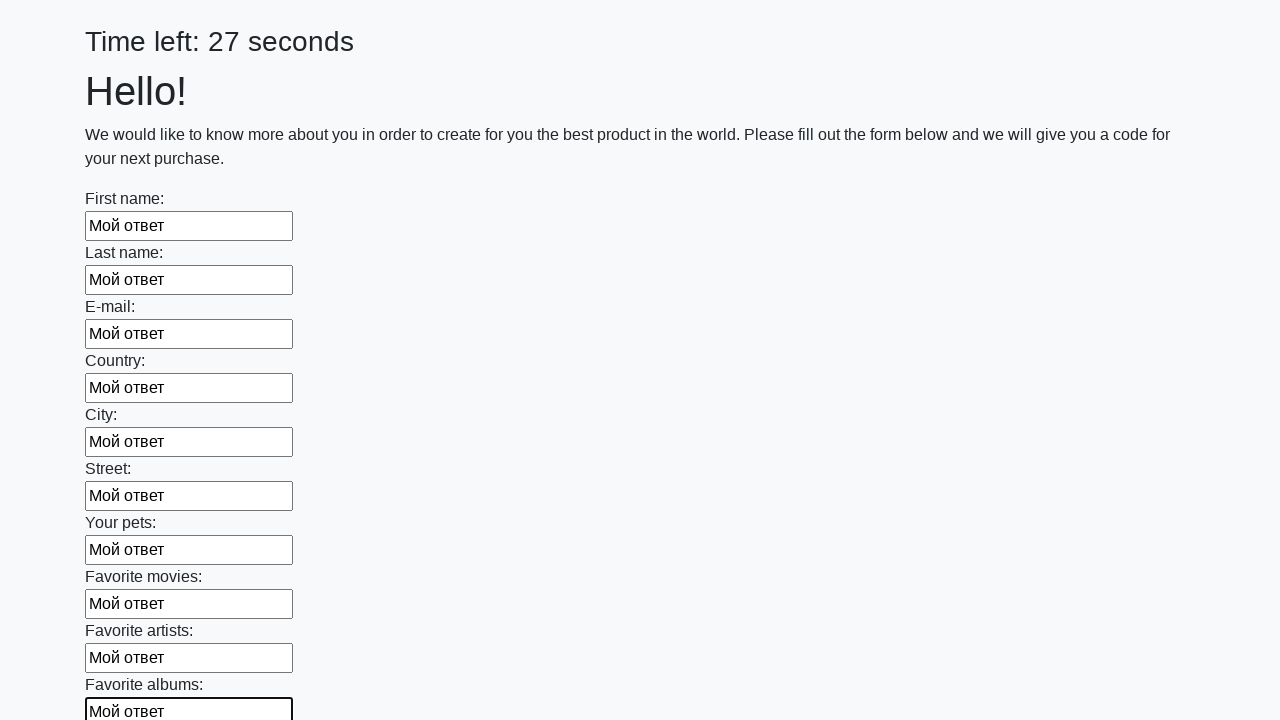

Filled a text input field with 'Мой ответ' on [type='text'] >> nth=10
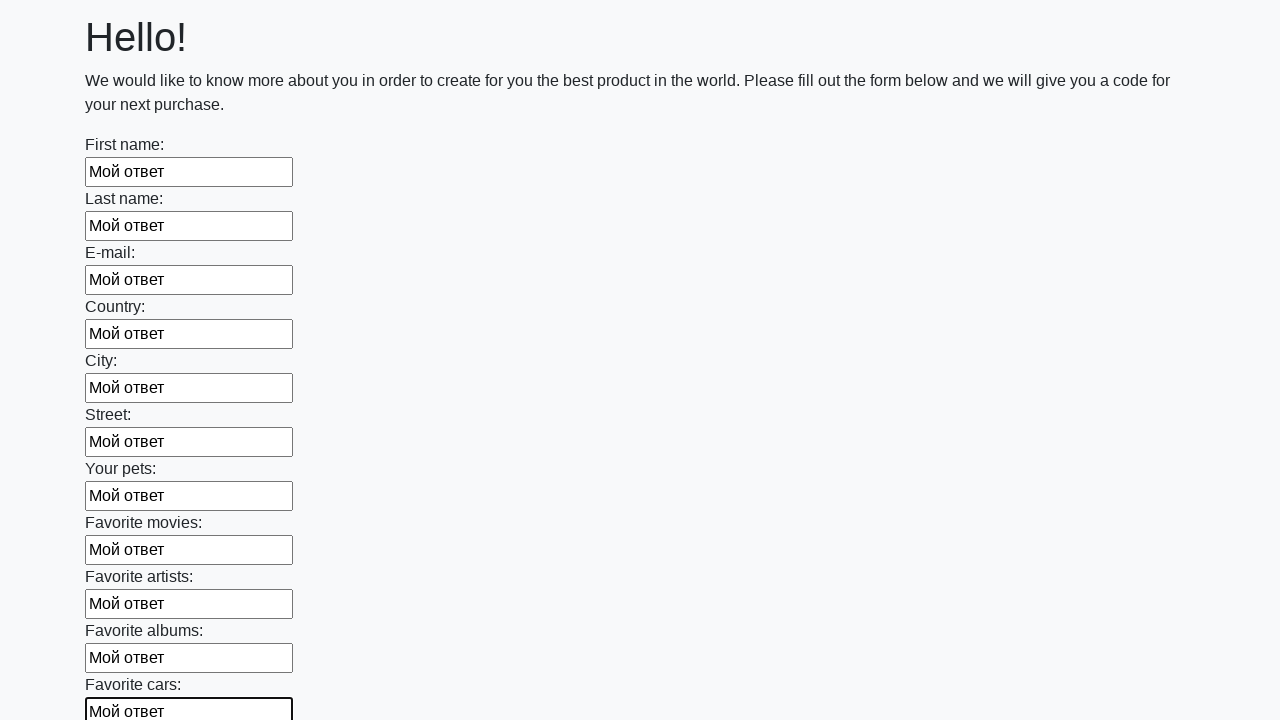

Filled a text input field with 'Мой ответ' on [type='text'] >> nth=11
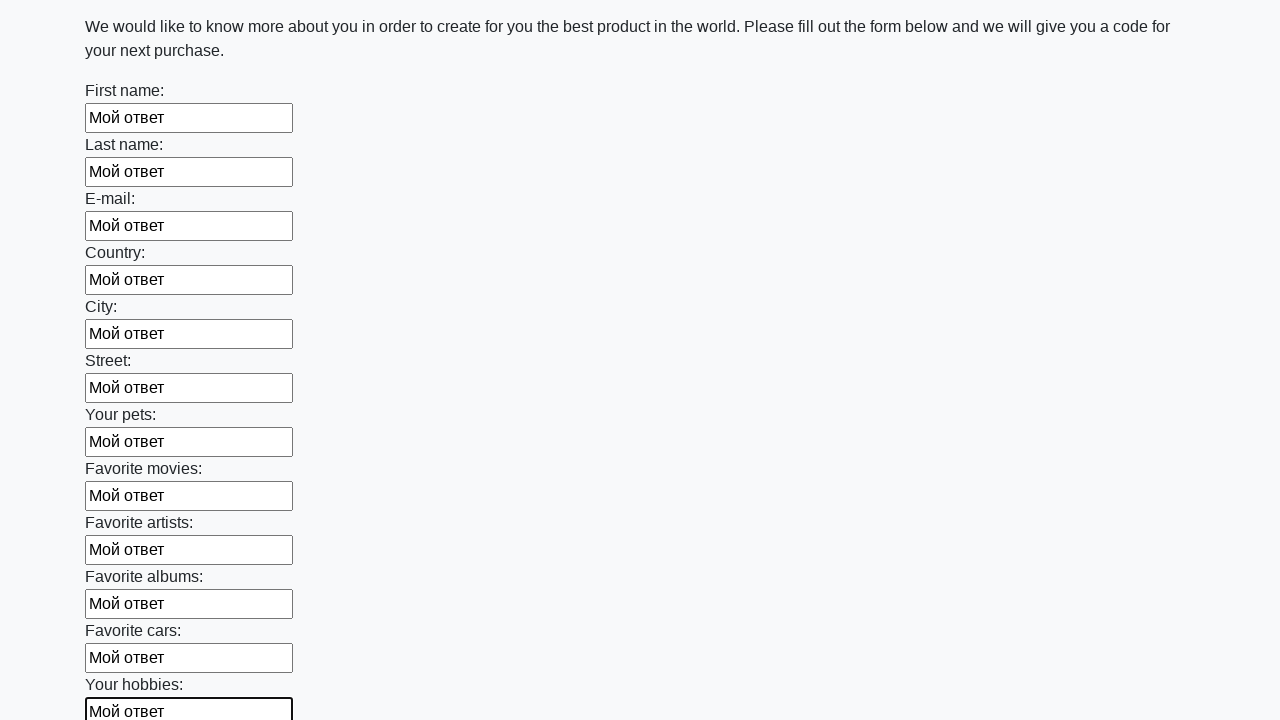

Filled a text input field with 'Мой ответ' on [type='text'] >> nth=12
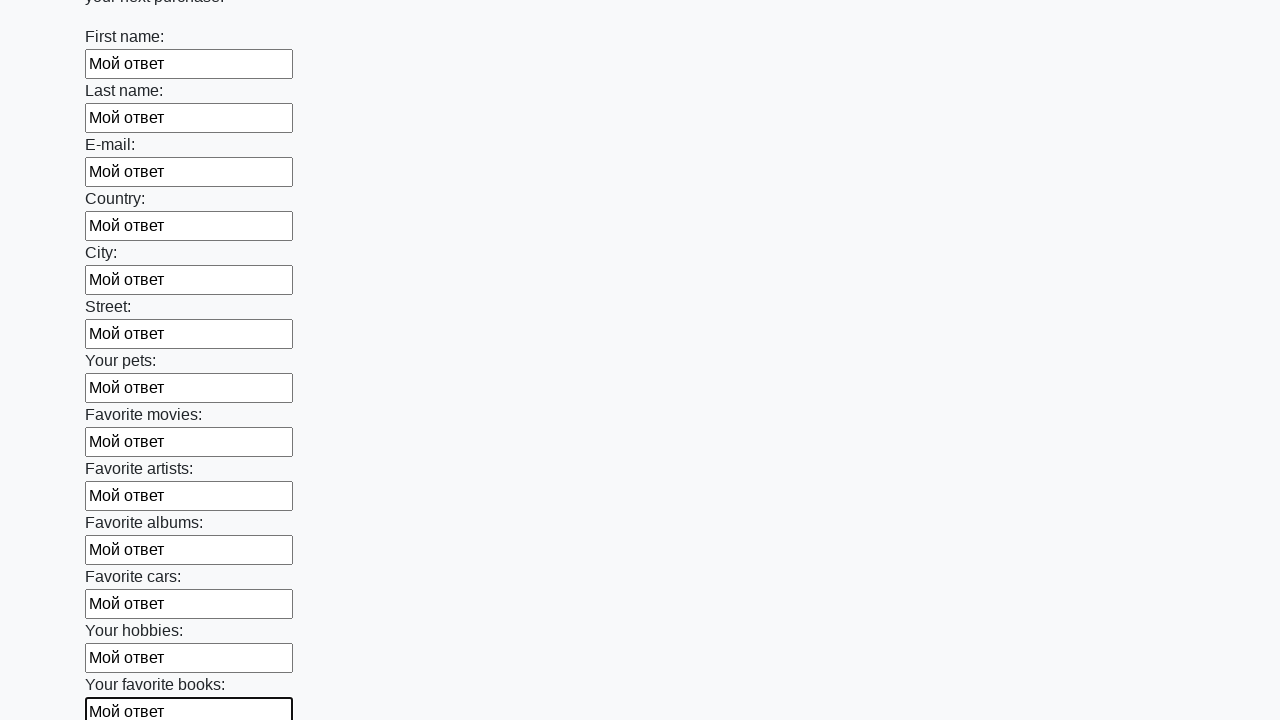

Filled a text input field with 'Мой ответ' on [type='text'] >> nth=13
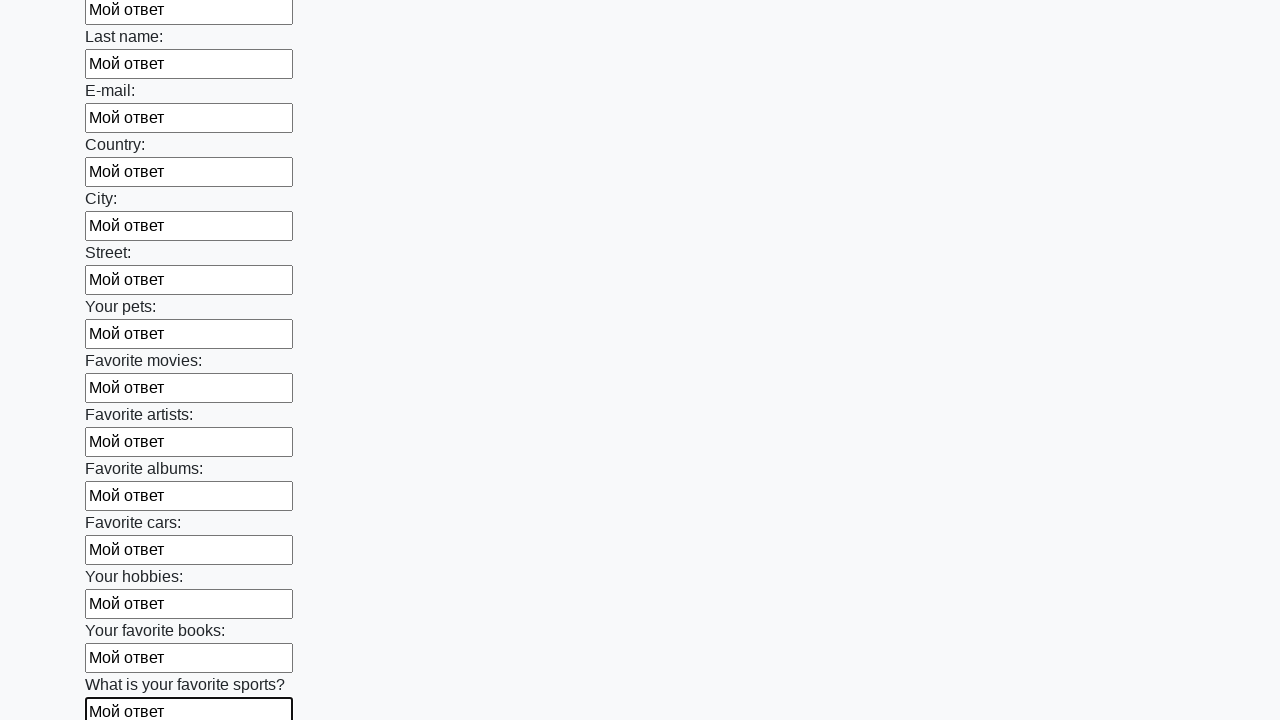

Filled a text input field with 'Мой ответ' on [type='text'] >> nth=14
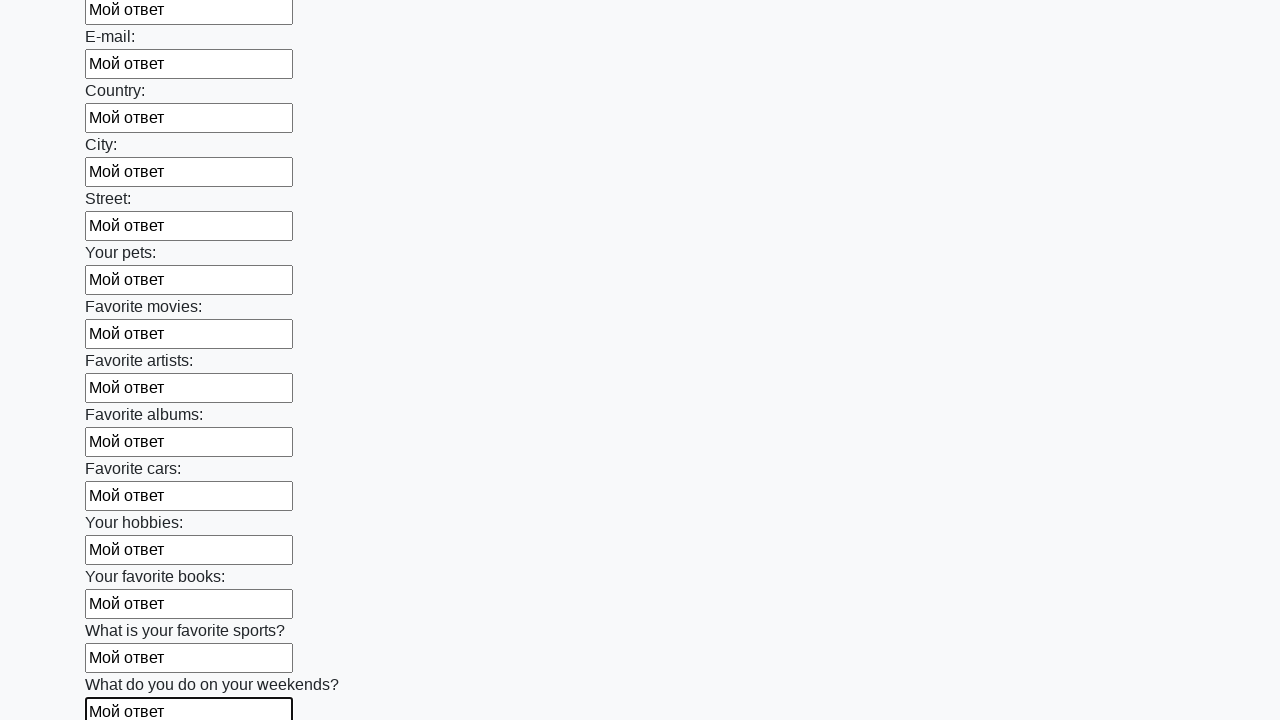

Filled a text input field with 'Мой ответ' on [type='text'] >> nth=15
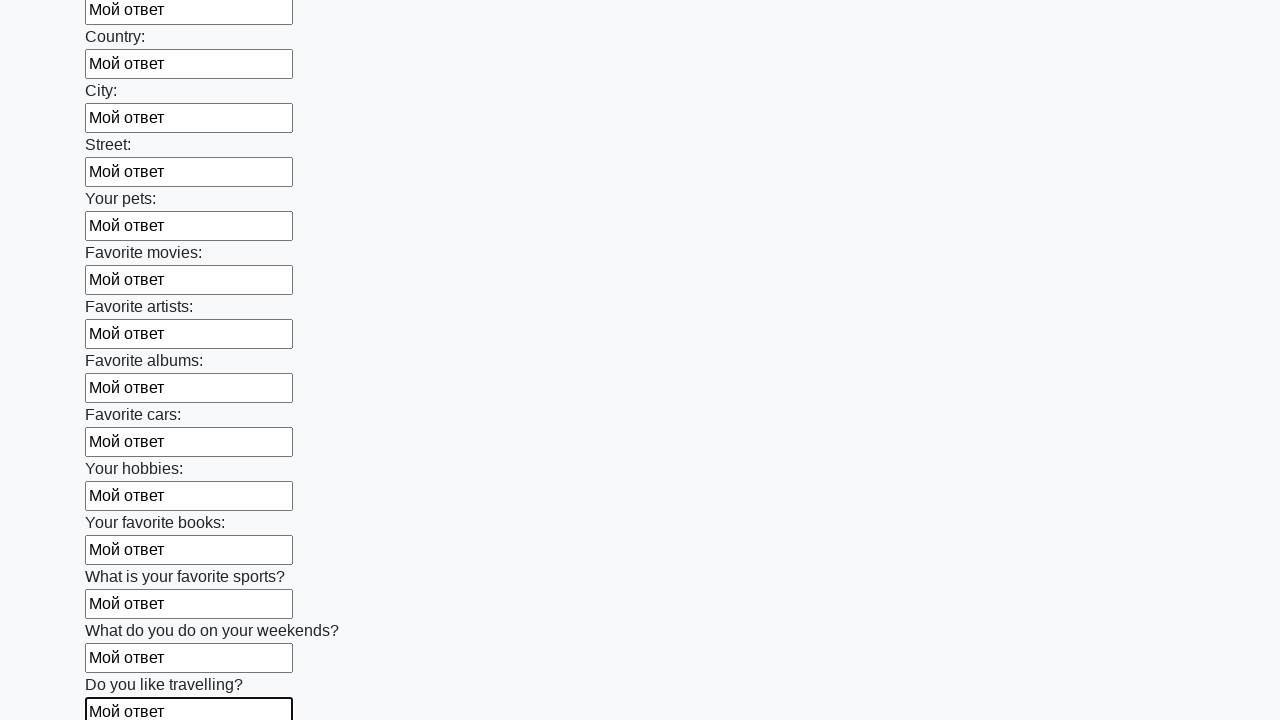

Filled a text input field with 'Мой ответ' on [type='text'] >> nth=16
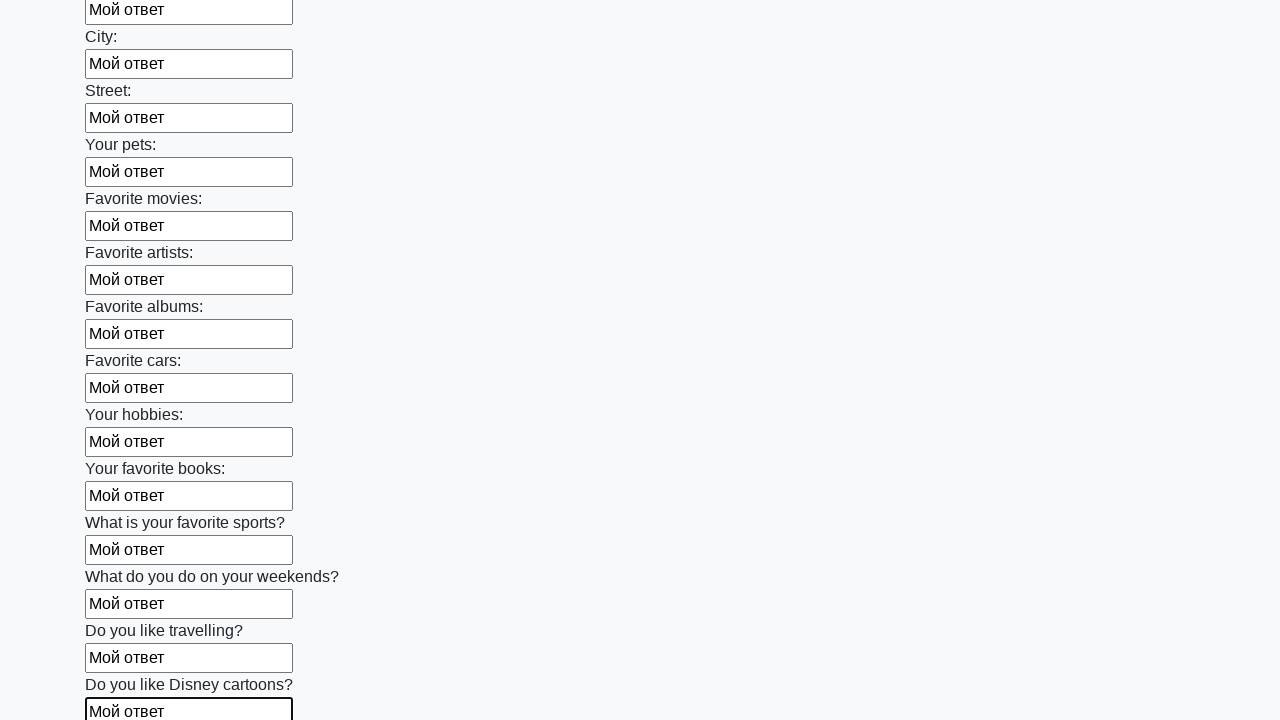

Filled a text input field with 'Мой ответ' on [type='text'] >> nth=17
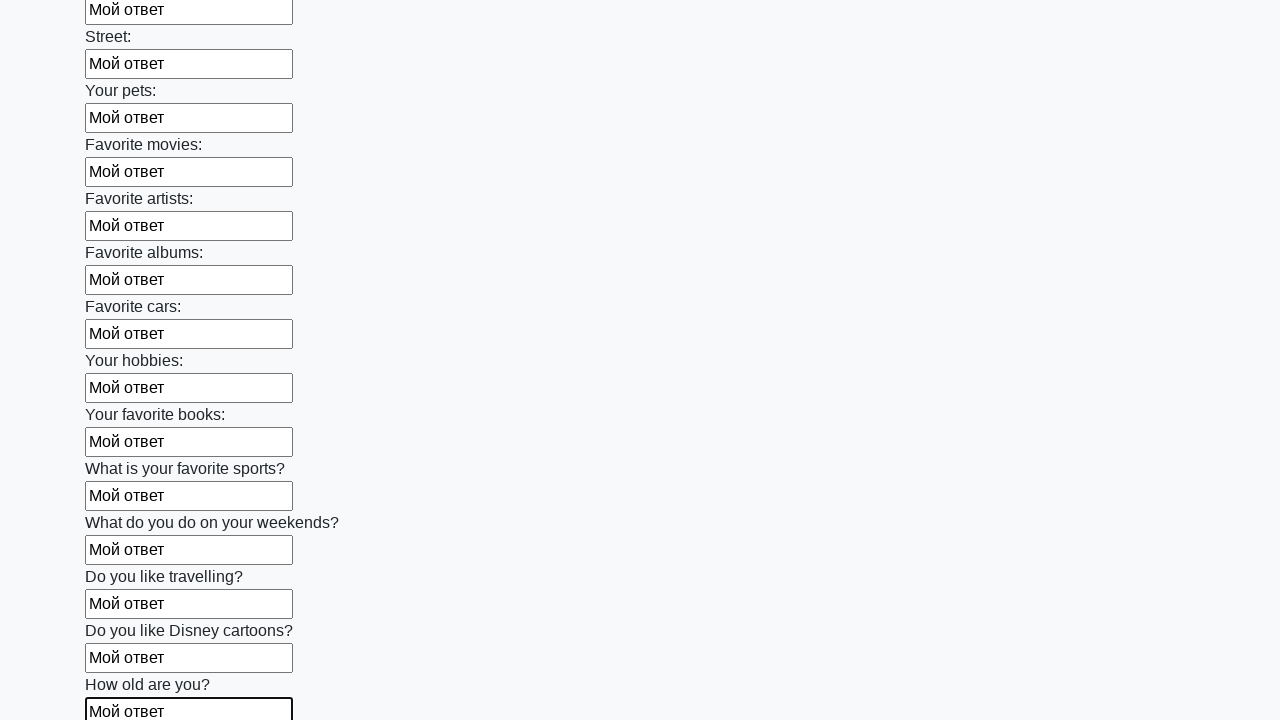

Filled a text input field with 'Мой ответ' on [type='text'] >> nth=18
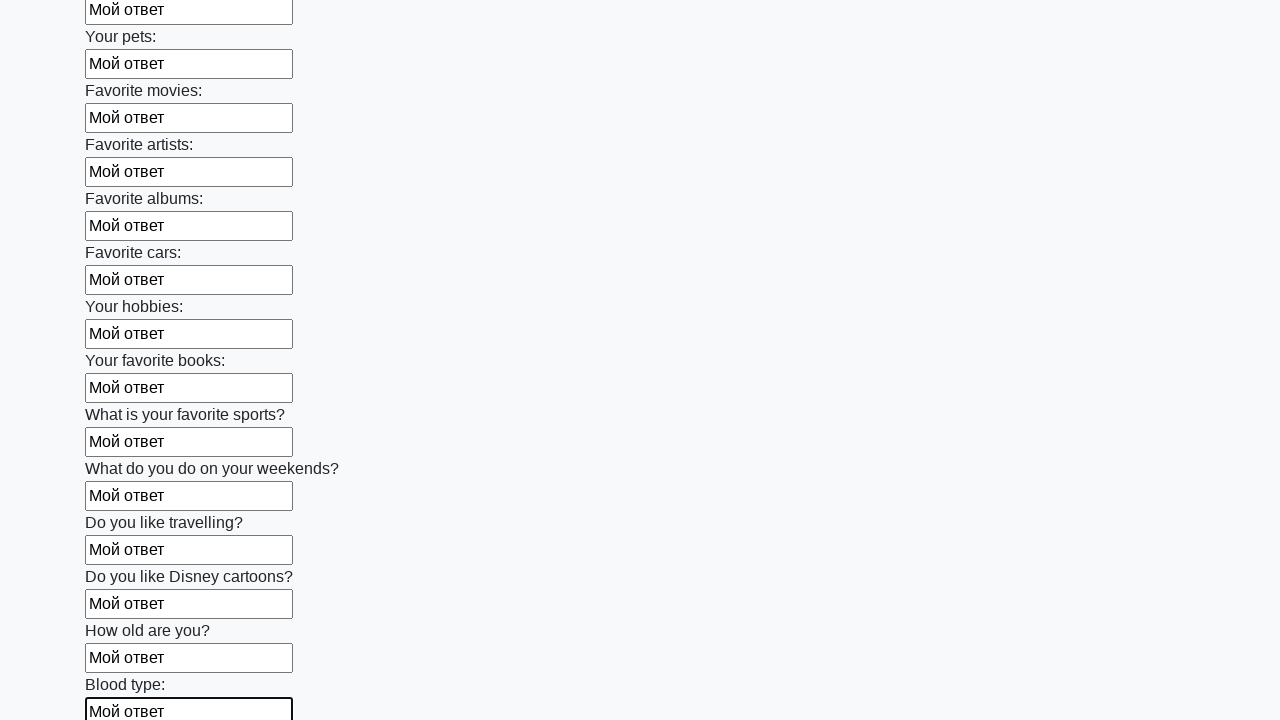

Filled a text input field with 'Мой ответ' on [type='text'] >> nth=19
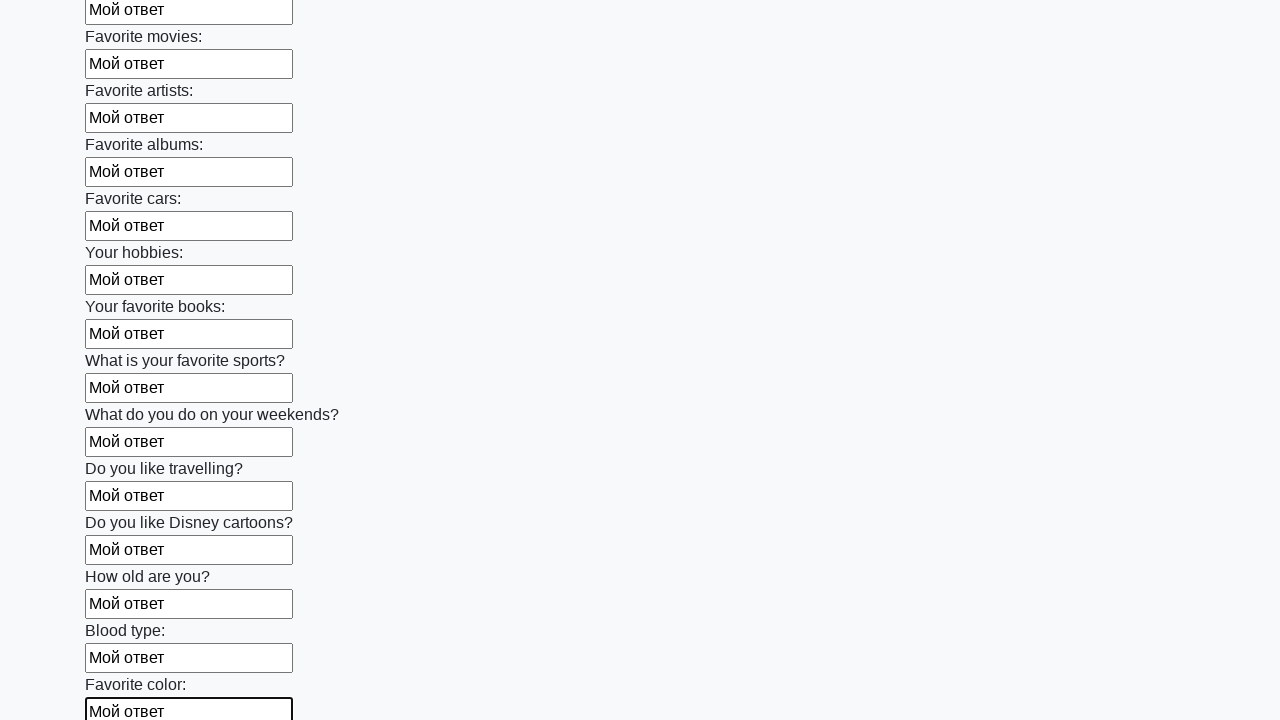

Filled a text input field with 'Мой ответ' on [type='text'] >> nth=20
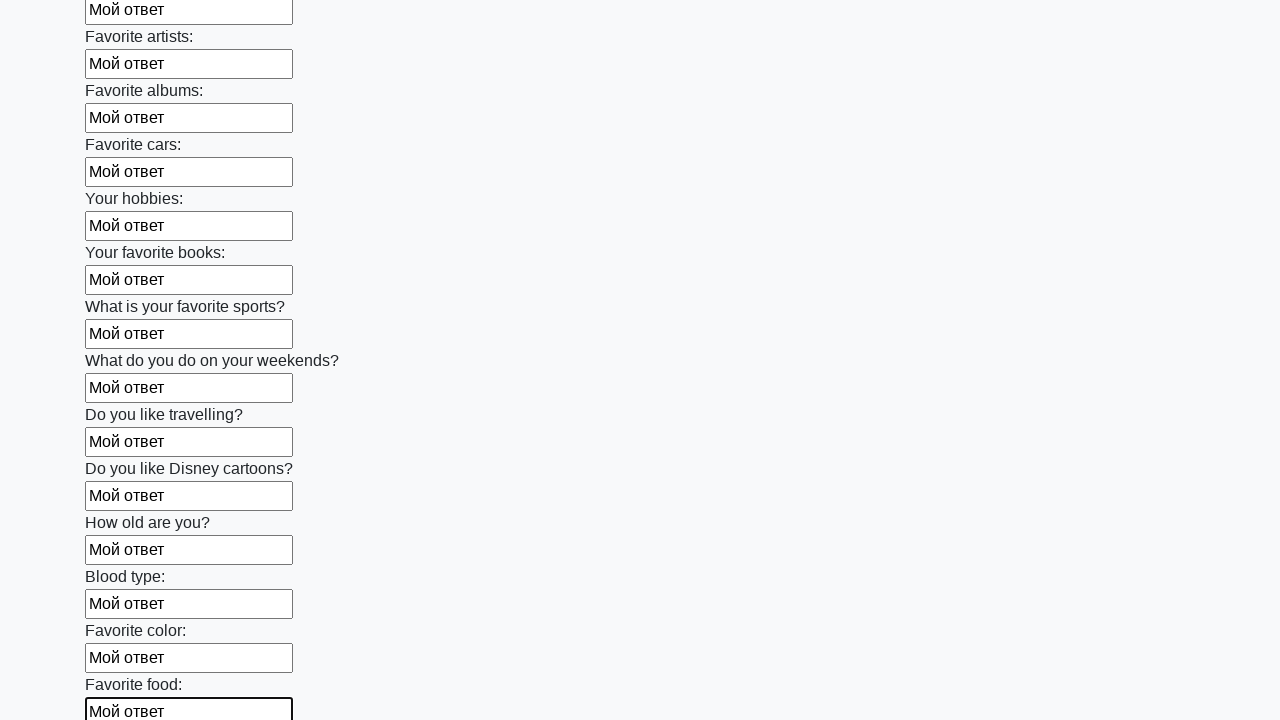

Filled a text input field with 'Мой ответ' on [type='text'] >> nth=21
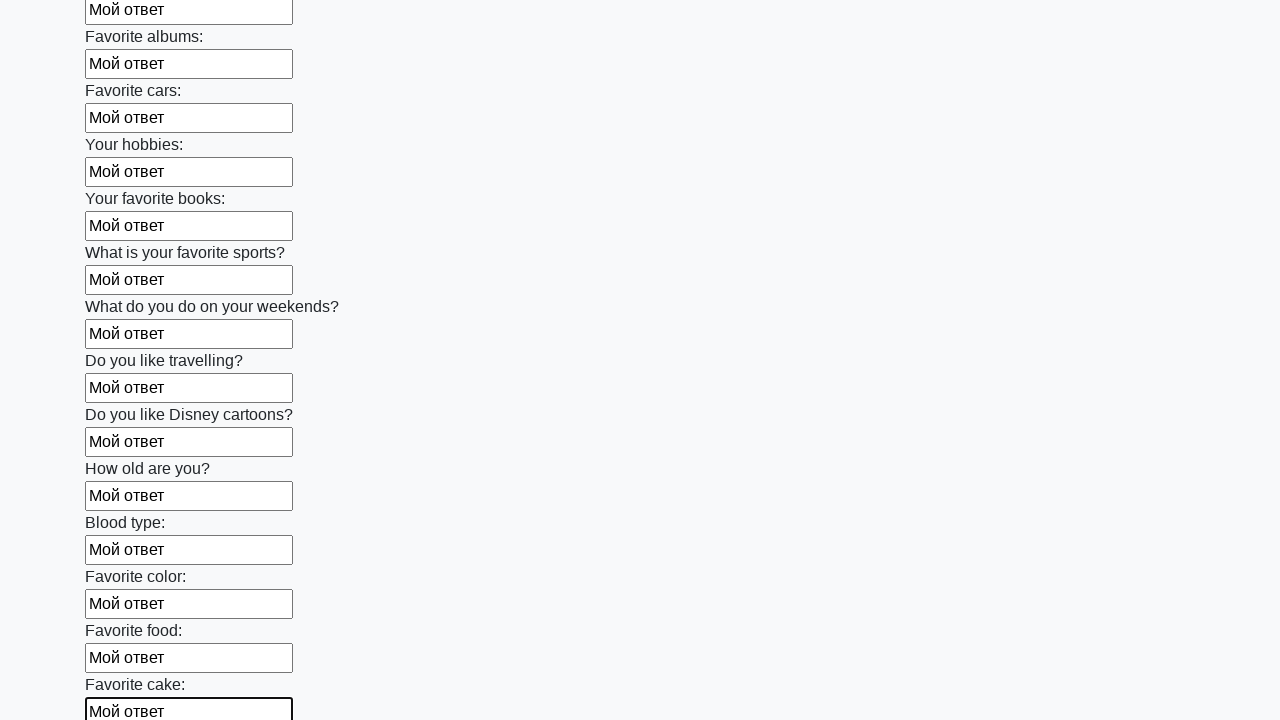

Filled a text input field with 'Мой ответ' on [type='text'] >> nth=22
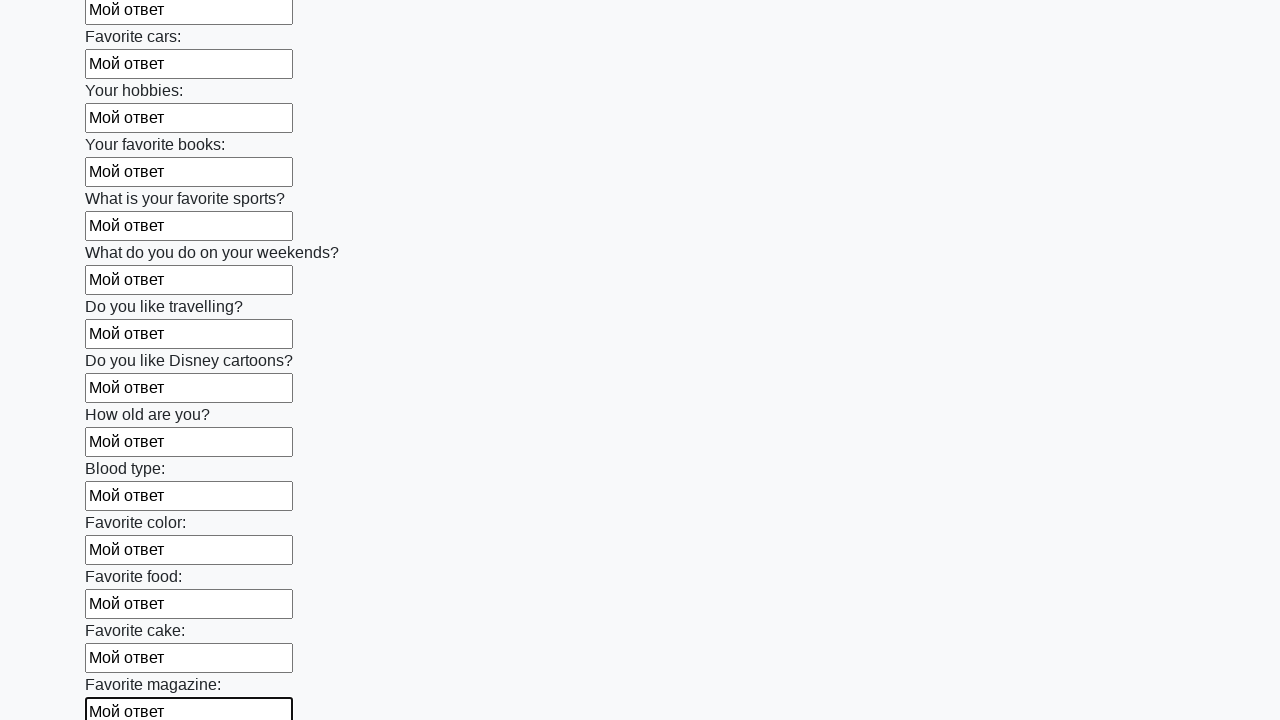

Filled a text input field with 'Мой ответ' on [type='text'] >> nth=23
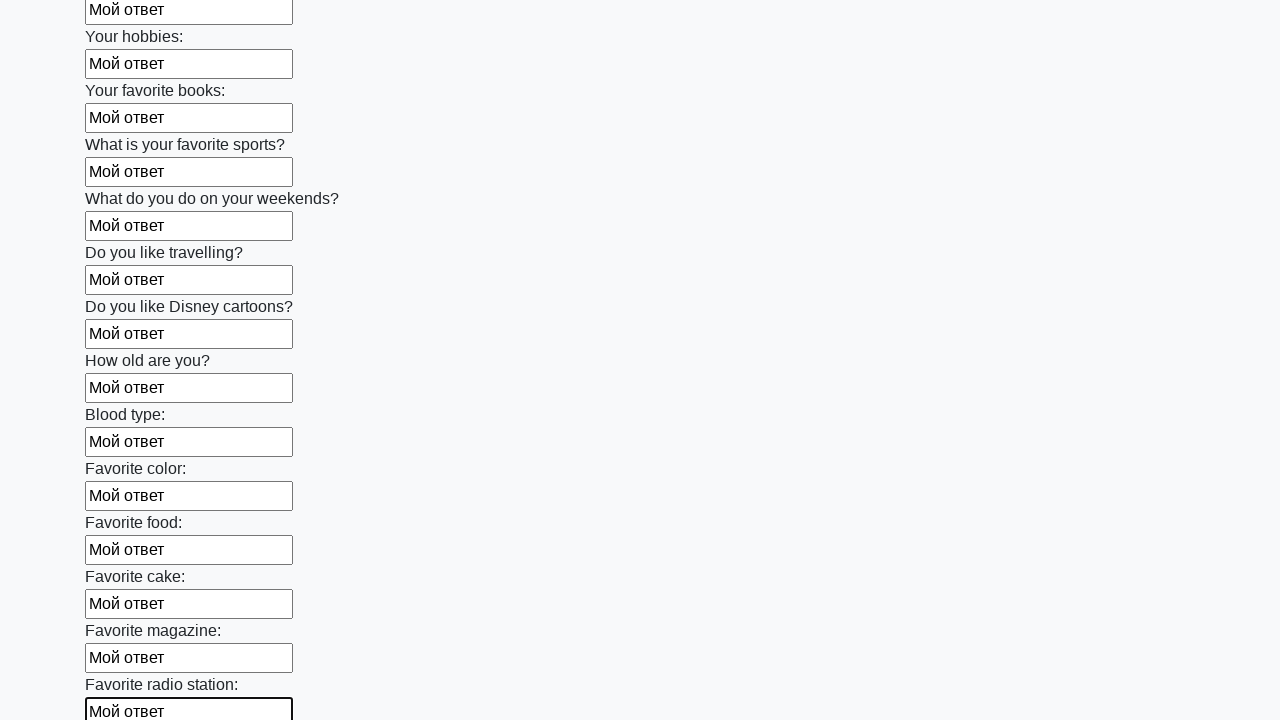

Filled a text input field with 'Мой ответ' on [type='text'] >> nth=24
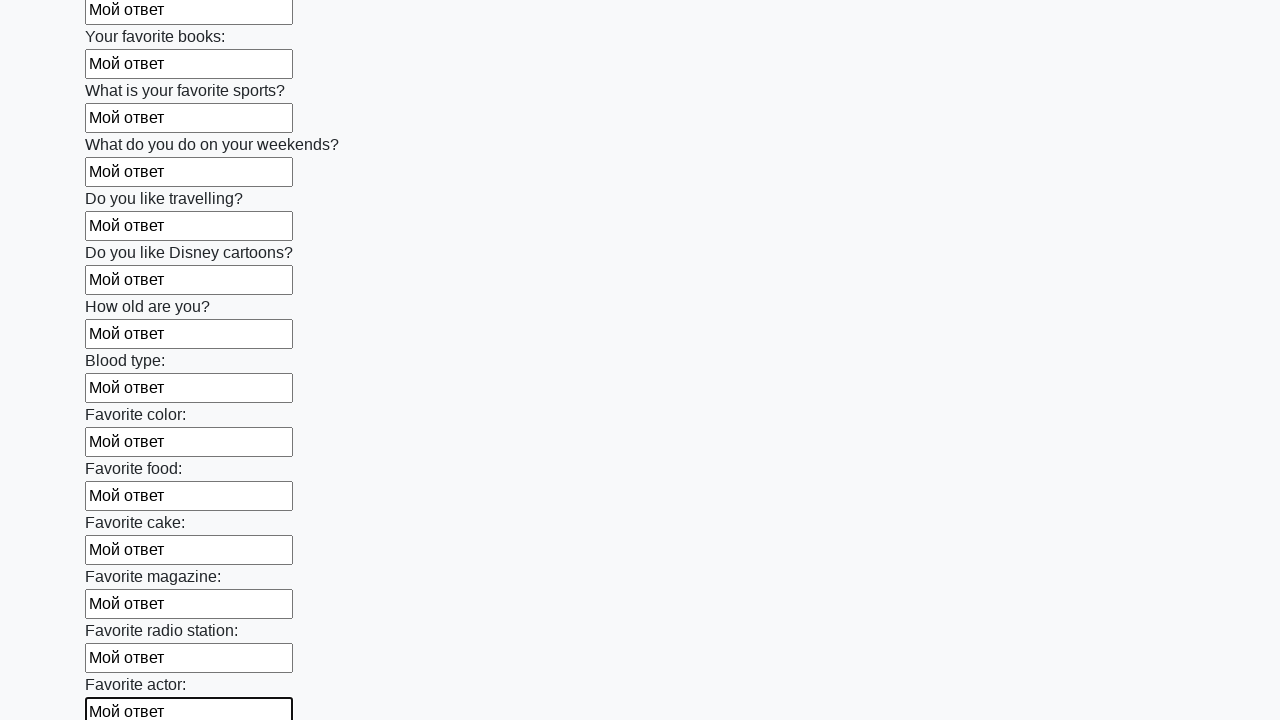

Filled a text input field with 'Мой ответ' on [type='text'] >> nth=25
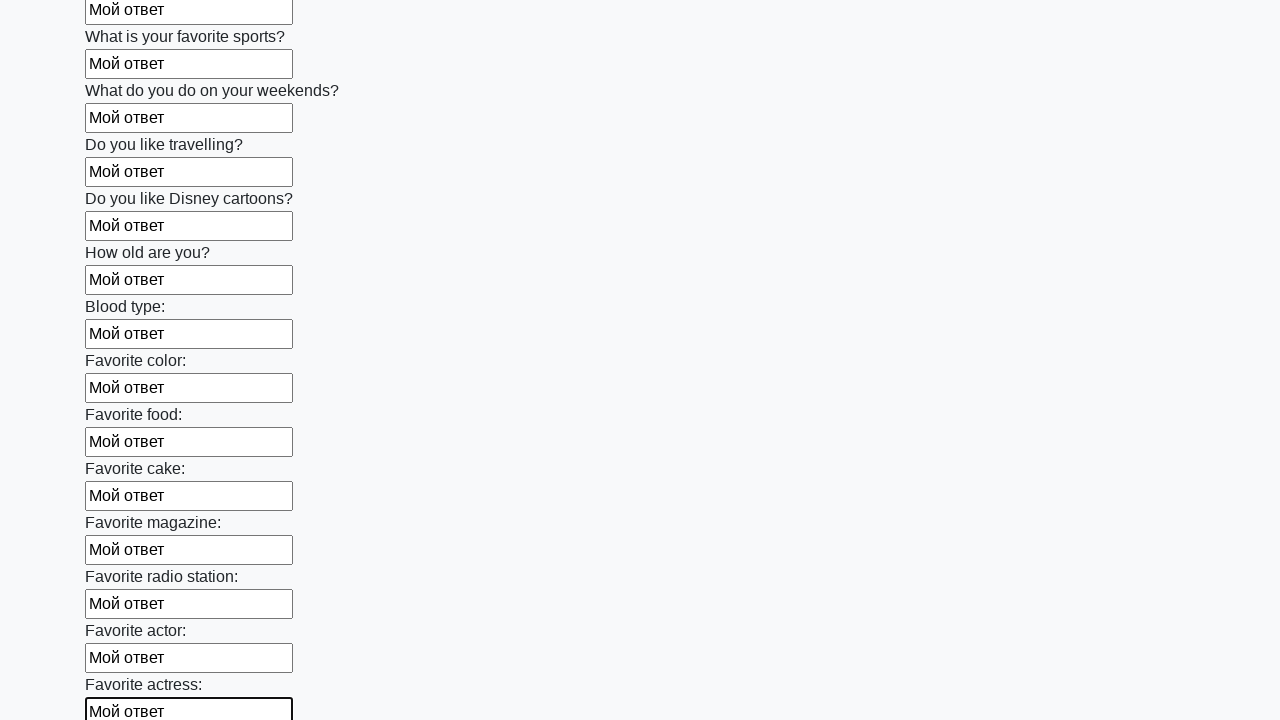

Filled a text input field with 'Мой ответ' on [type='text'] >> nth=26
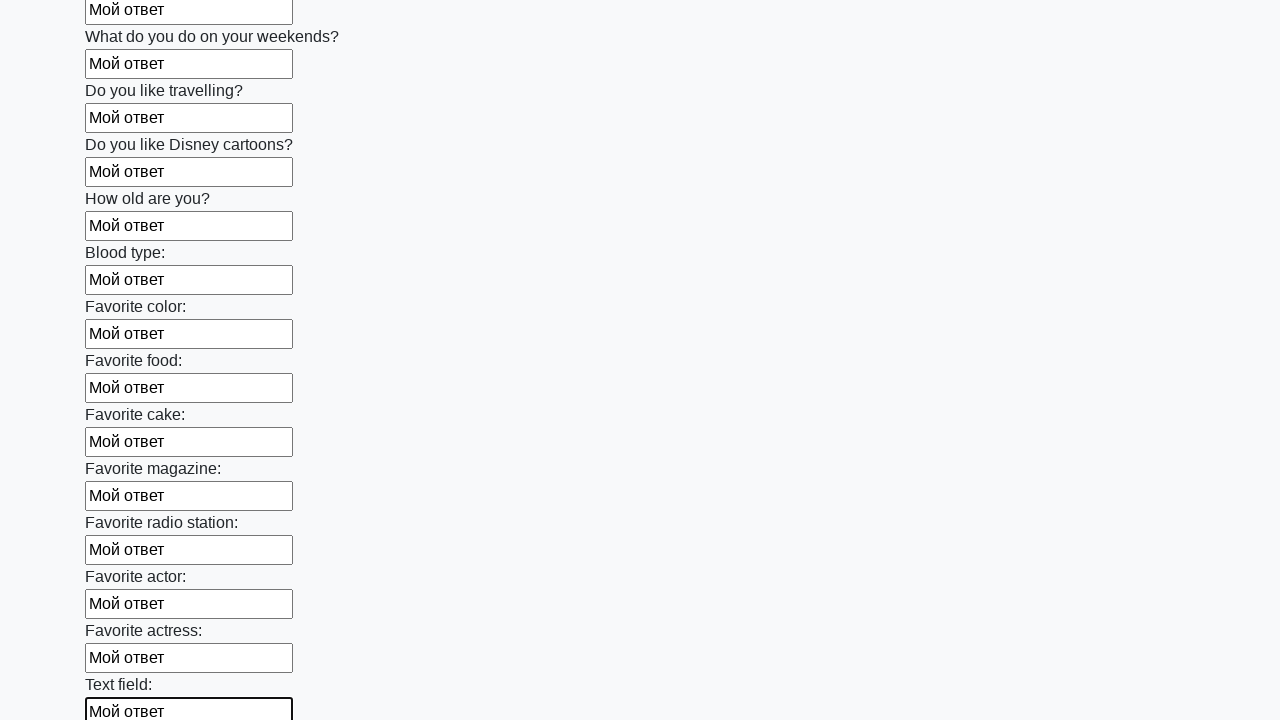

Filled a text input field with 'Мой ответ' on [type='text'] >> nth=27
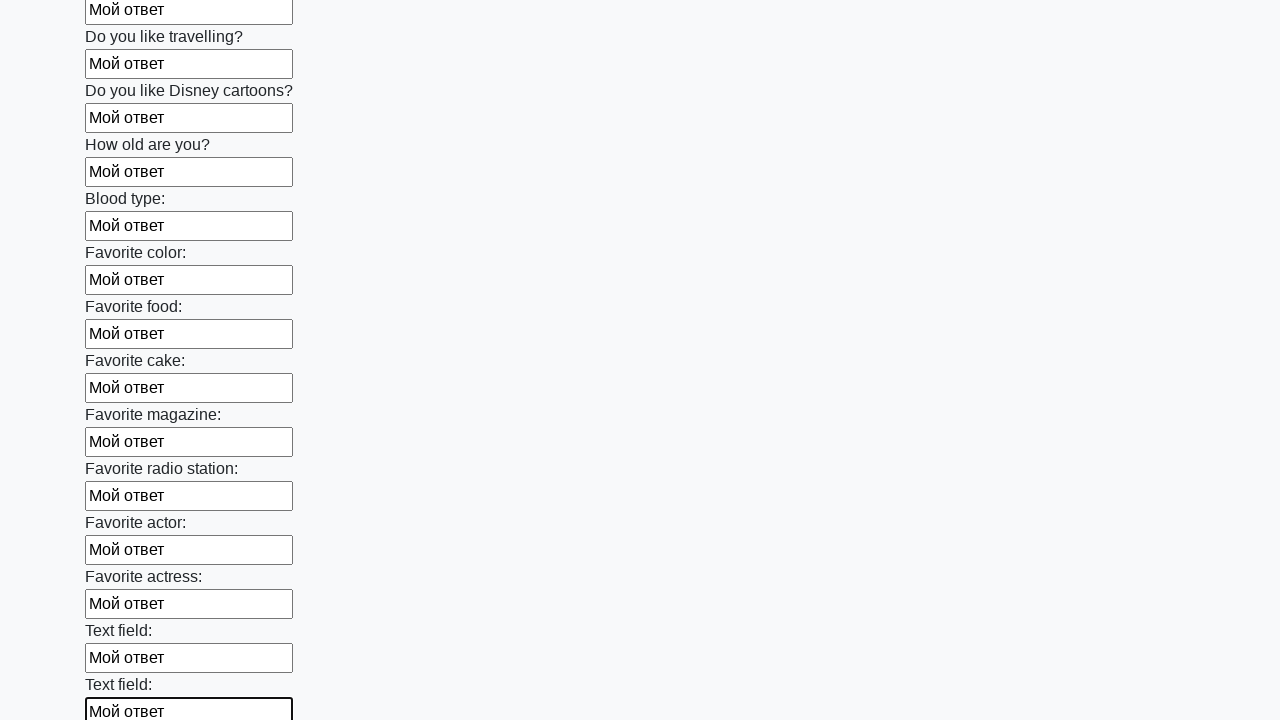

Filled a text input field with 'Мой ответ' on [type='text'] >> nth=28
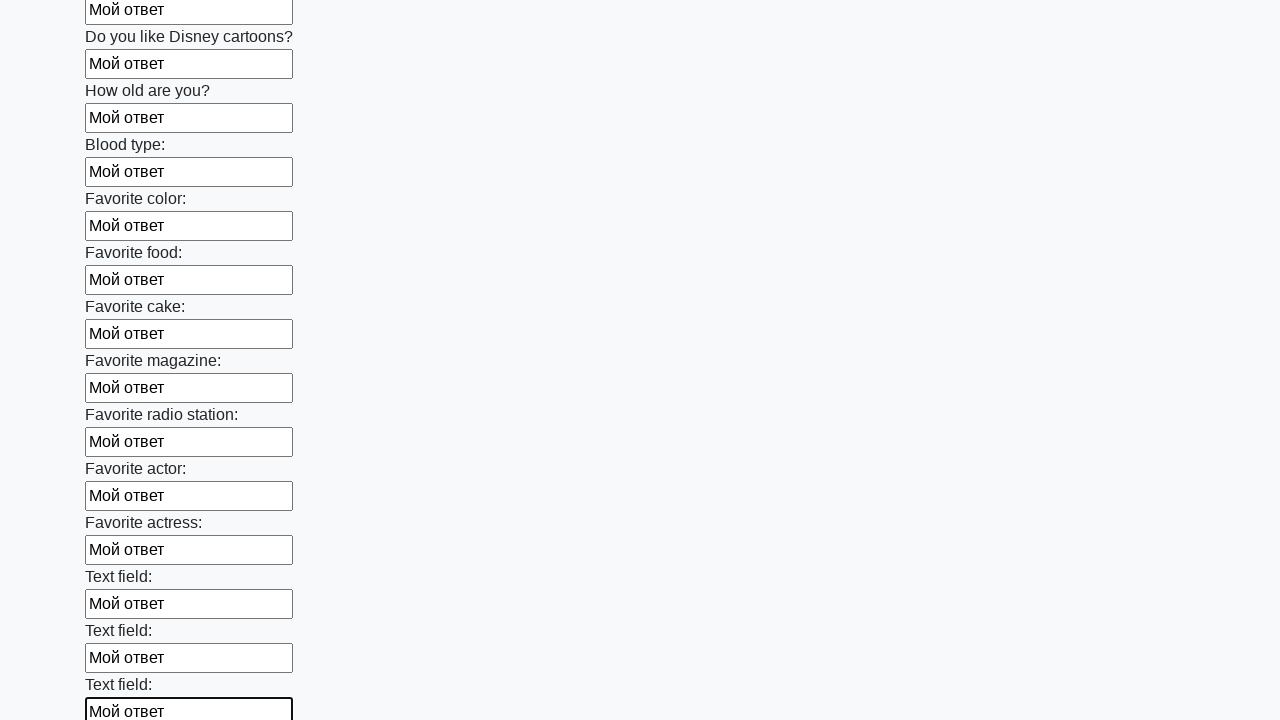

Filled a text input field with 'Мой ответ' on [type='text'] >> nth=29
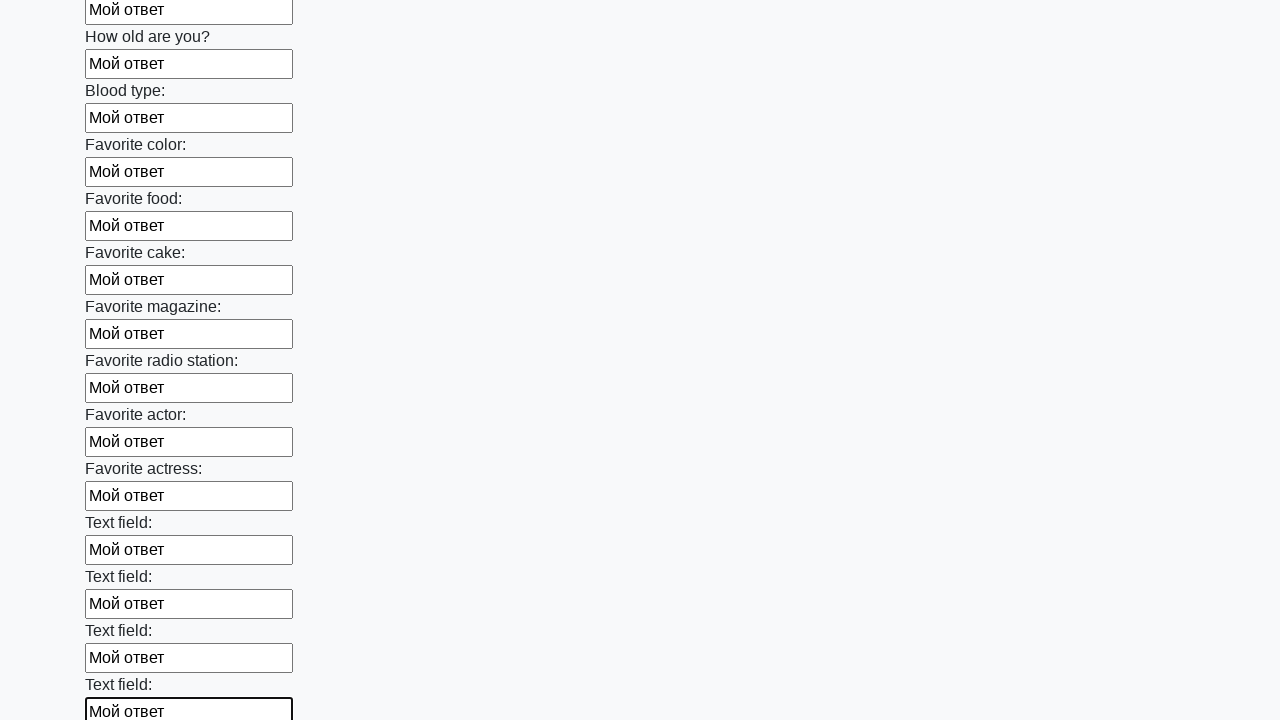

Filled a text input field with 'Мой ответ' on [type='text'] >> nth=30
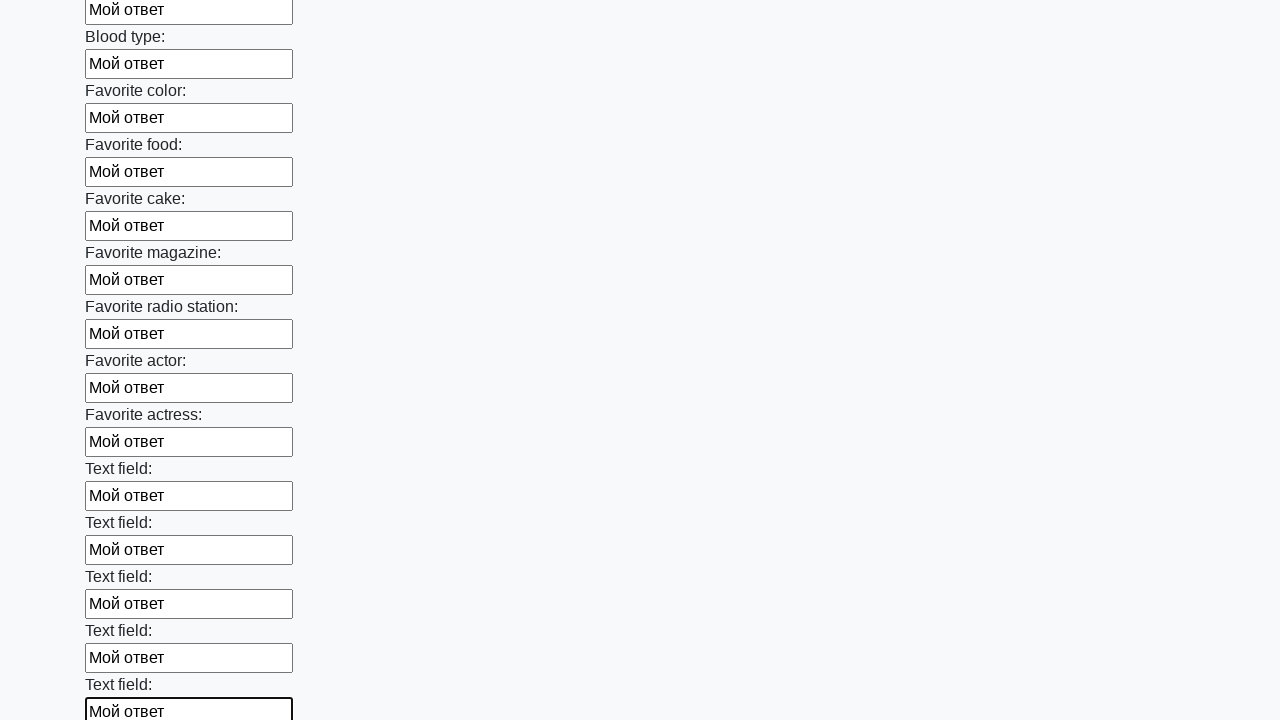

Filled a text input field with 'Мой ответ' on [type='text'] >> nth=31
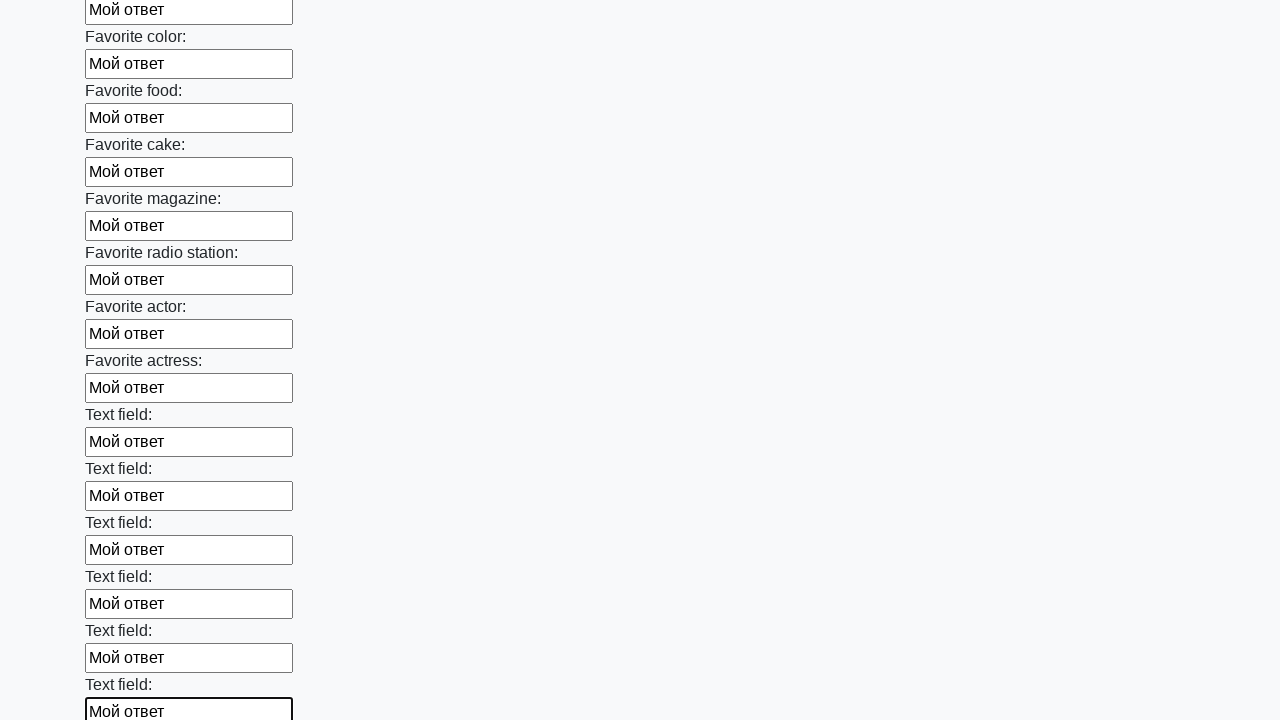

Filled a text input field with 'Мой ответ' on [type='text'] >> nth=32
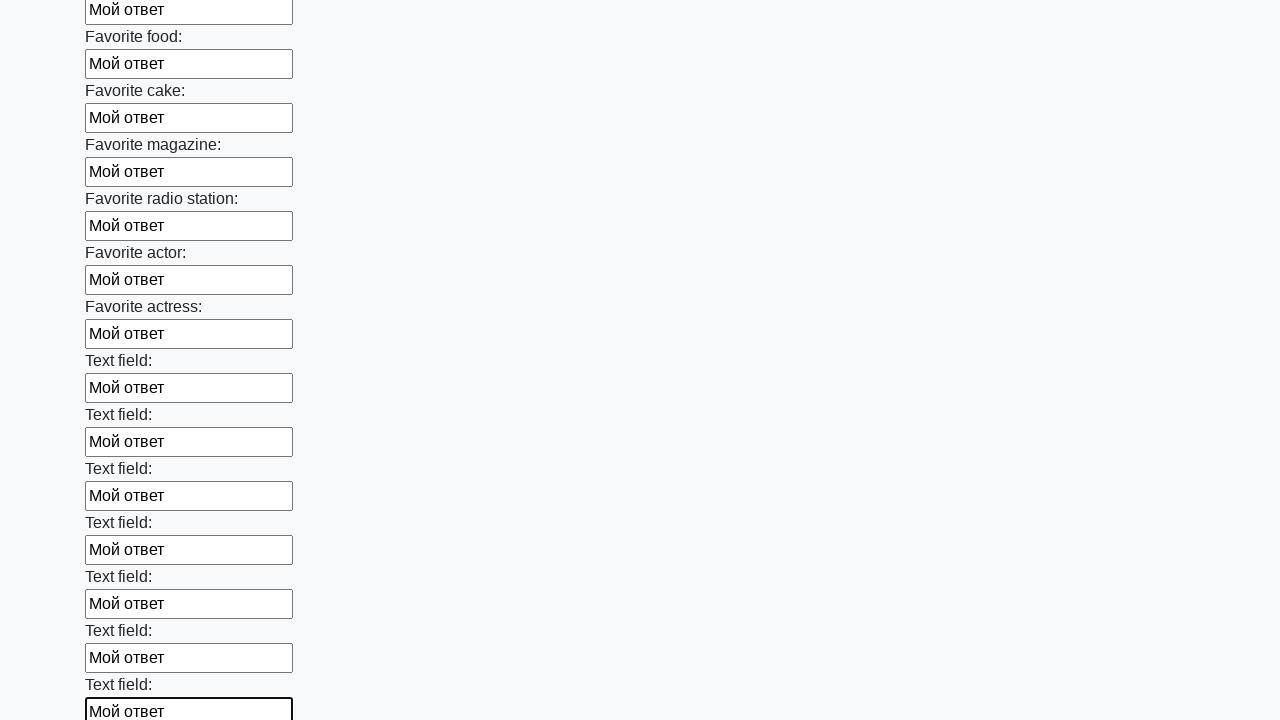

Filled a text input field with 'Мой ответ' on [type='text'] >> nth=33
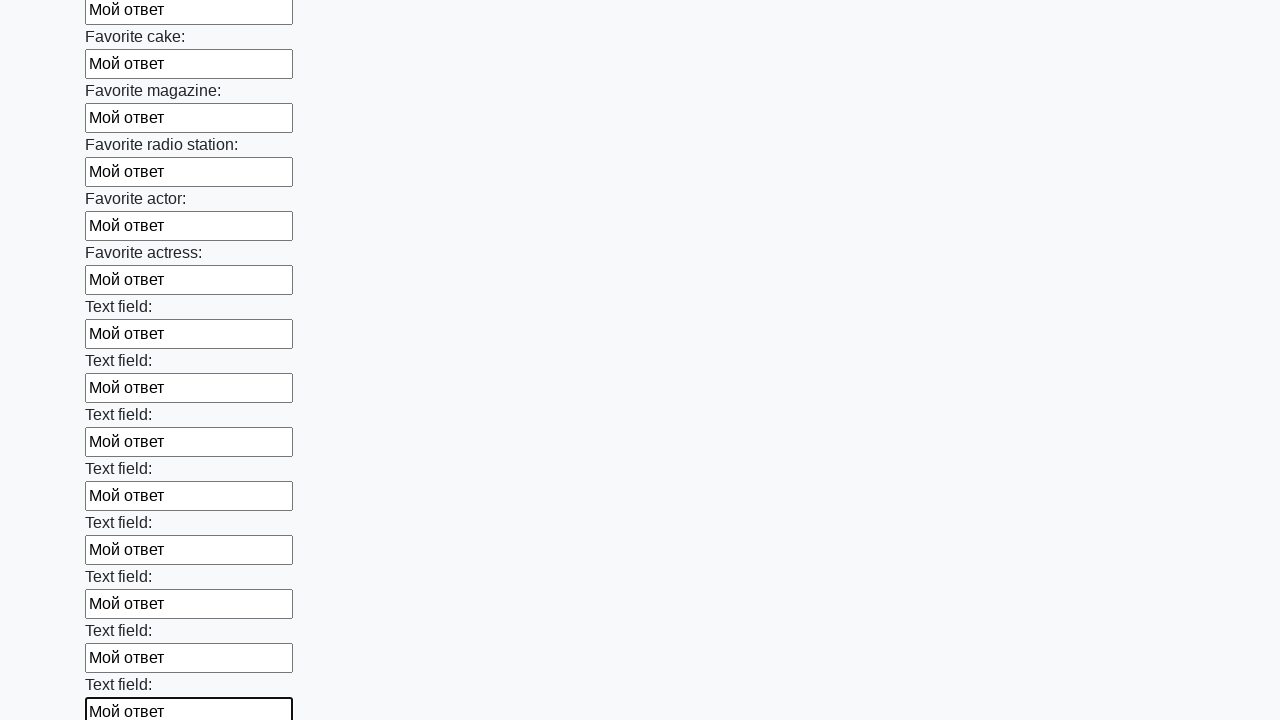

Filled a text input field with 'Мой ответ' on [type='text'] >> nth=34
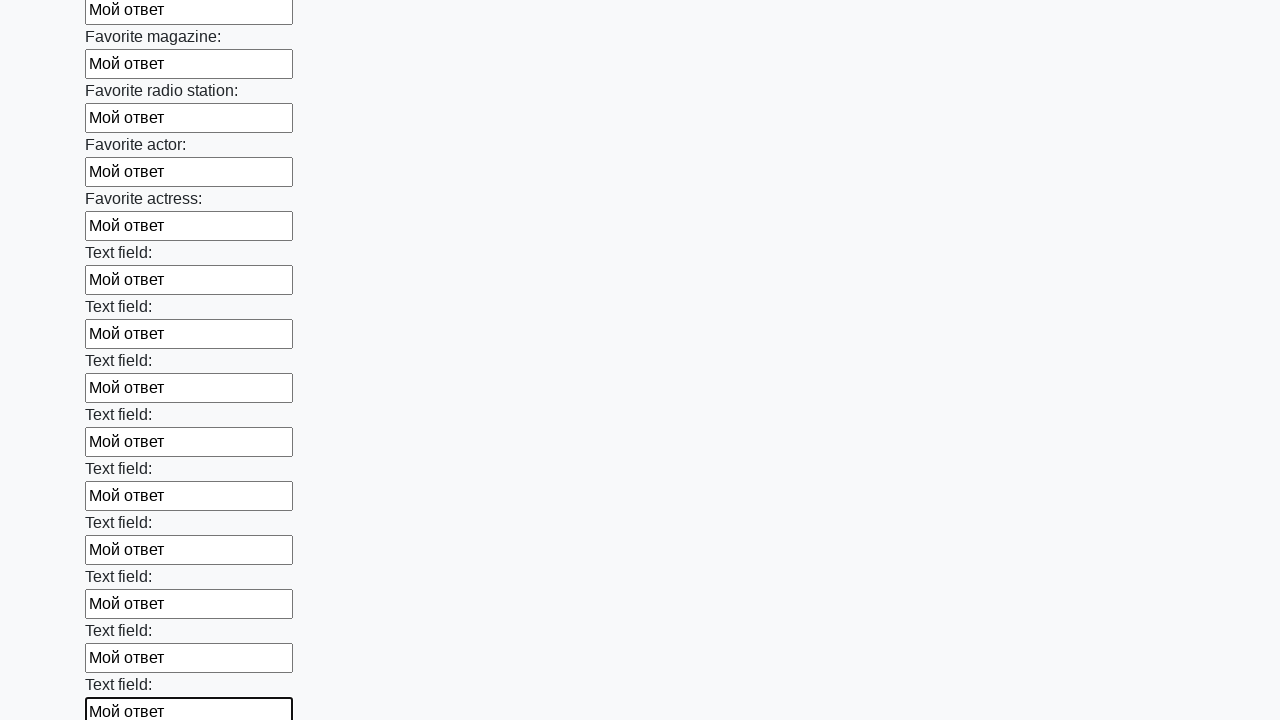

Filled a text input field with 'Мой ответ' on [type='text'] >> nth=35
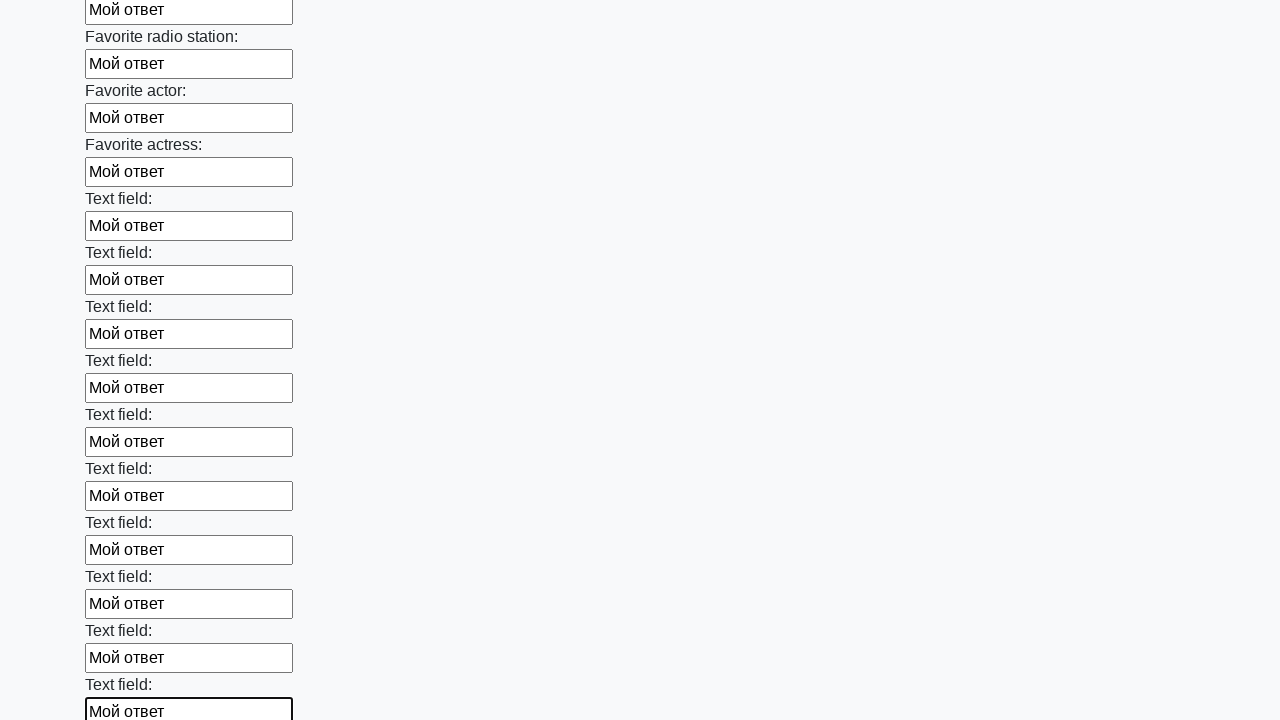

Filled a text input field with 'Мой ответ' on [type='text'] >> nth=36
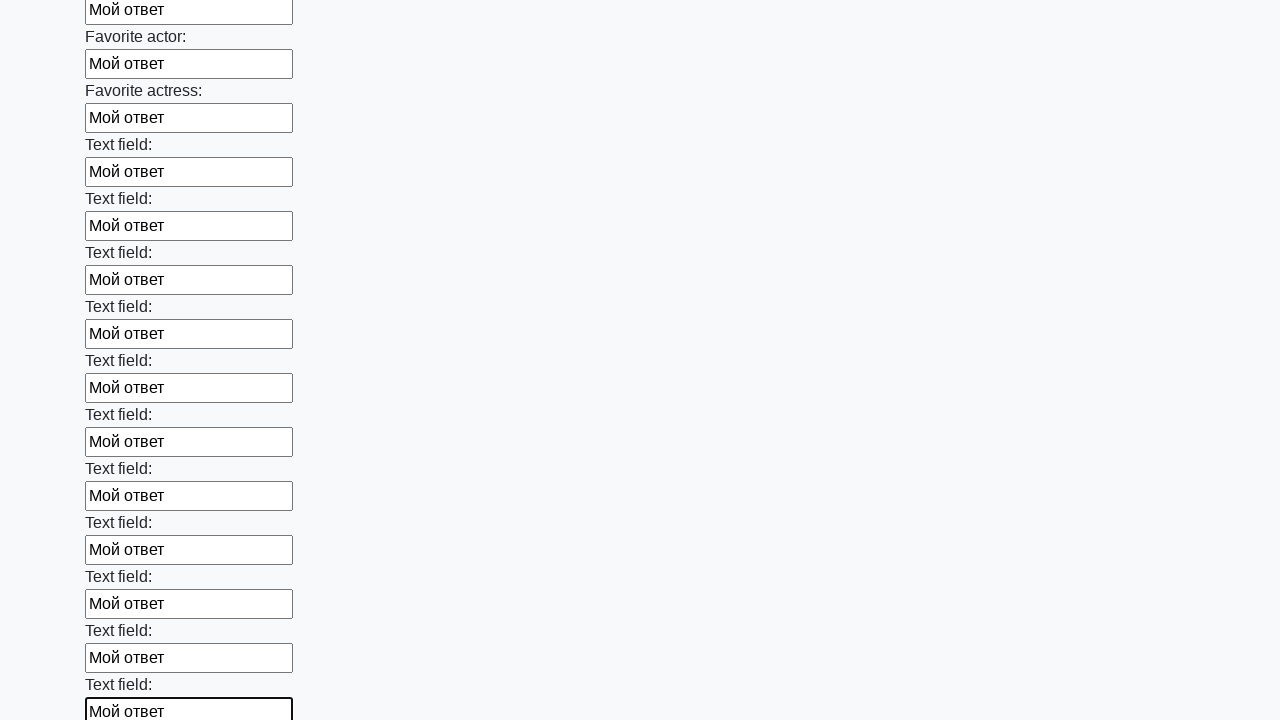

Filled a text input field with 'Мой ответ' on [type='text'] >> nth=37
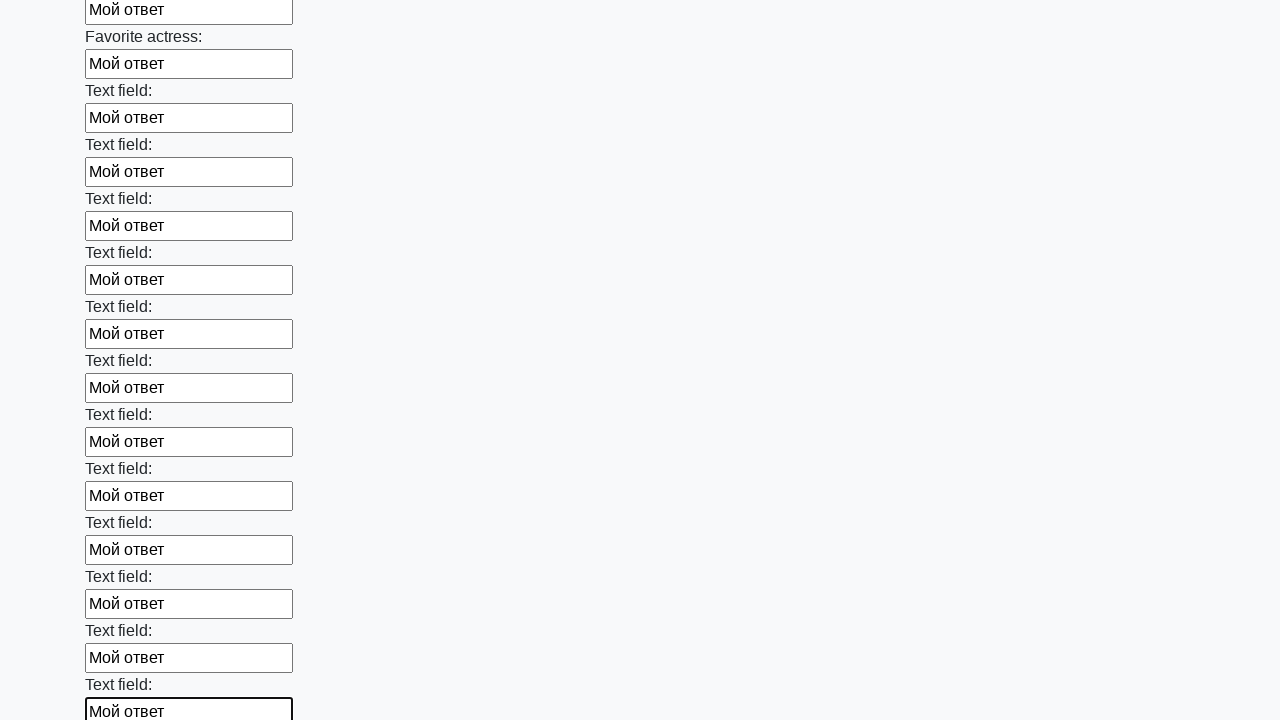

Filled a text input field with 'Мой ответ' on [type='text'] >> nth=38
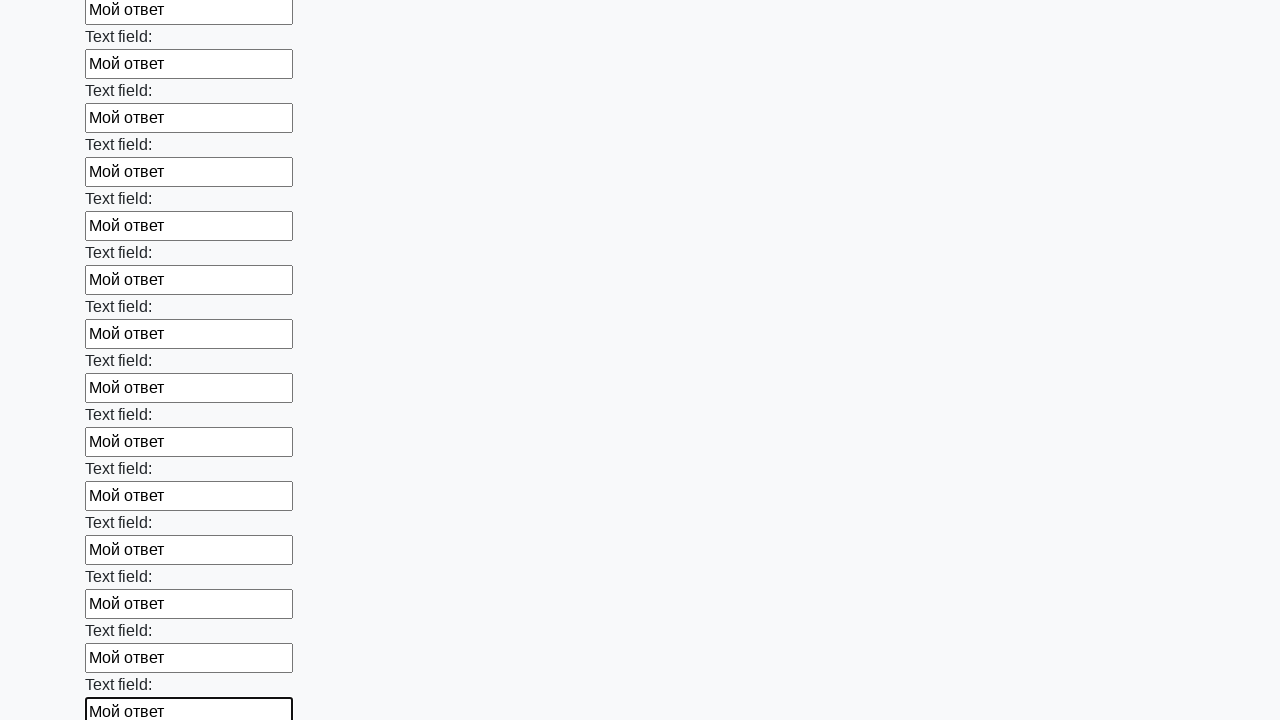

Filled a text input field with 'Мой ответ' on [type='text'] >> nth=39
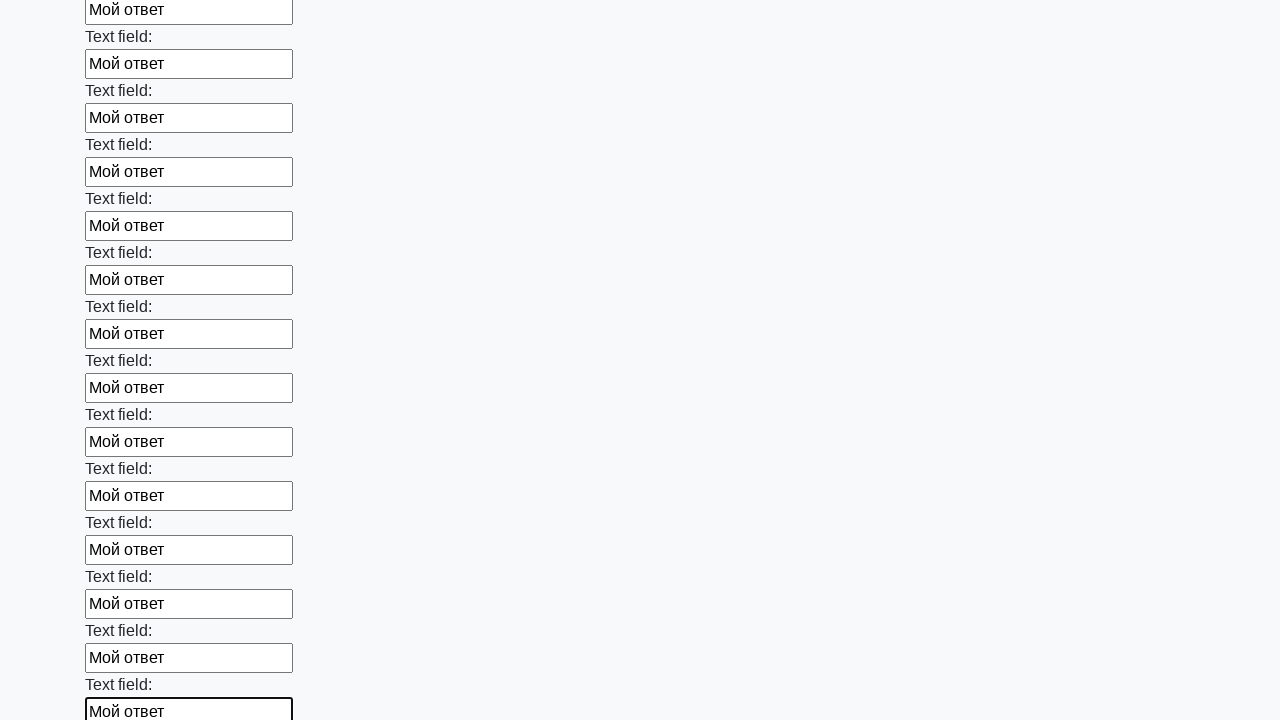

Filled a text input field with 'Мой ответ' on [type='text'] >> nth=40
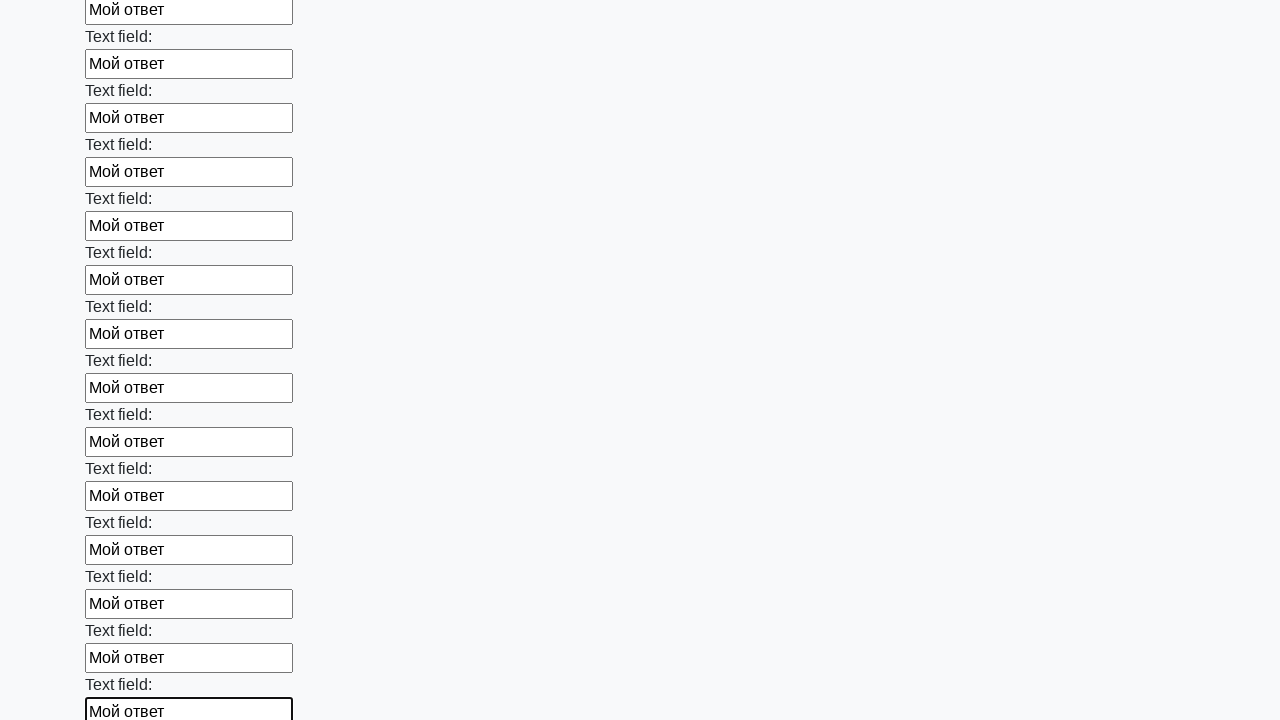

Filled a text input field with 'Мой ответ' on [type='text'] >> nth=41
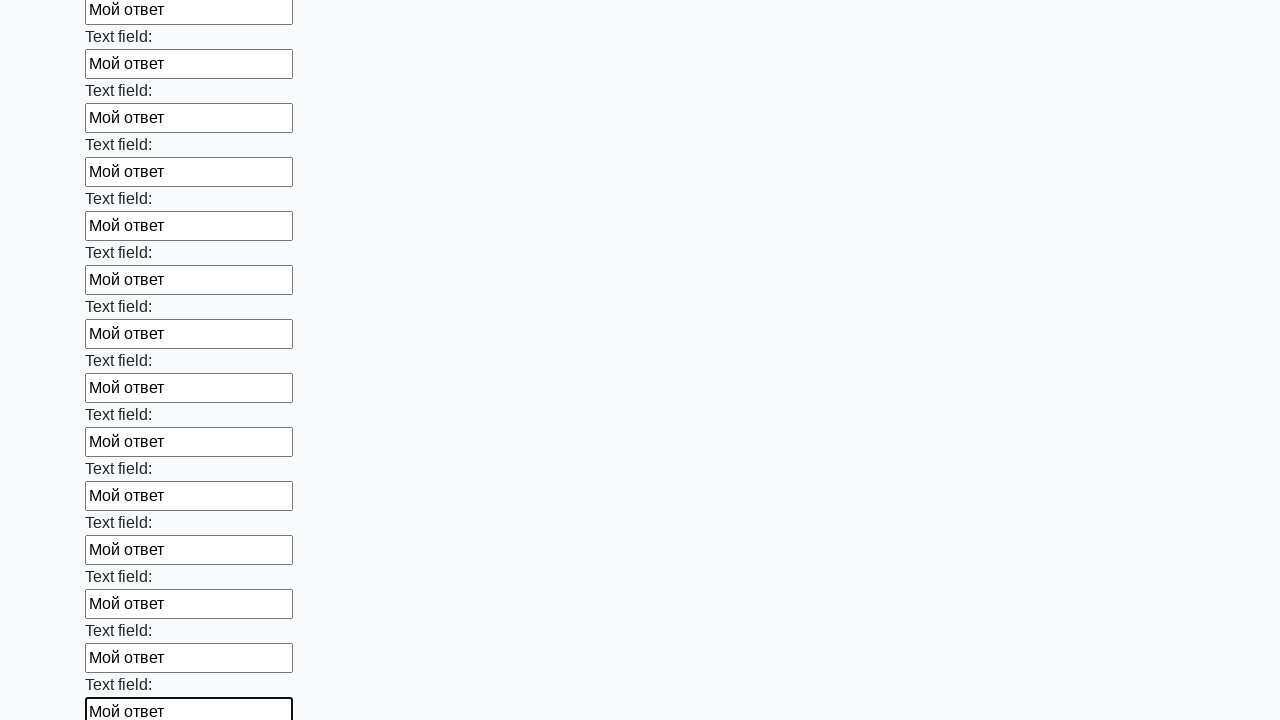

Filled a text input field with 'Мой ответ' on [type='text'] >> nth=42
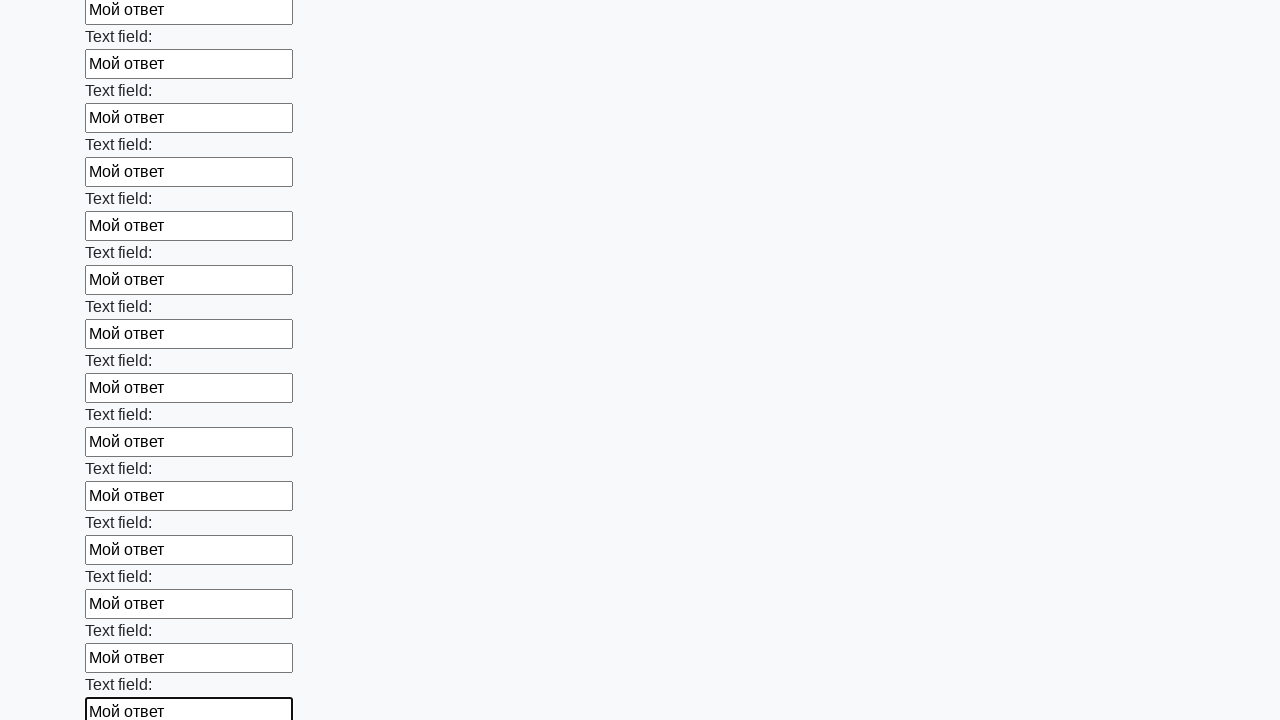

Filled a text input field with 'Мой ответ' on [type='text'] >> nth=43
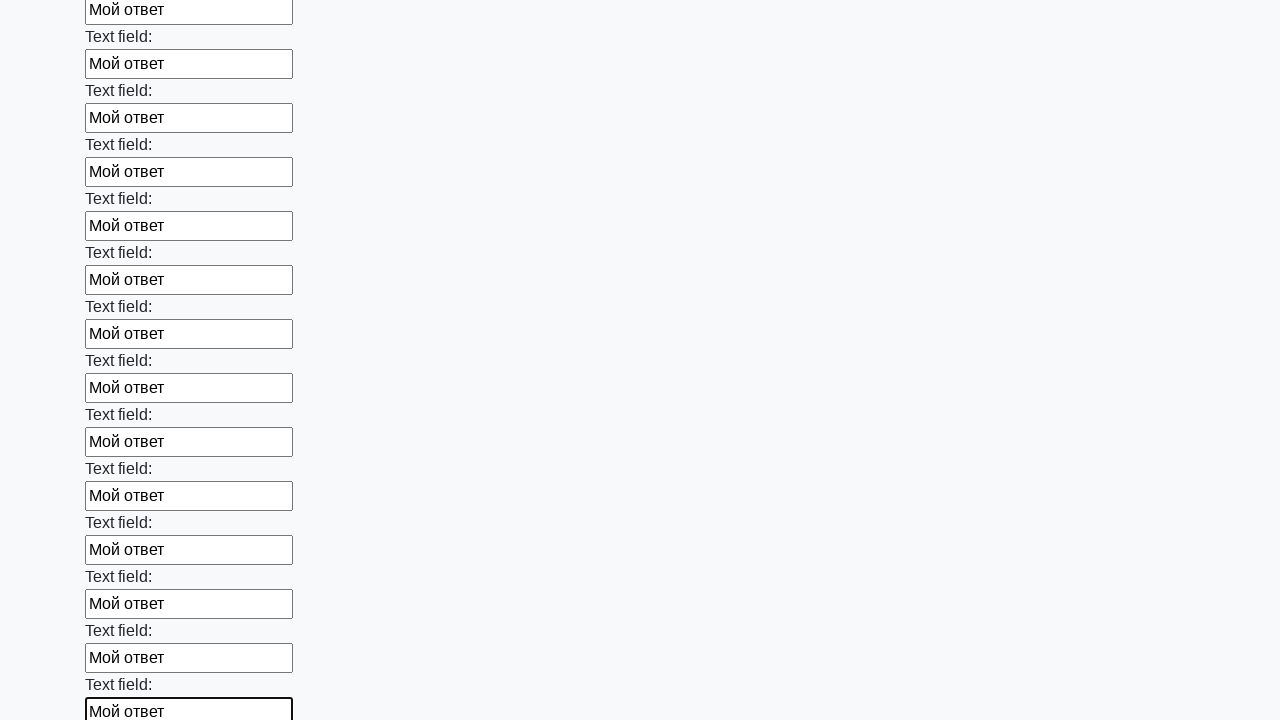

Filled a text input field with 'Мой ответ' on [type='text'] >> nth=44
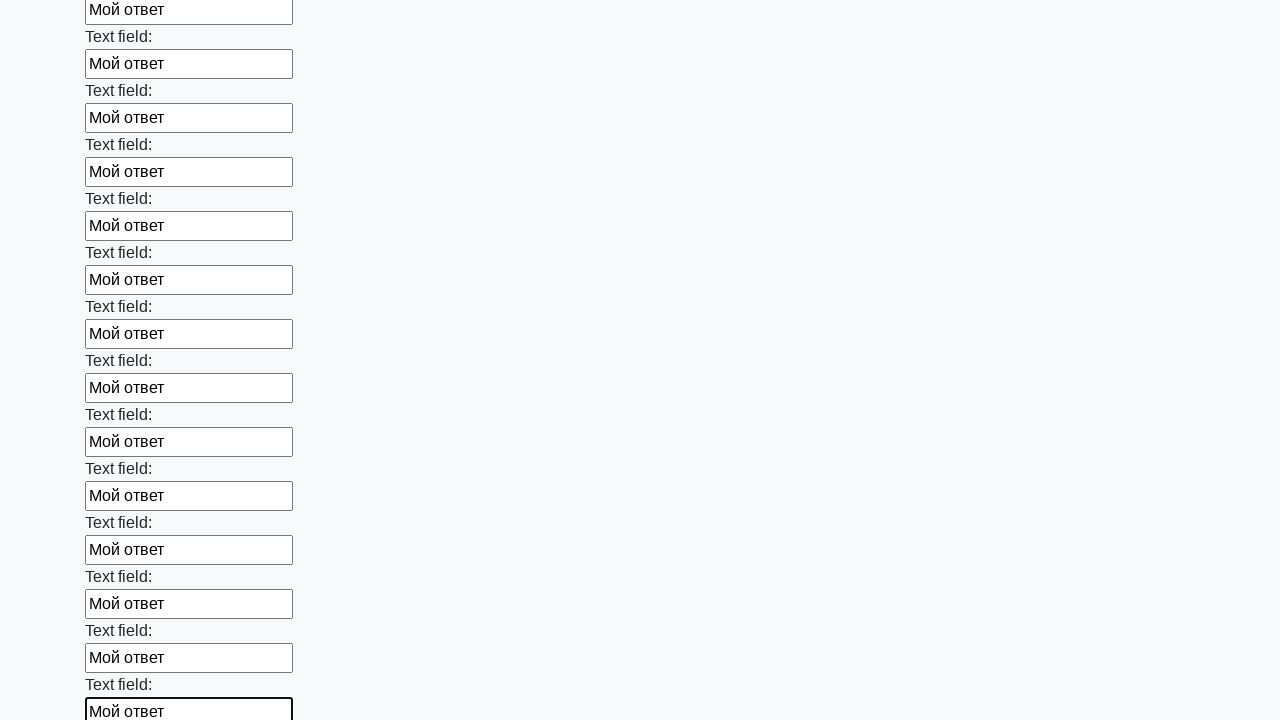

Filled a text input field with 'Мой ответ' on [type='text'] >> nth=45
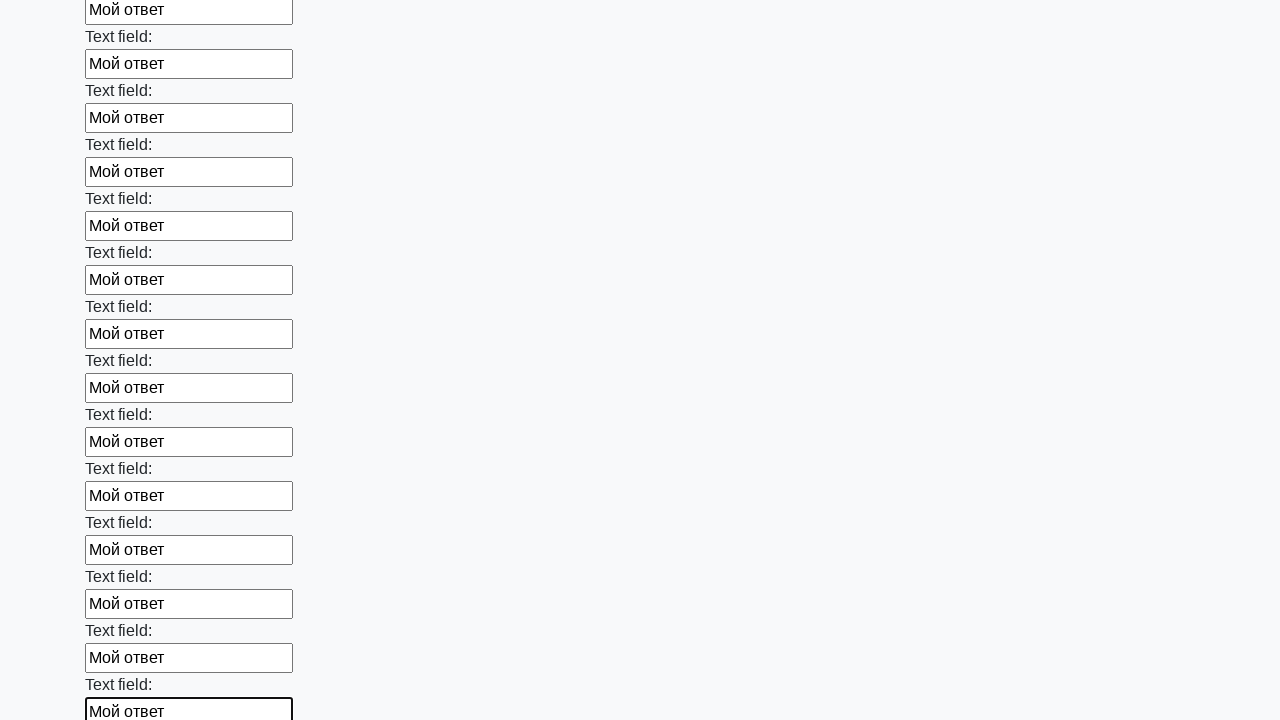

Filled a text input field with 'Мой ответ' on [type='text'] >> nth=46
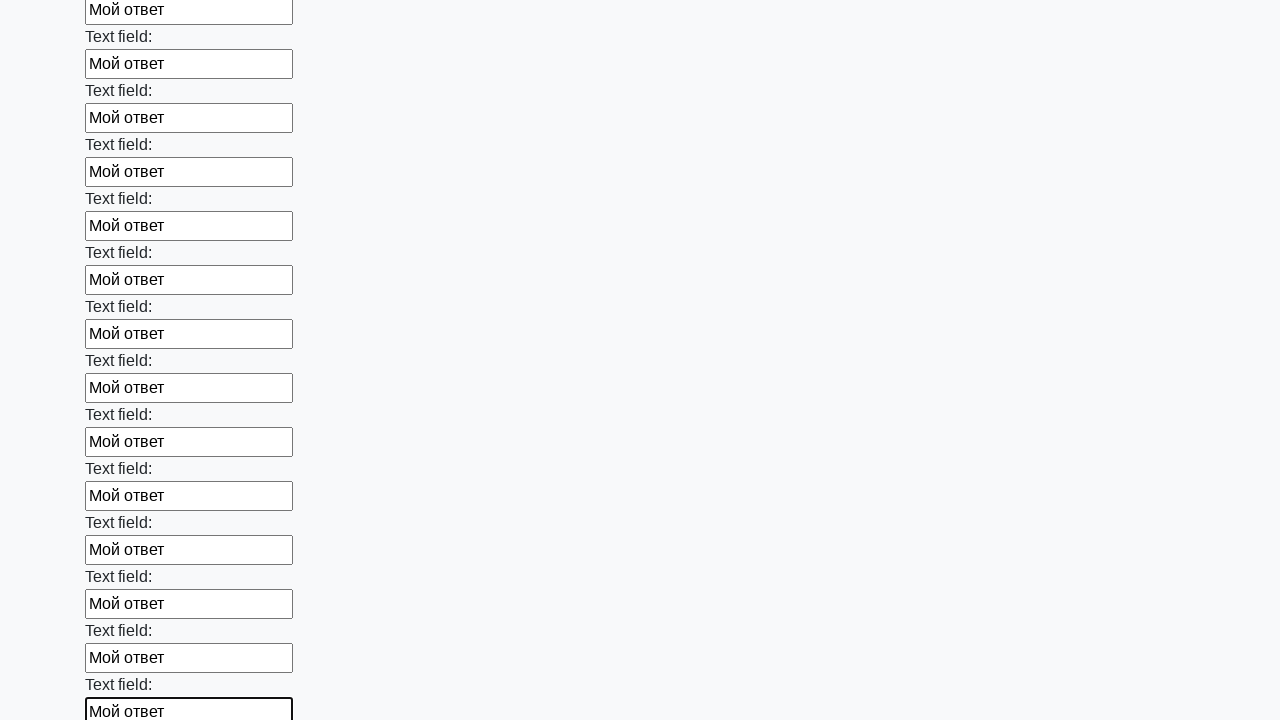

Filled a text input field with 'Мой ответ' on [type='text'] >> nth=47
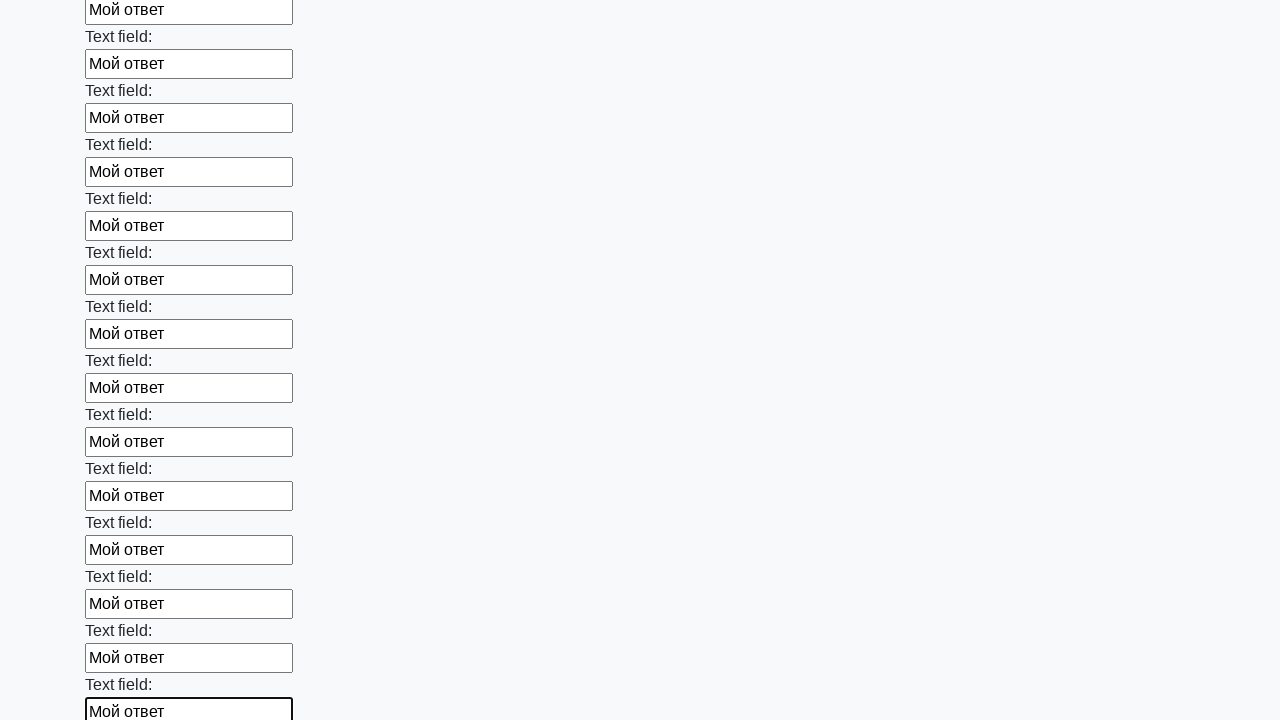

Filled a text input field with 'Мой ответ' on [type='text'] >> nth=48
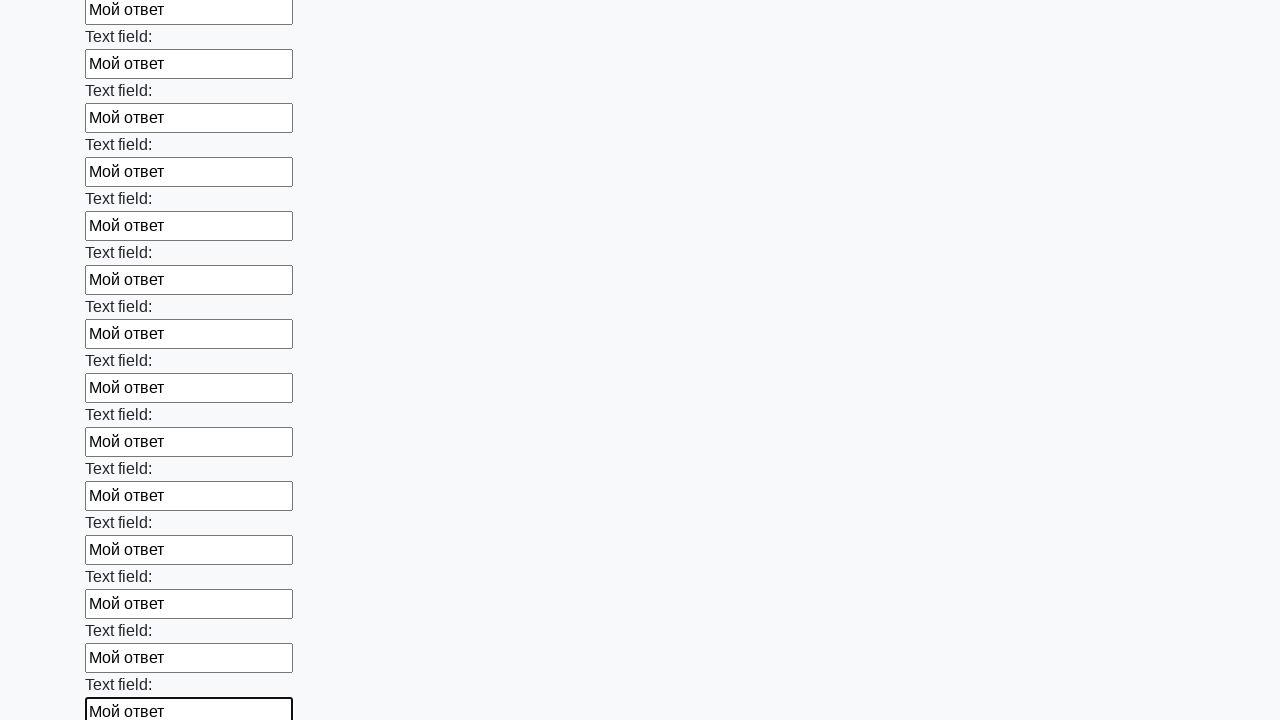

Filled a text input field with 'Мой ответ' on [type='text'] >> nth=49
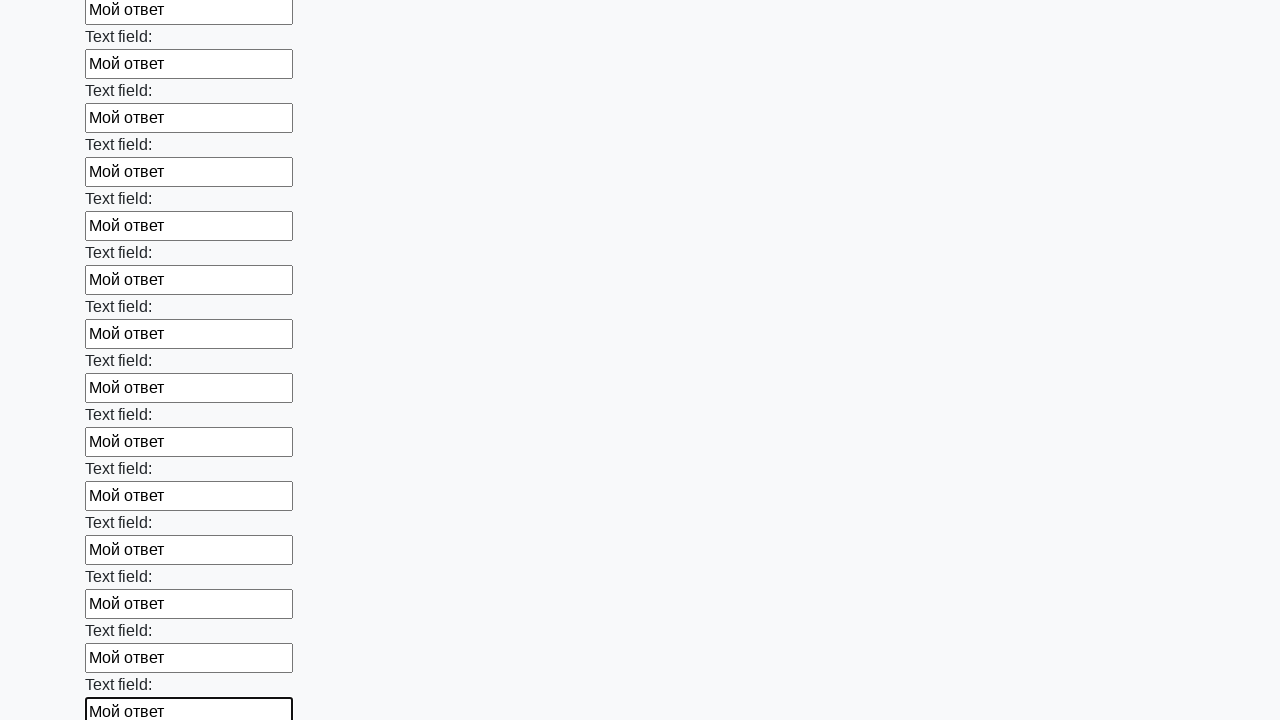

Filled a text input field with 'Мой ответ' on [type='text'] >> nth=50
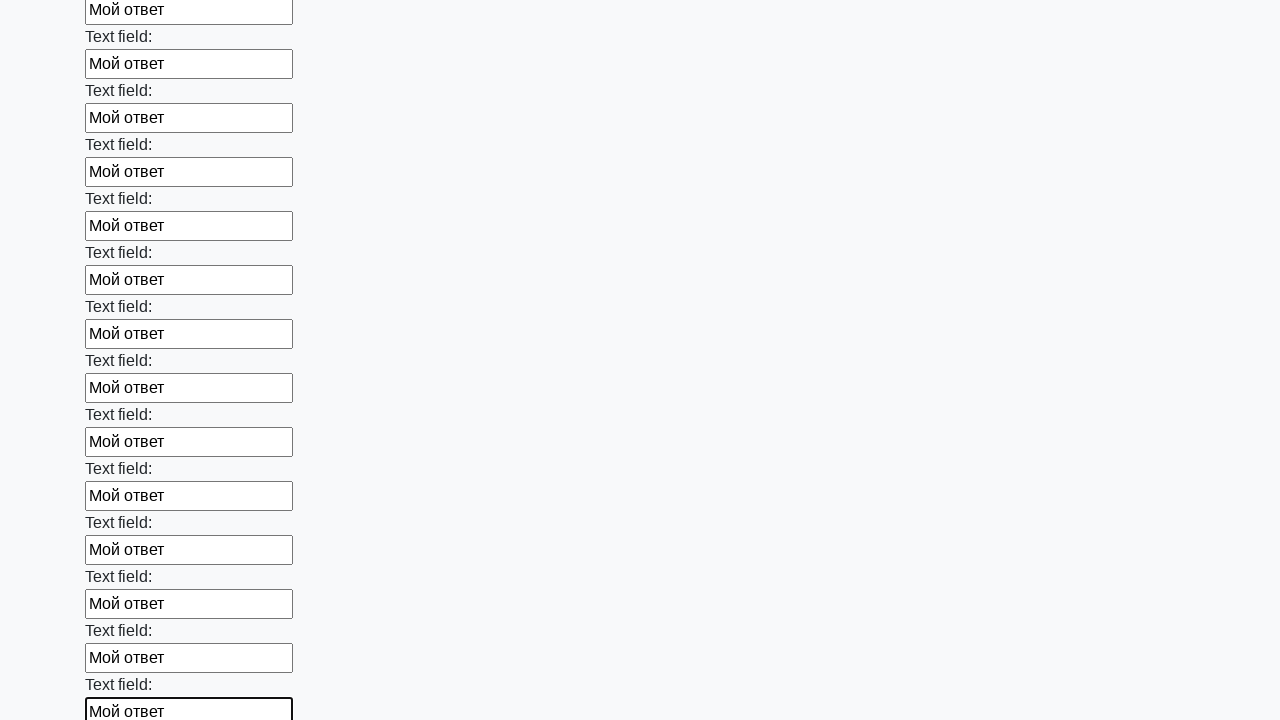

Filled a text input field with 'Мой ответ' on [type='text'] >> nth=51
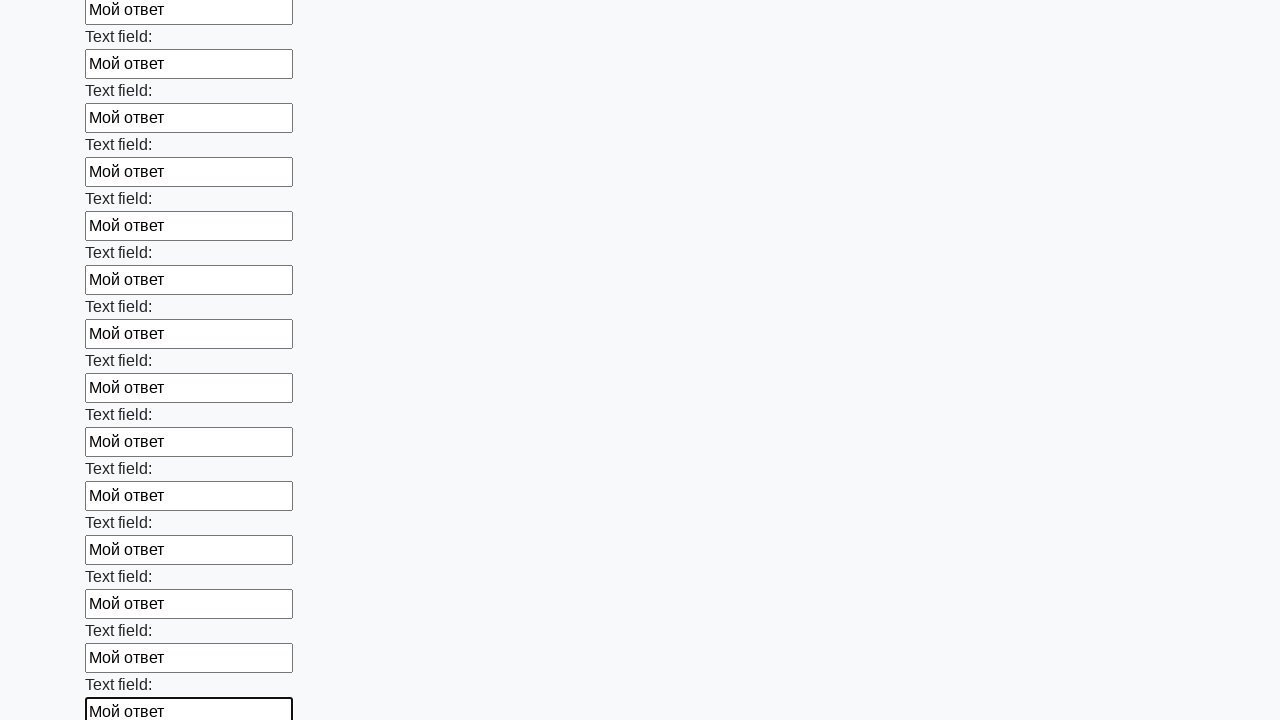

Filled a text input field with 'Мой ответ' on [type='text'] >> nth=52
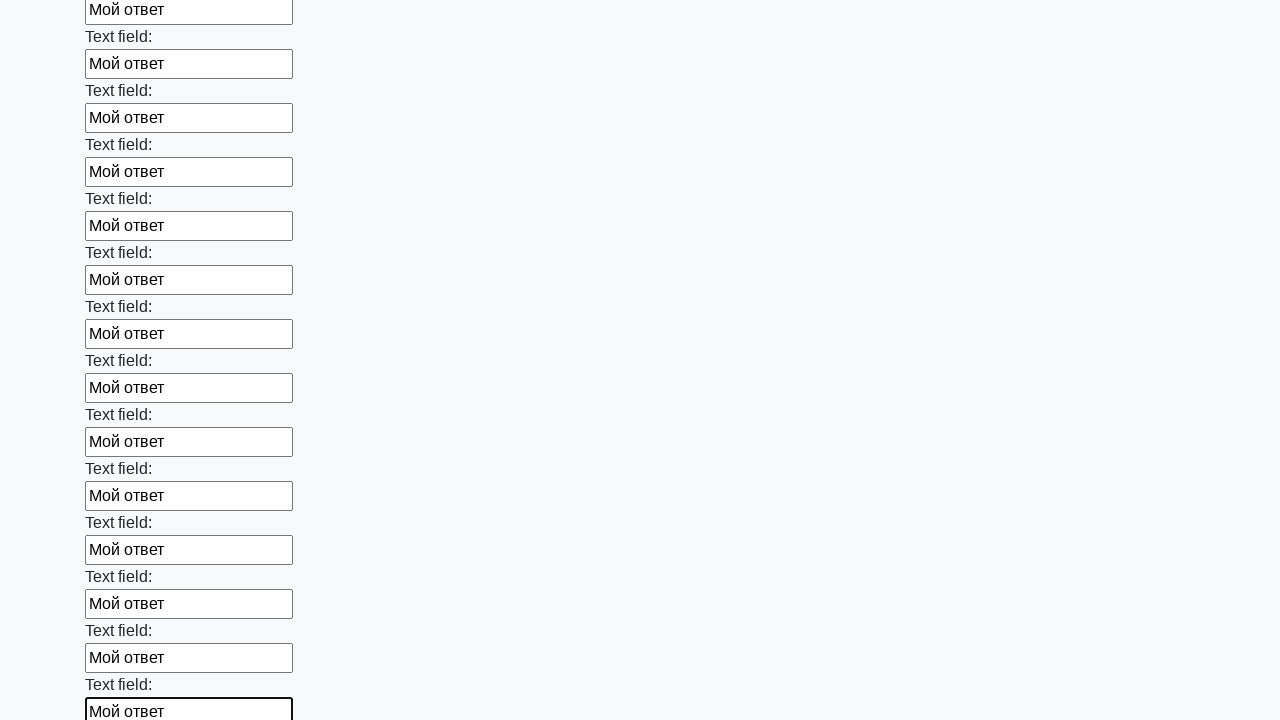

Filled a text input field with 'Мой ответ' on [type='text'] >> nth=53
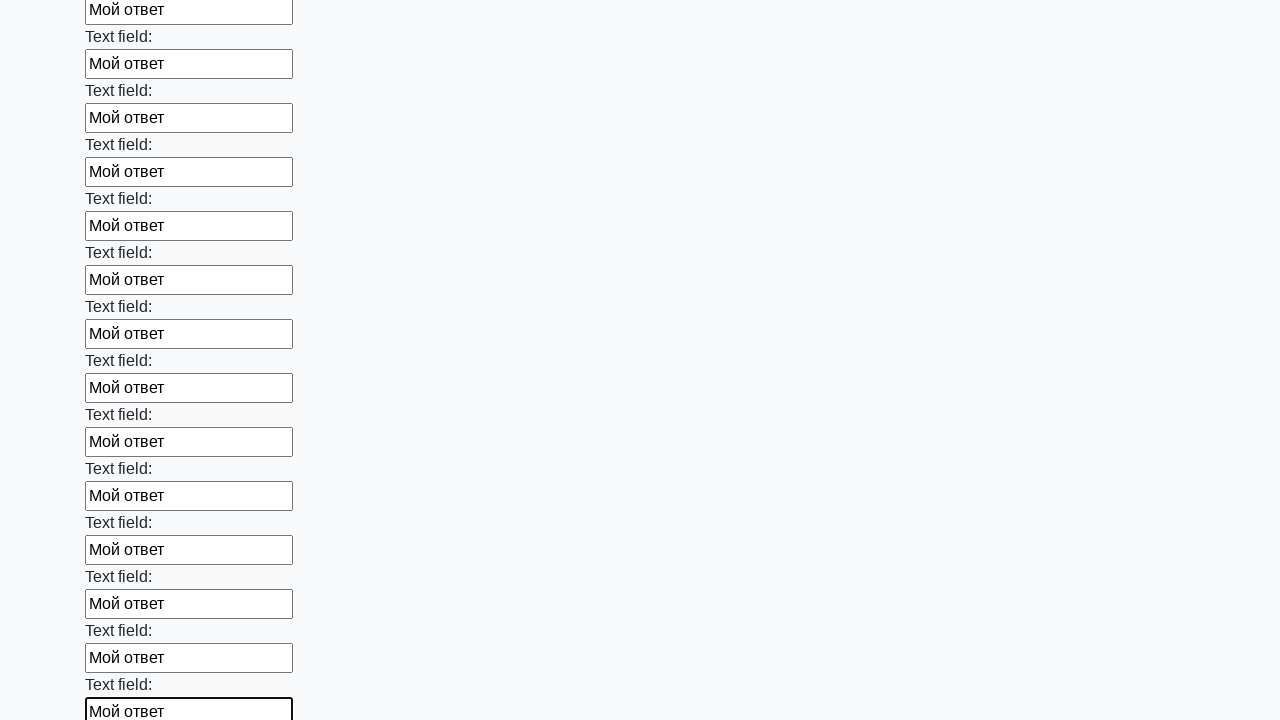

Filled a text input field with 'Мой ответ' on [type='text'] >> nth=54
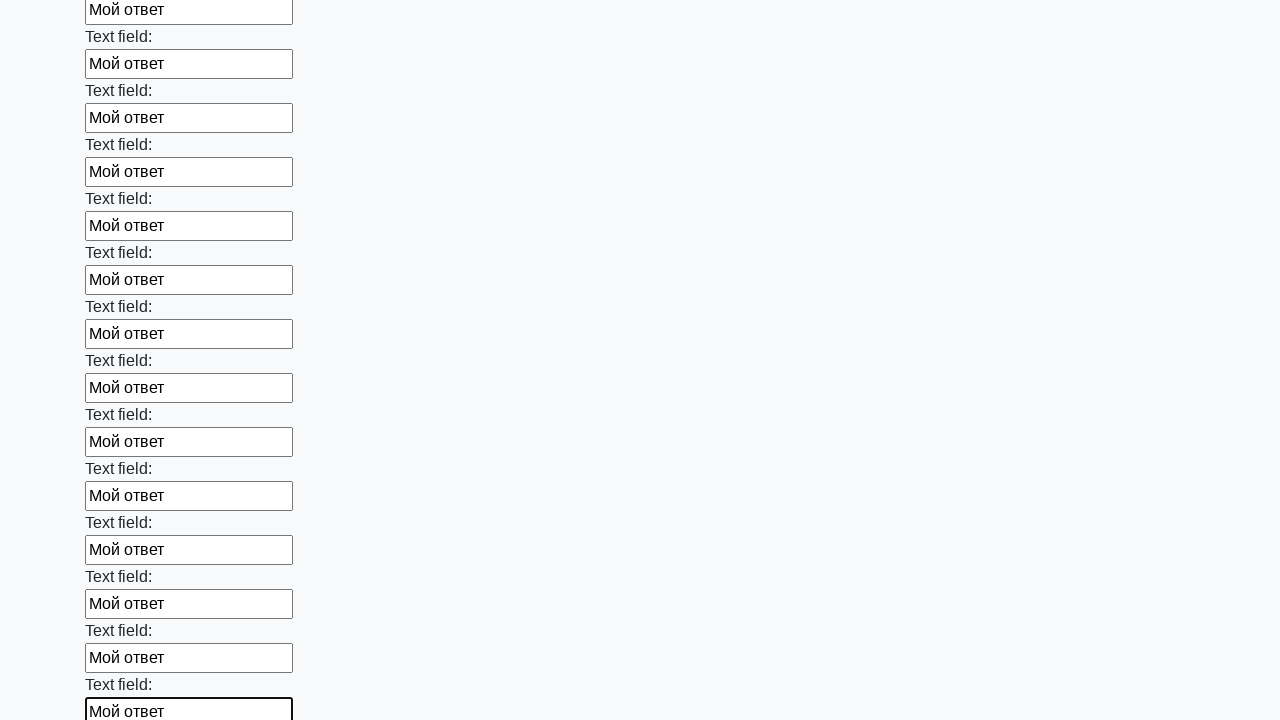

Filled a text input field with 'Мой ответ' on [type='text'] >> nth=55
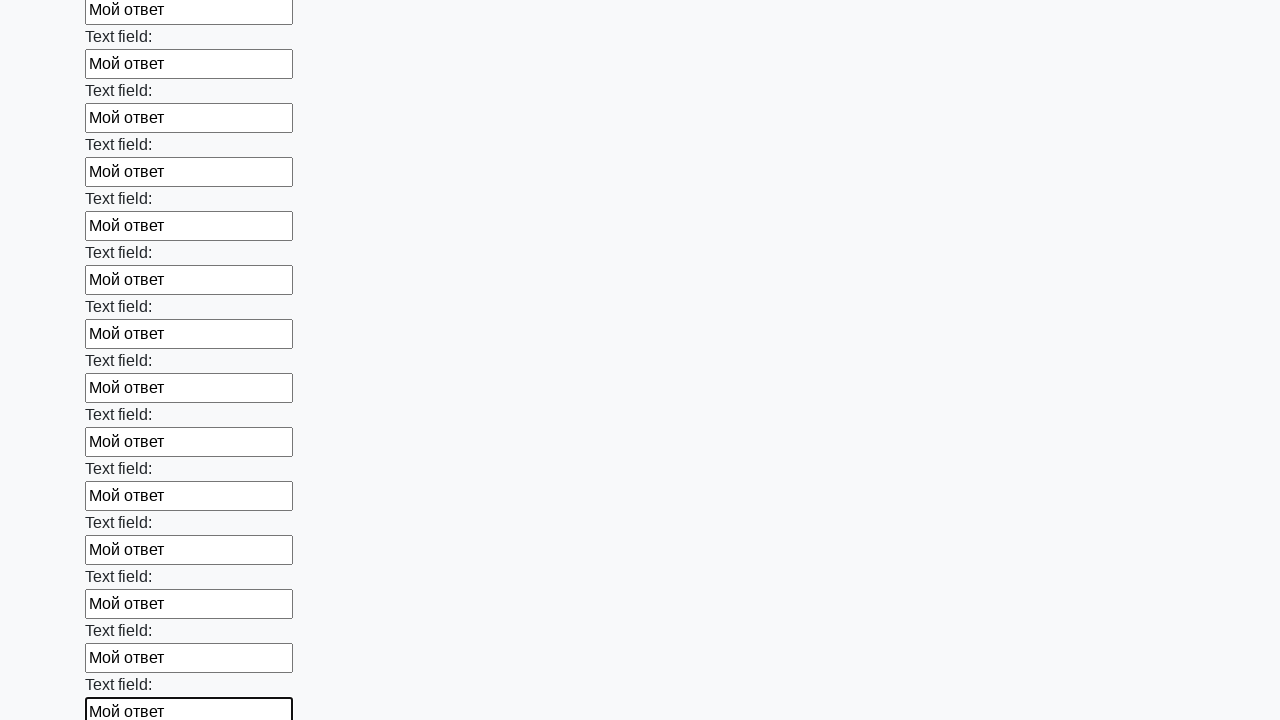

Filled a text input field with 'Мой ответ' on [type='text'] >> nth=56
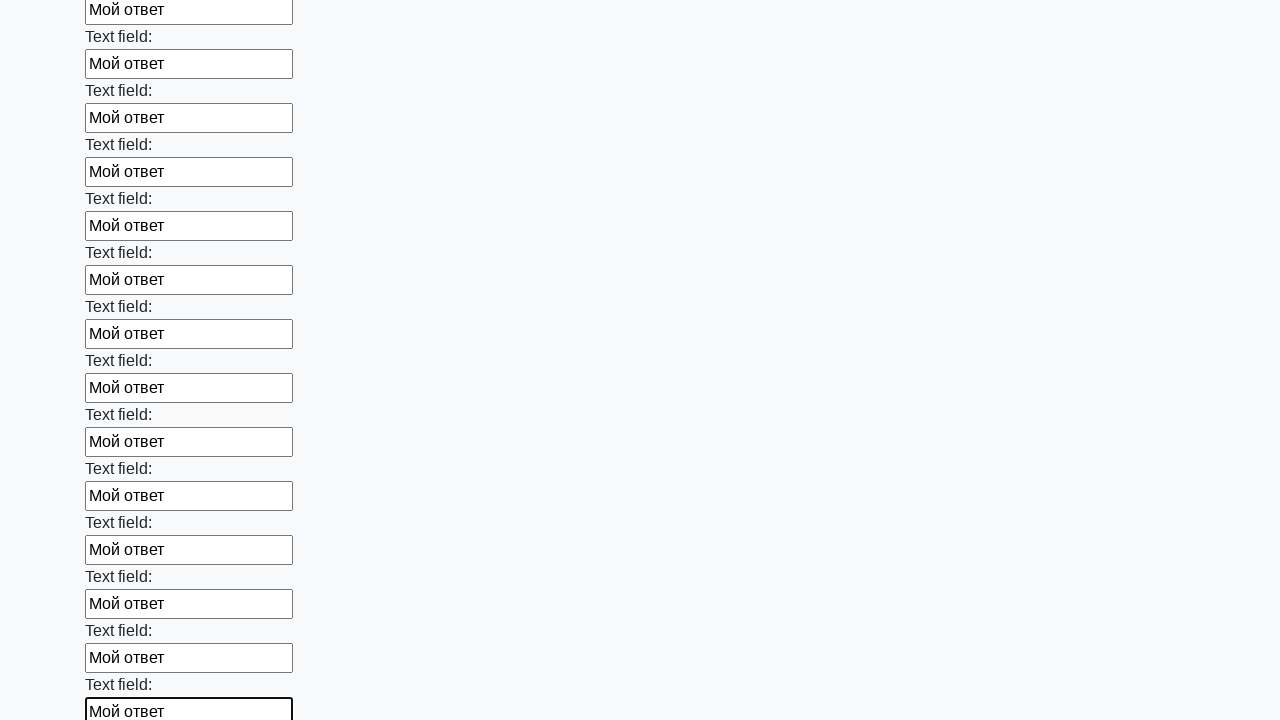

Filled a text input field with 'Мой ответ' on [type='text'] >> nth=57
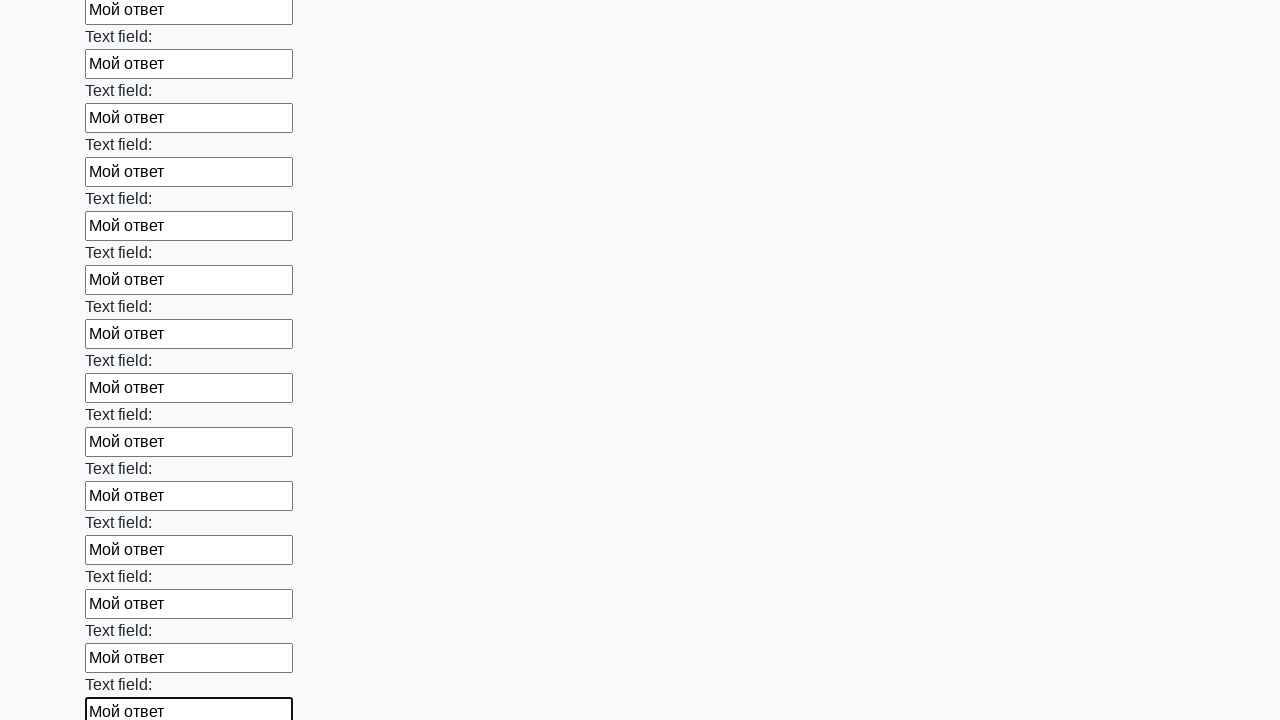

Filled a text input field with 'Мой ответ' on [type='text'] >> nth=58
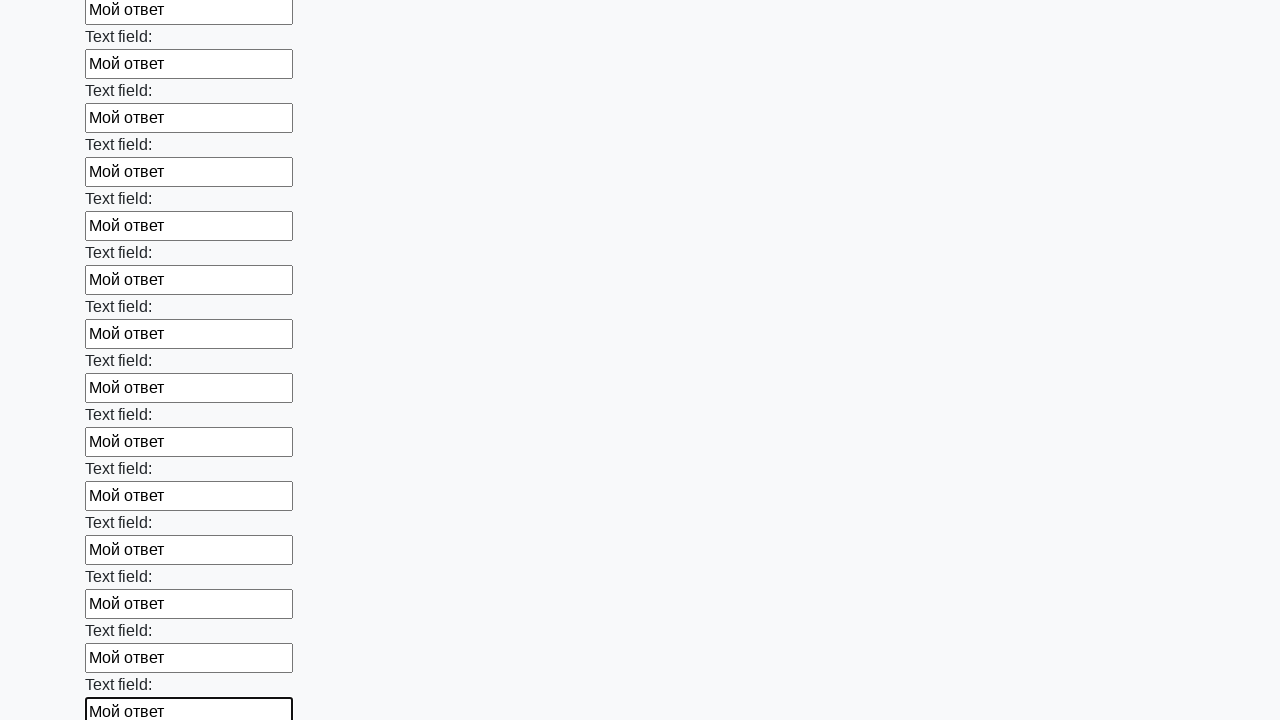

Filled a text input field with 'Мой ответ' on [type='text'] >> nth=59
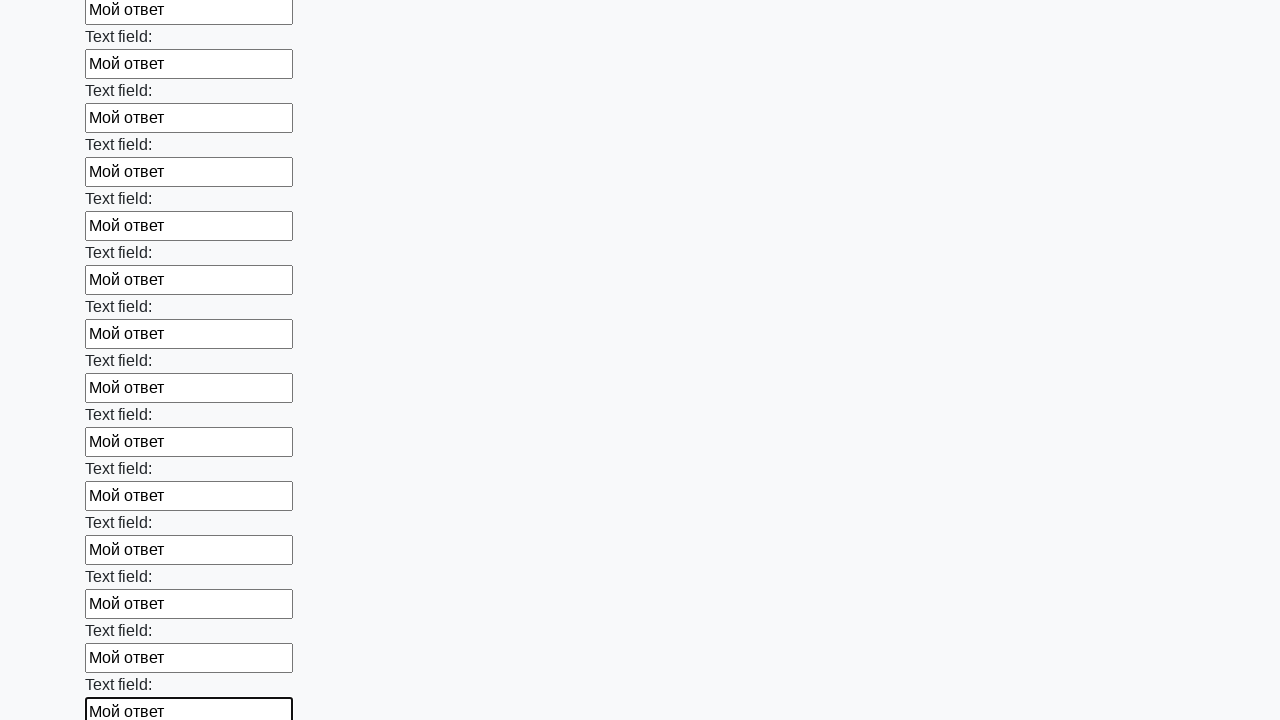

Filled a text input field with 'Мой ответ' on [type='text'] >> nth=60
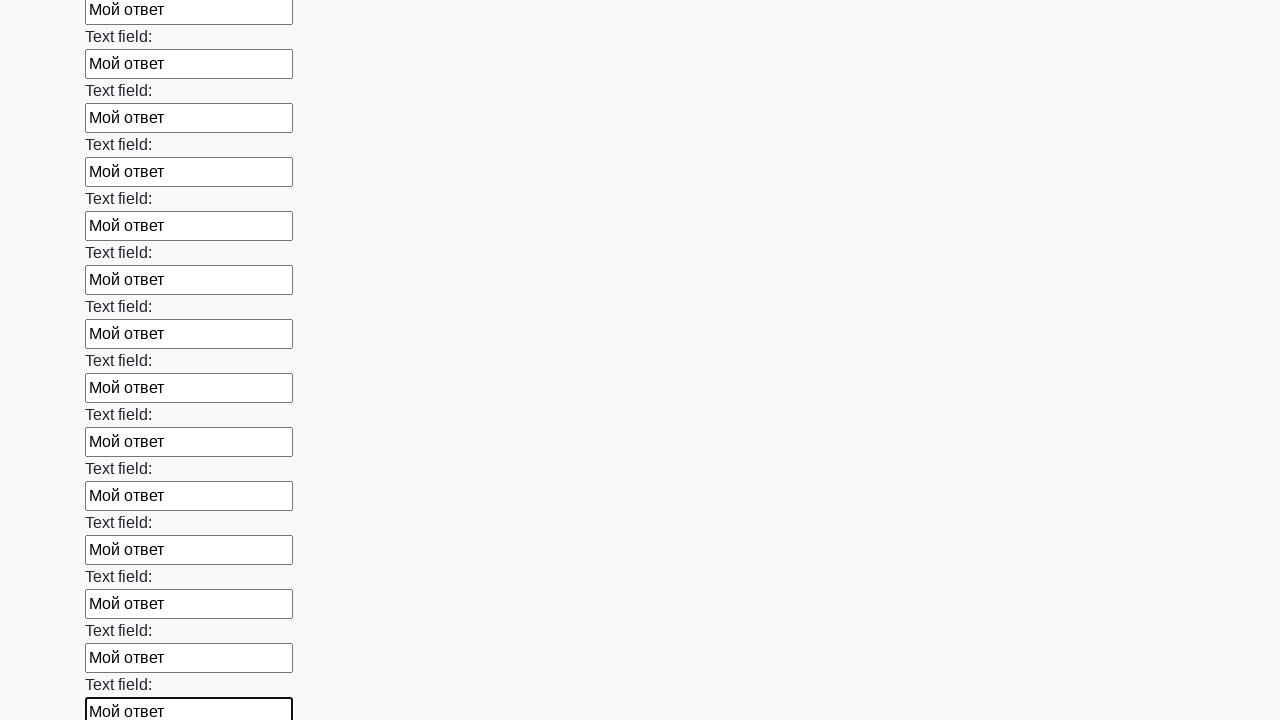

Filled a text input field with 'Мой ответ' on [type='text'] >> nth=61
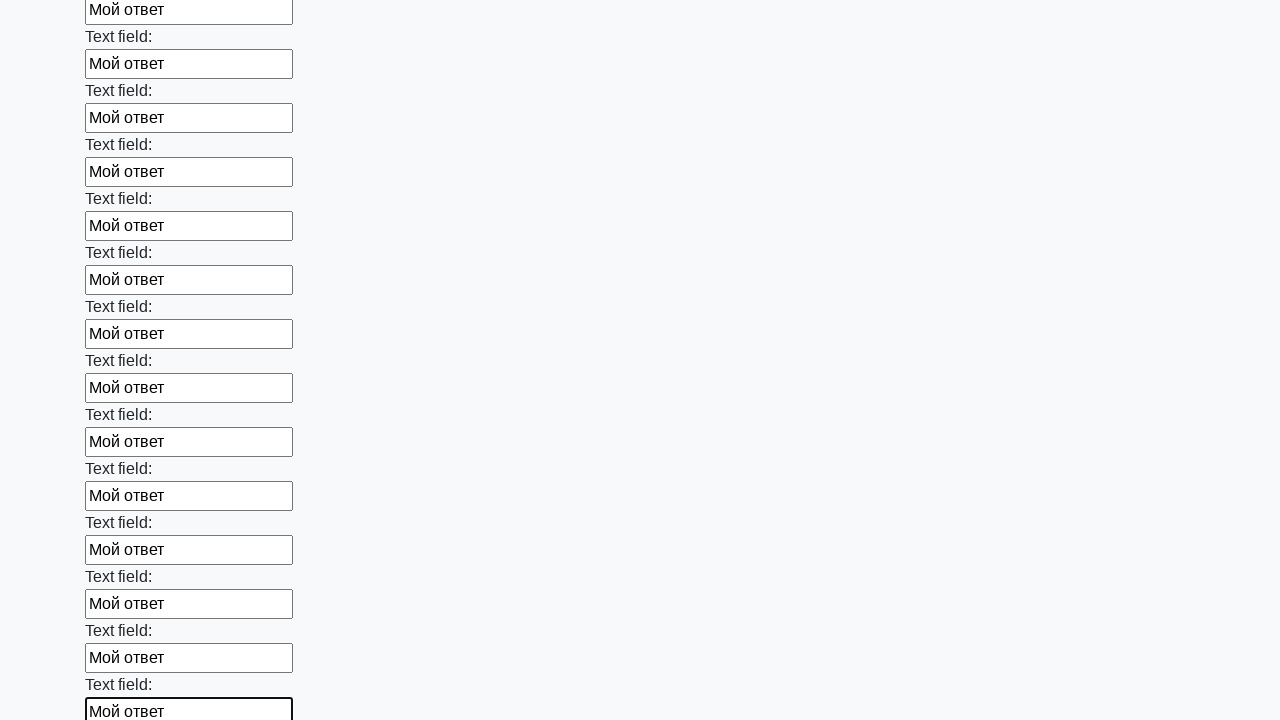

Filled a text input field with 'Мой ответ' on [type='text'] >> nth=62
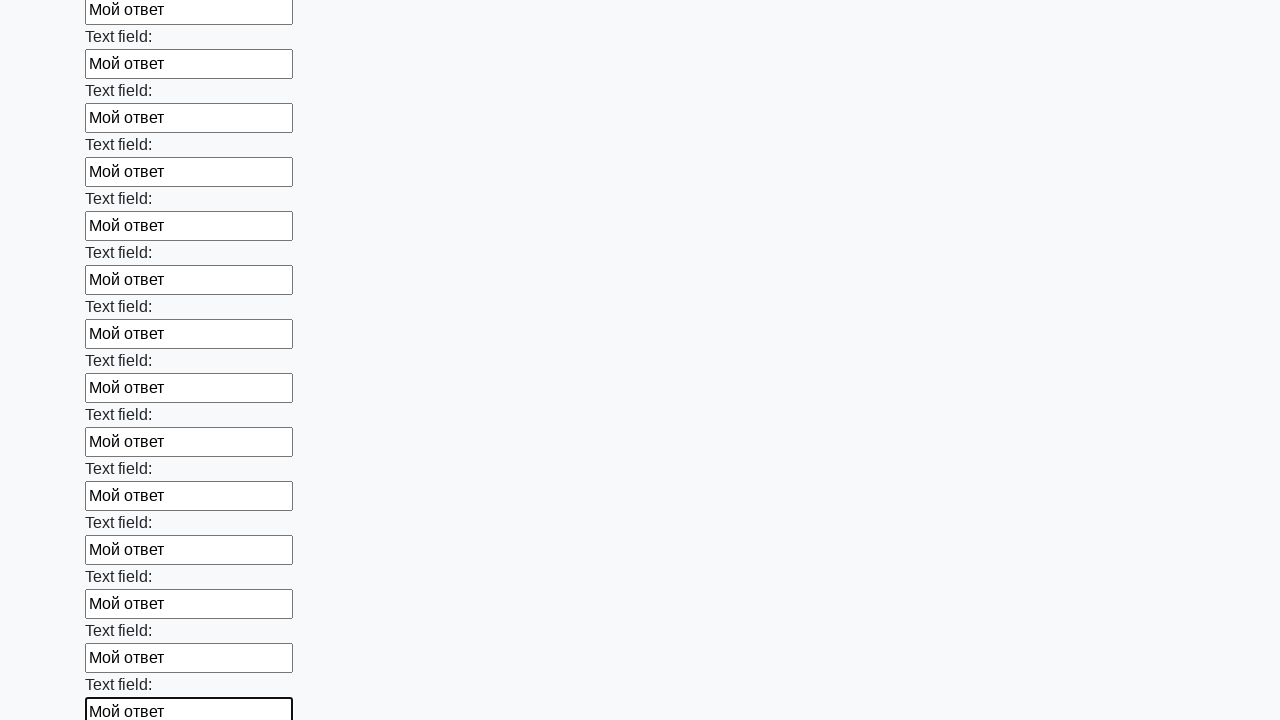

Filled a text input field with 'Мой ответ' on [type='text'] >> nth=63
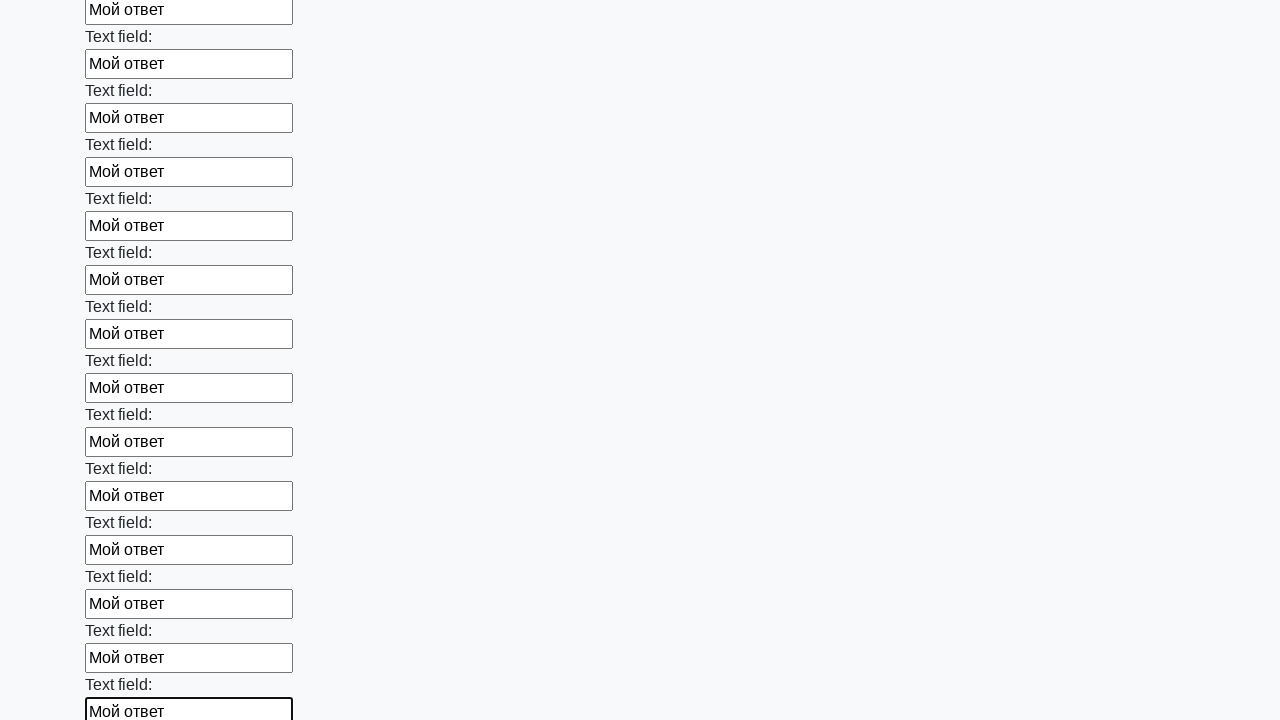

Filled a text input field with 'Мой ответ' on [type='text'] >> nth=64
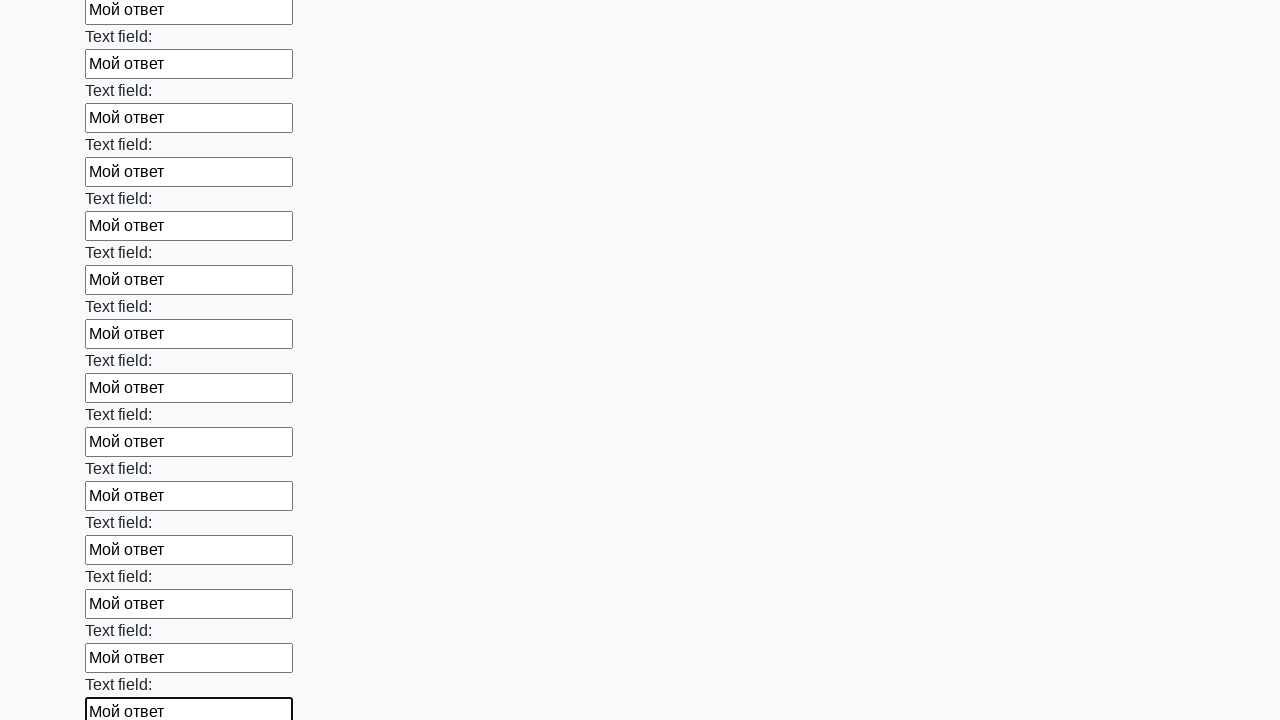

Filled a text input field with 'Мой ответ' on [type='text'] >> nth=65
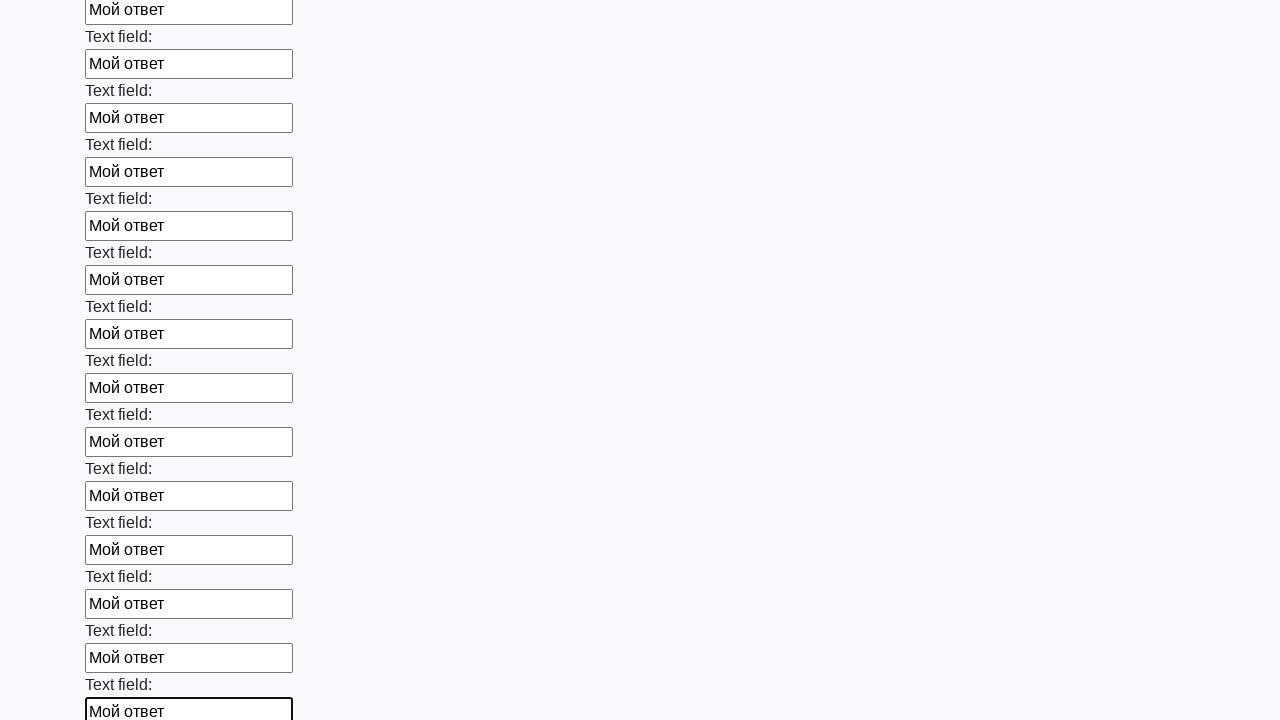

Filled a text input field with 'Мой ответ' on [type='text'] >> nth=66
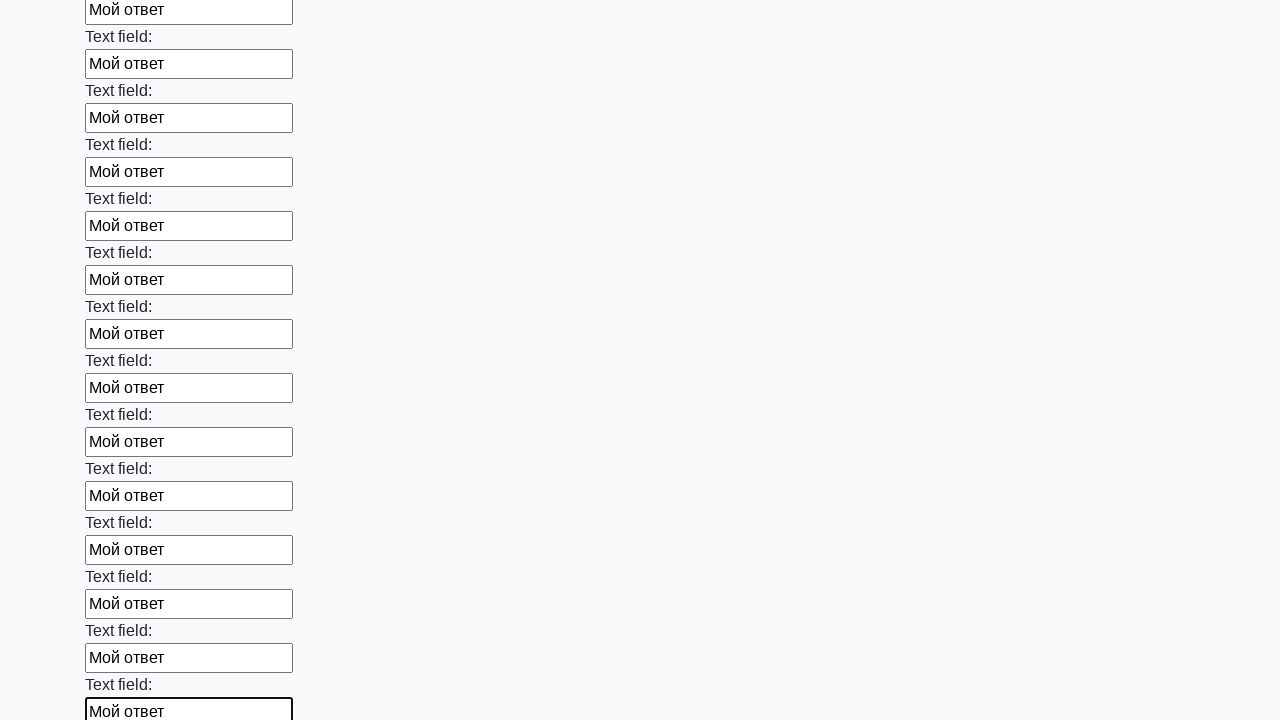

Filled a text input field with 'Мой ответ' on [type='text'] >> nth=67
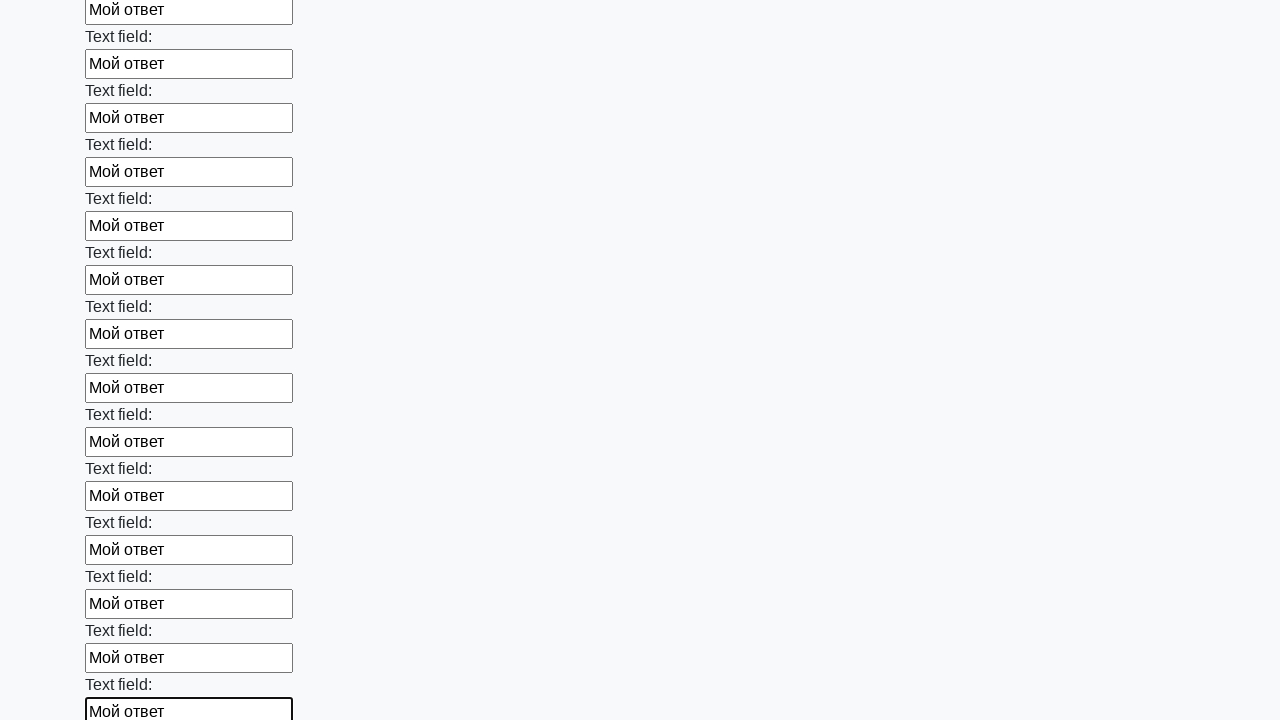

Filled a text input field with 'Мой ответ' on [type='text'] >> nth=68
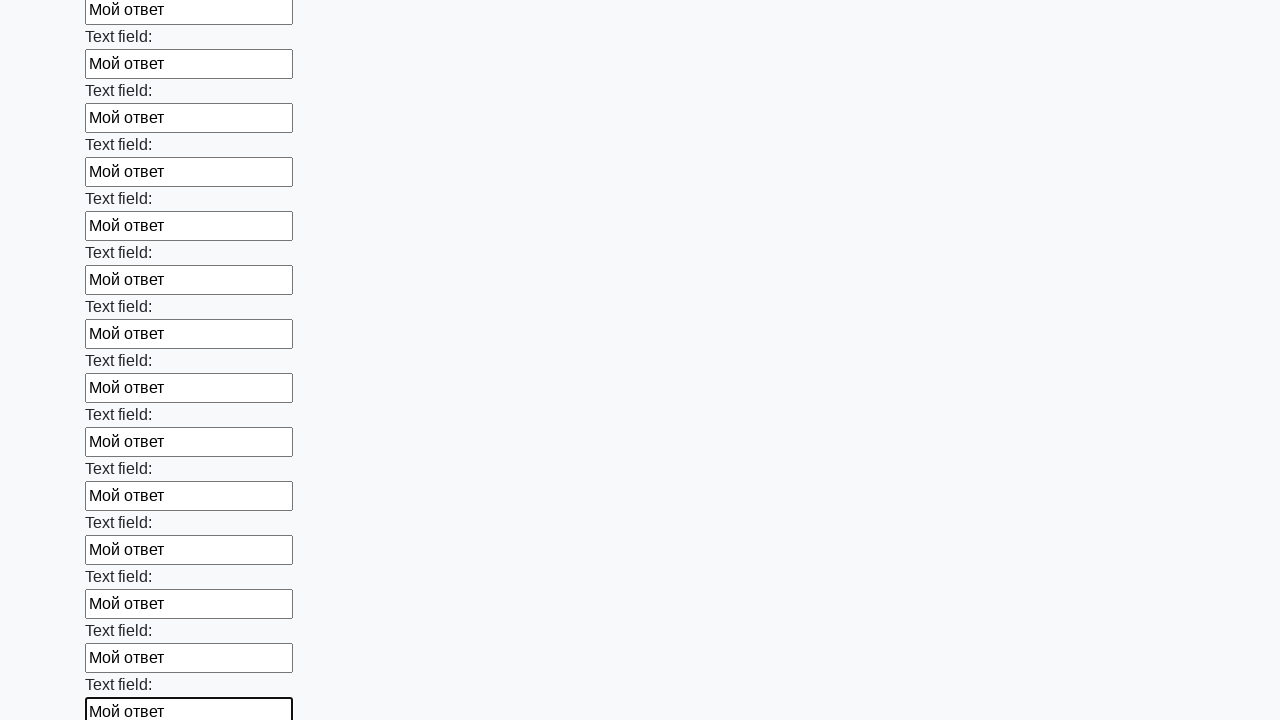

Filled a text input field with 'Мой ответ' on [type='text'] >> nth=69
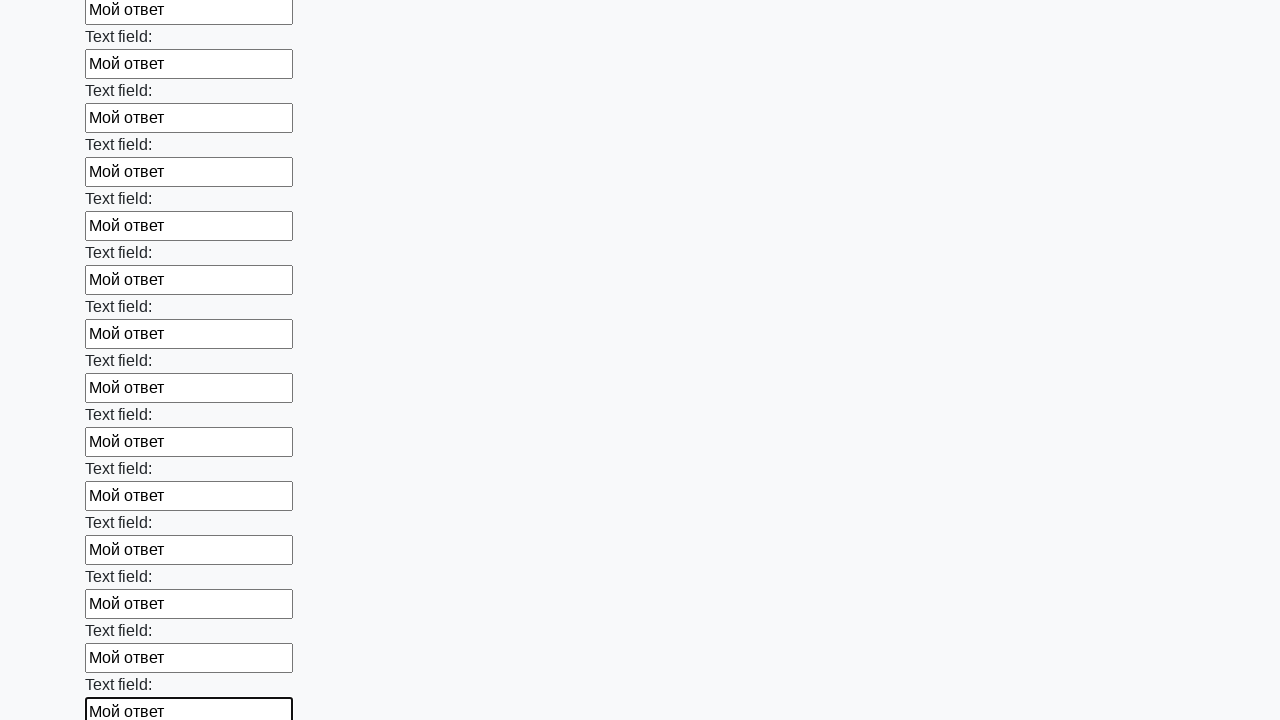

Filled a text input field with 'Мой ответ' on [type='text'] >> nth=70
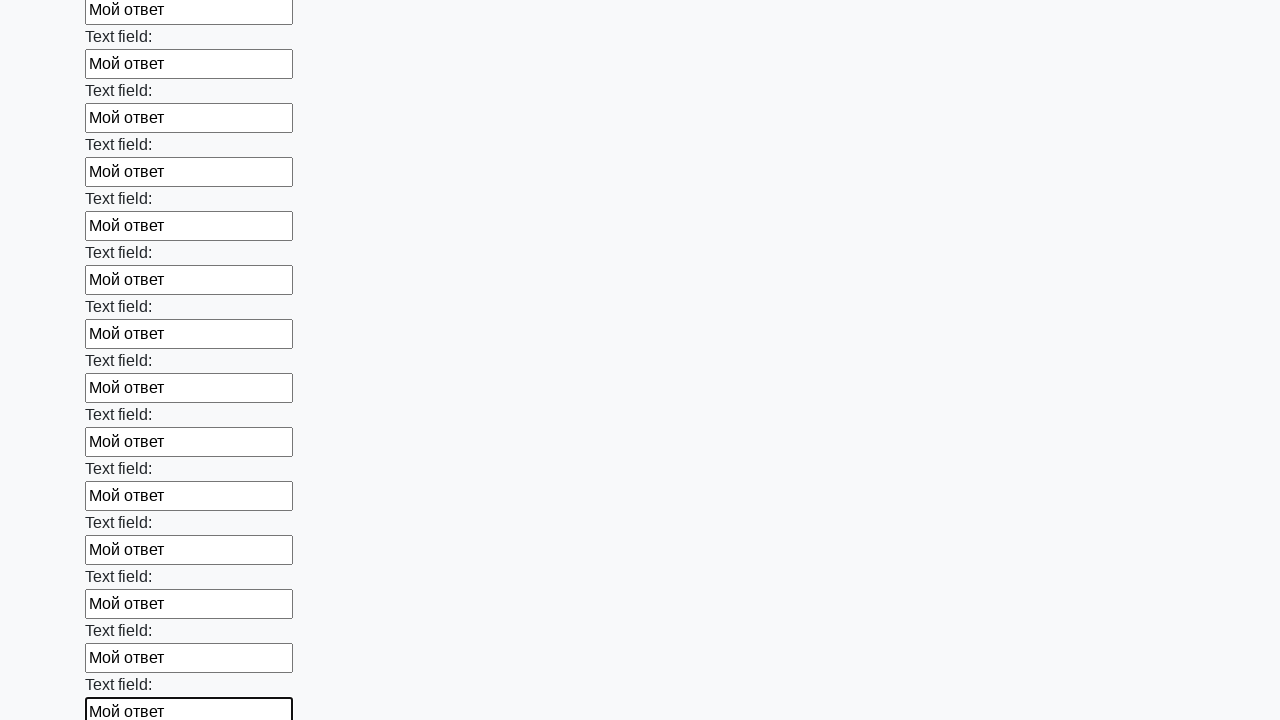

Filled a text input field with 'Мой ответ' on [type='text'] >> nth=71
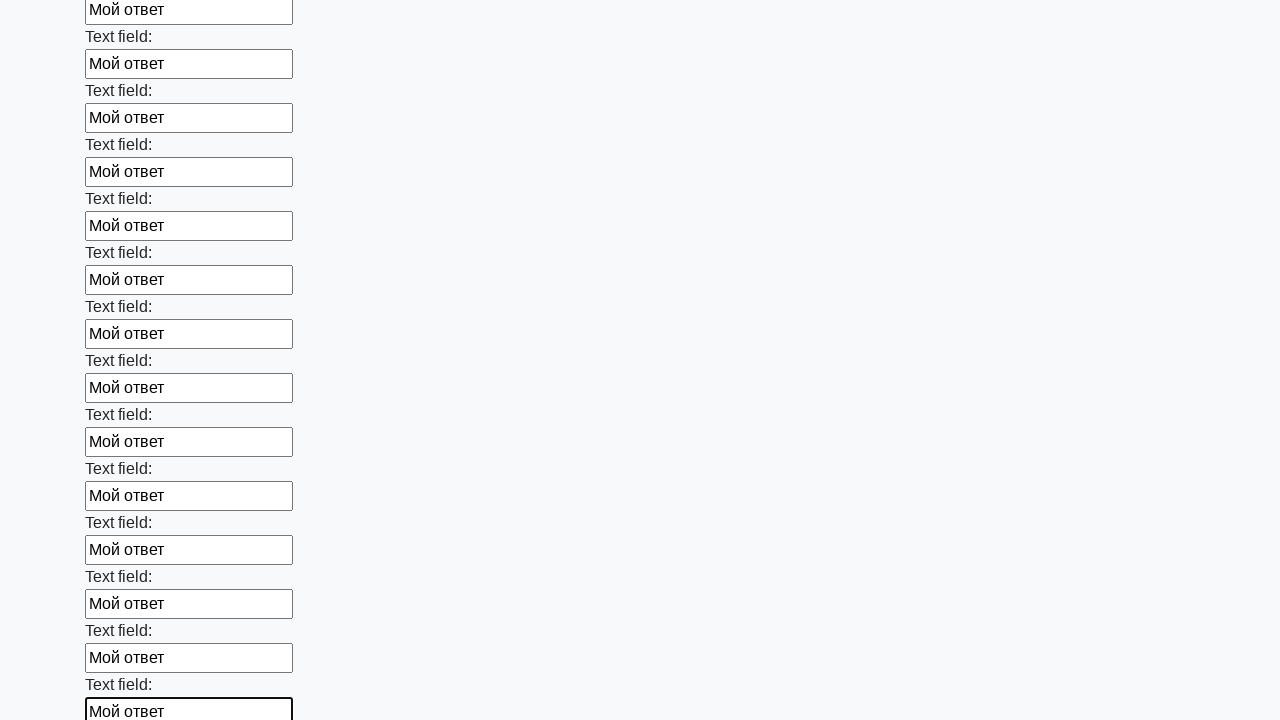

Filled a text input field with 'Мой ответ' on [type='text'] >> nth=72
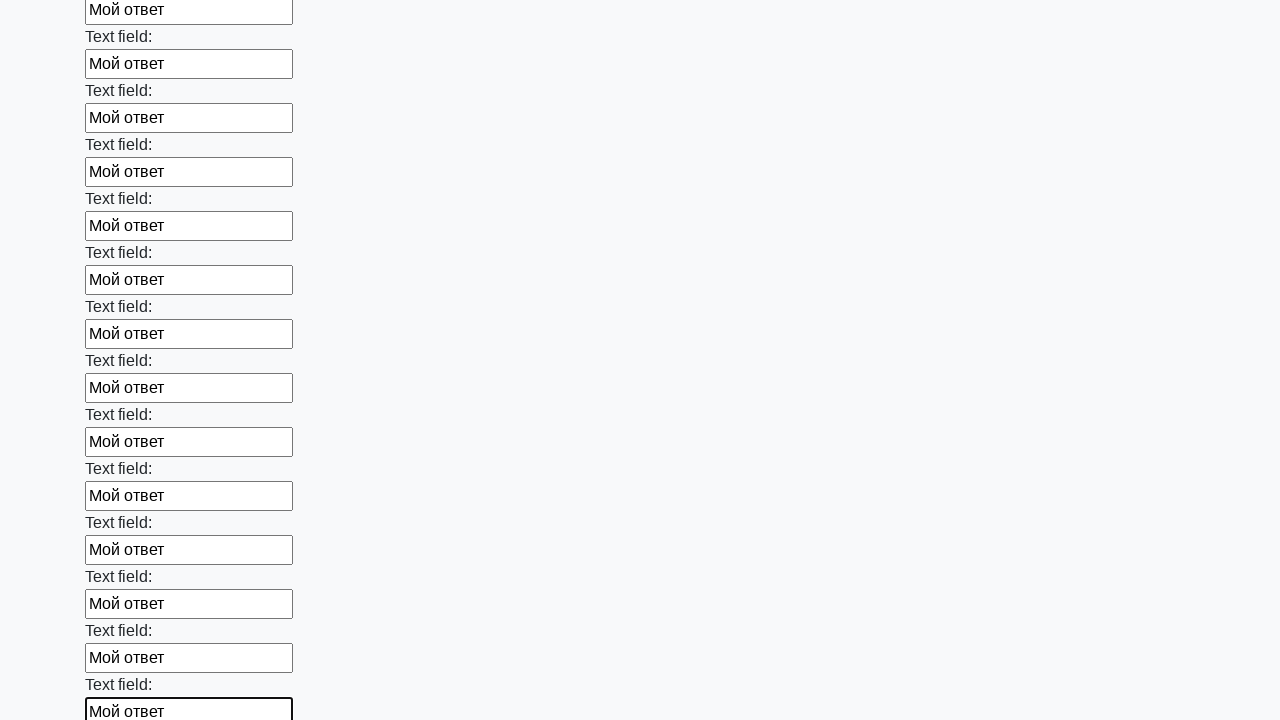

Filled a text input field with 'Мой ответ' on [type='text'] >> nth=73
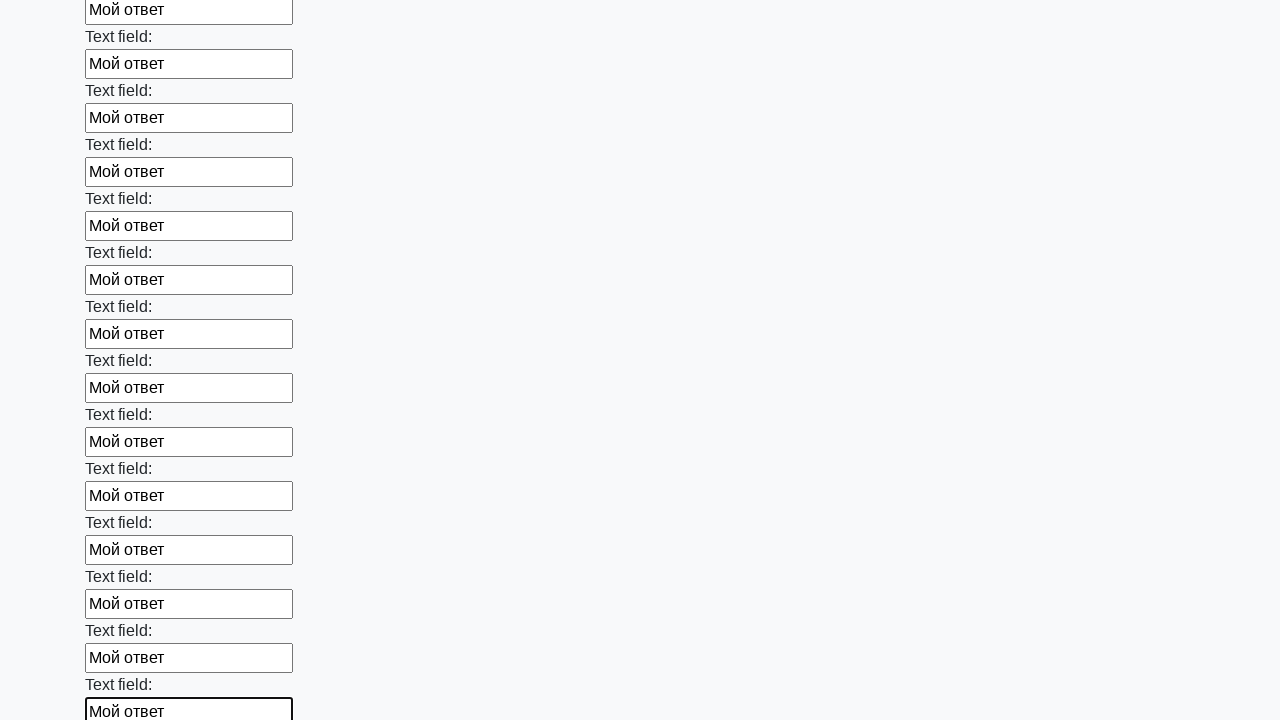

Filled a text input field with 'Мой ответ' on [type='text'] >> nth=74
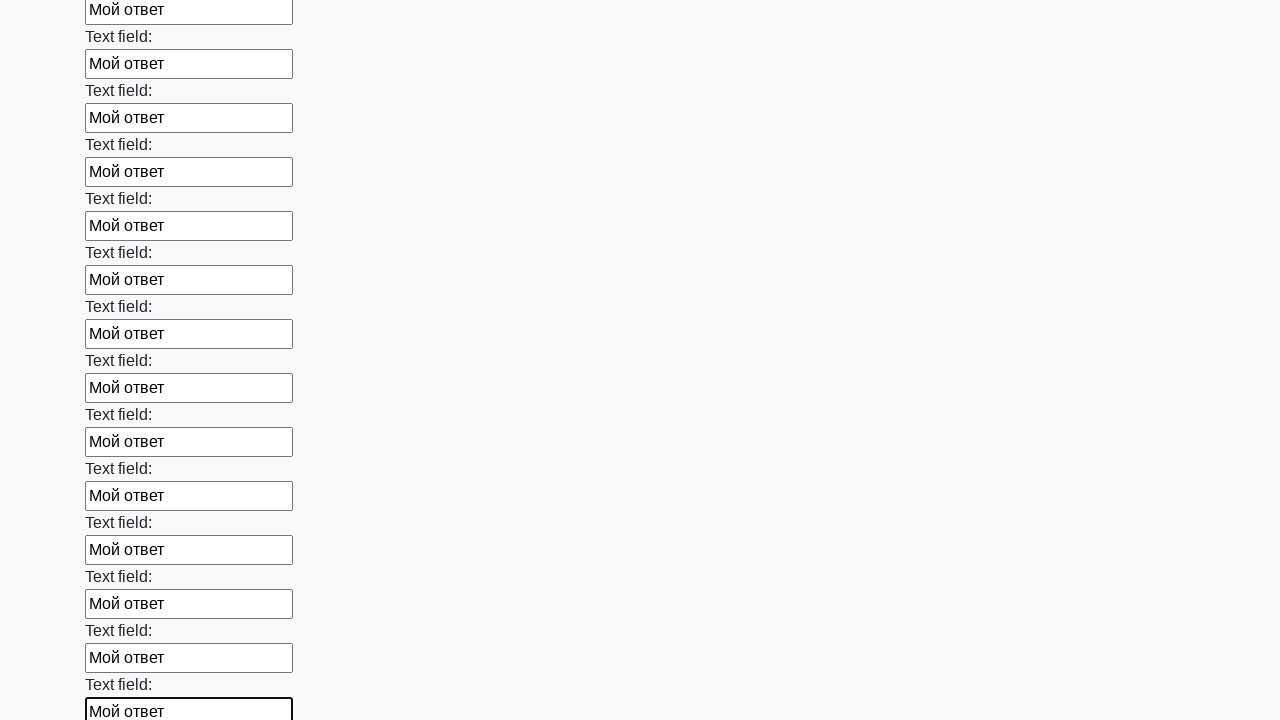

Filled a text input field with 'Мой ответ' on [type='text'] >> nth=75
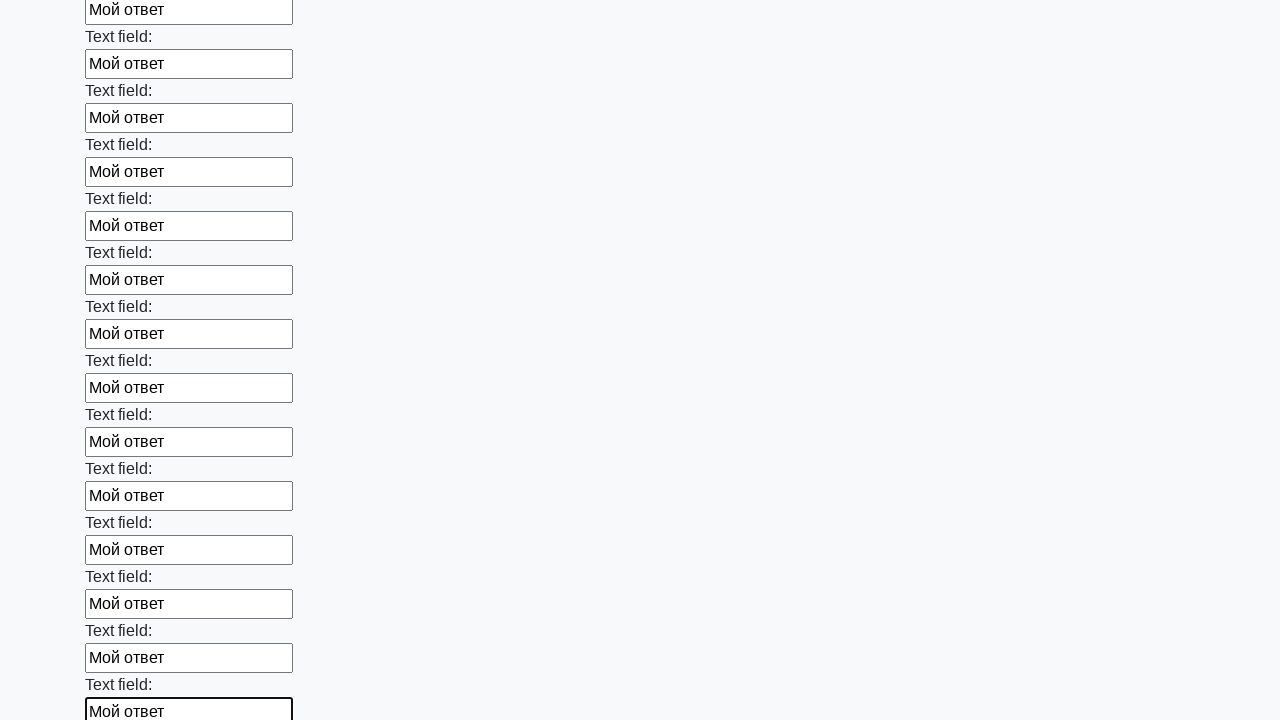

Filled a text input field with 'Мой ответ' on [type='text'] >> nth=76
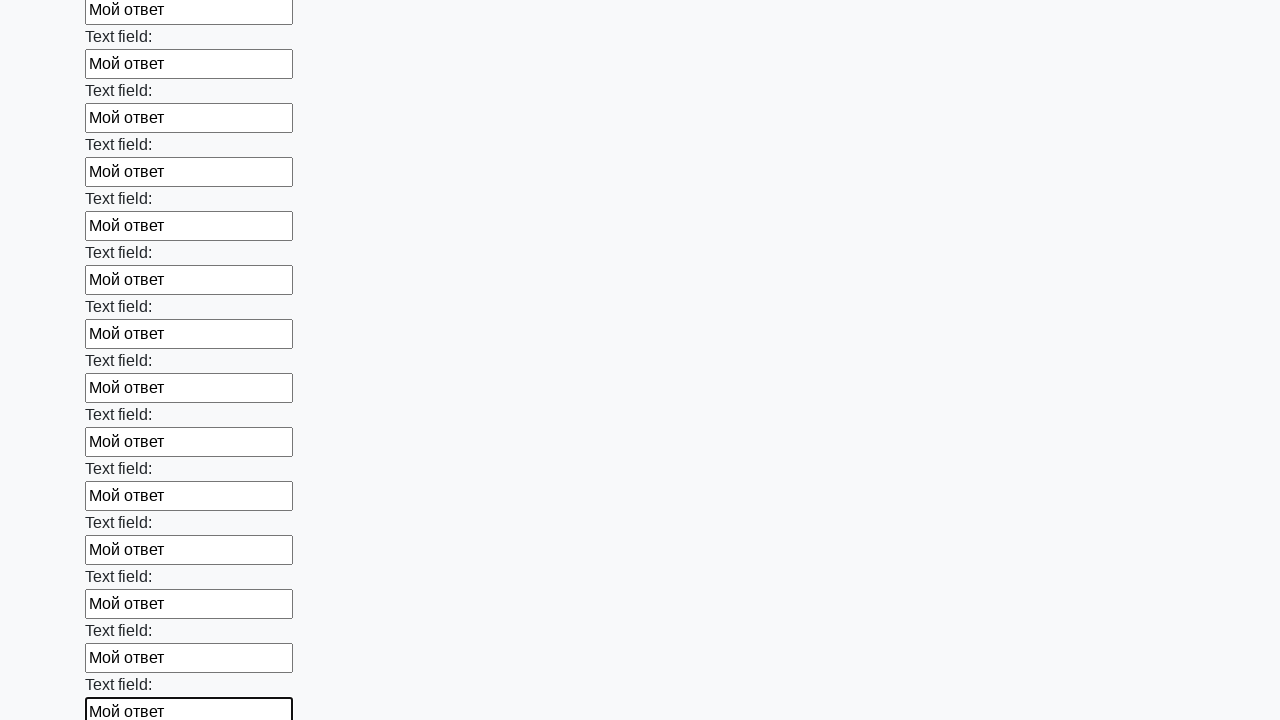

Filled a text input field with 'Мой ответ' on [type='text'] >> nth=77
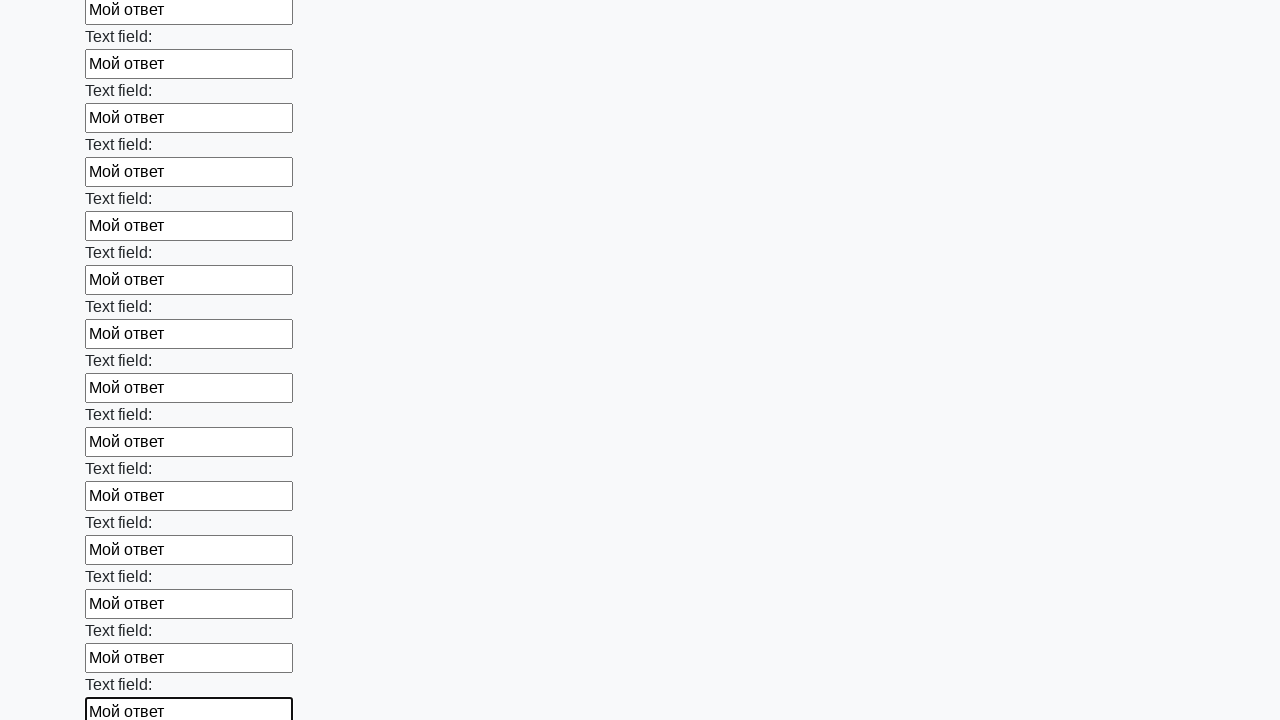

Filled a text input field with 'Мой ответ' on [type='text'] >> nth=78
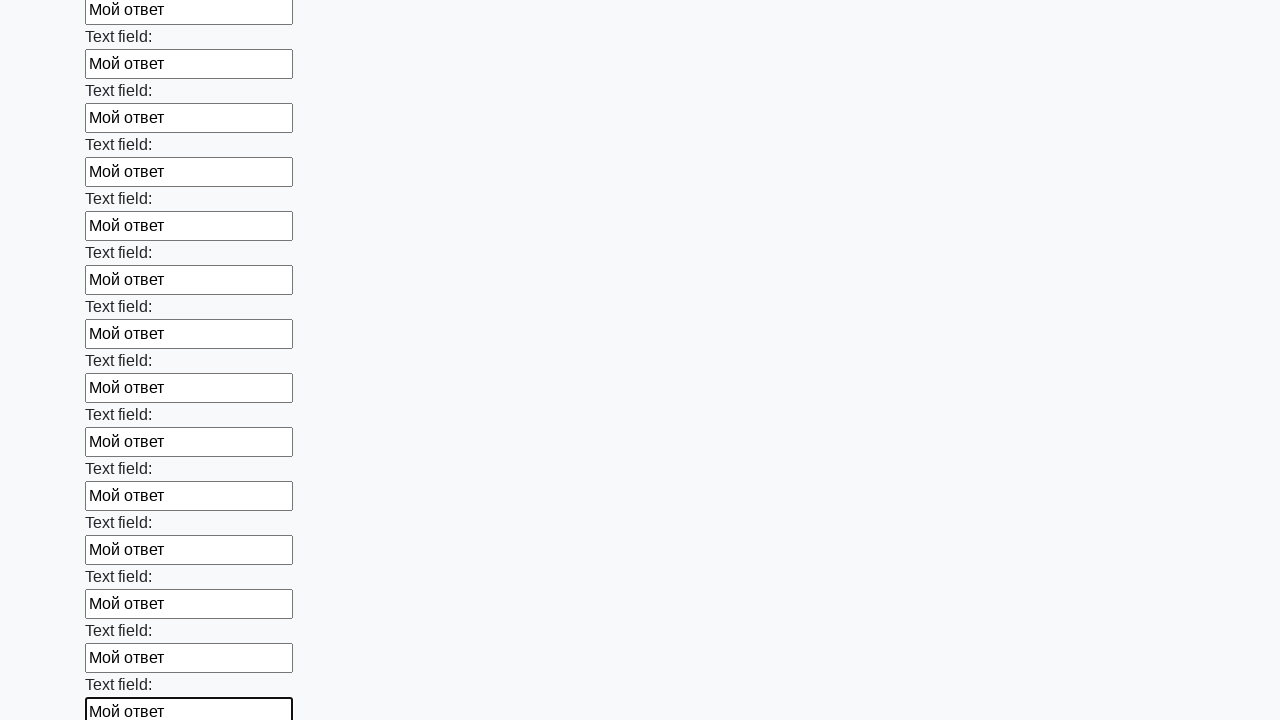

Filled a text input field with 'Мой ответ' on [type='text'] >> nth=79
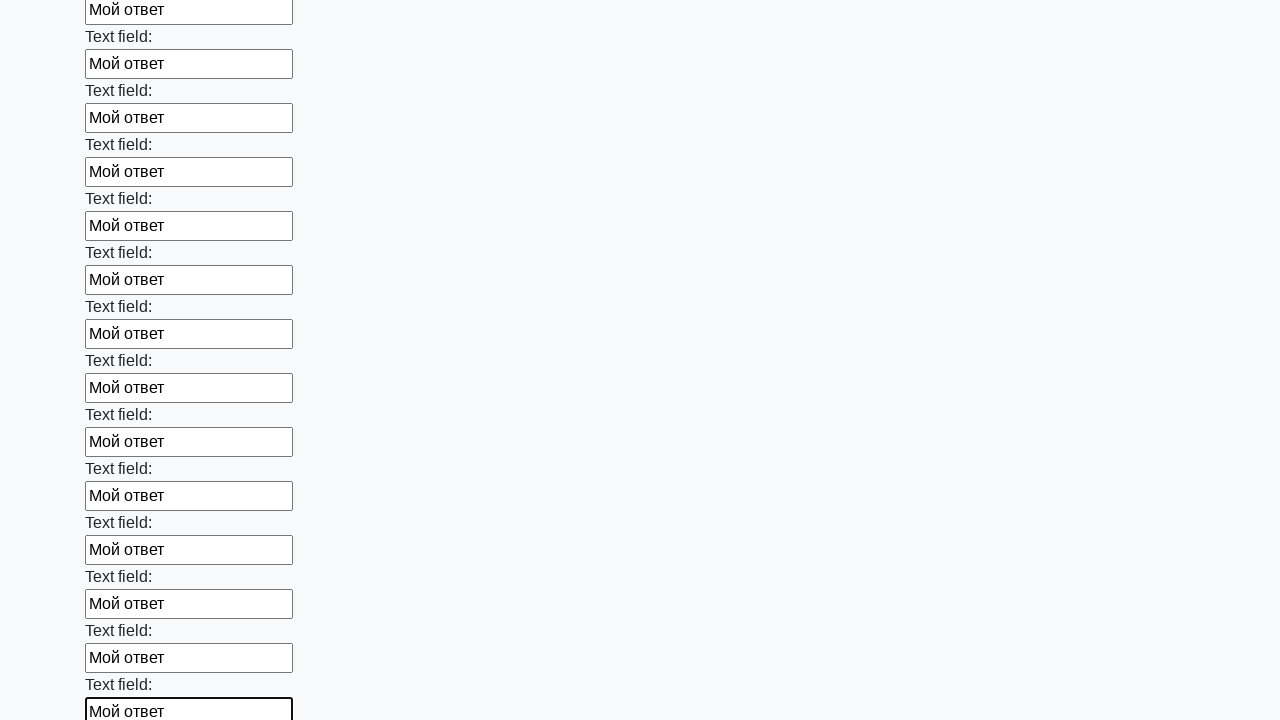

Filled a text input field with 'Мой ответ' on [type='text'] >> nth=80
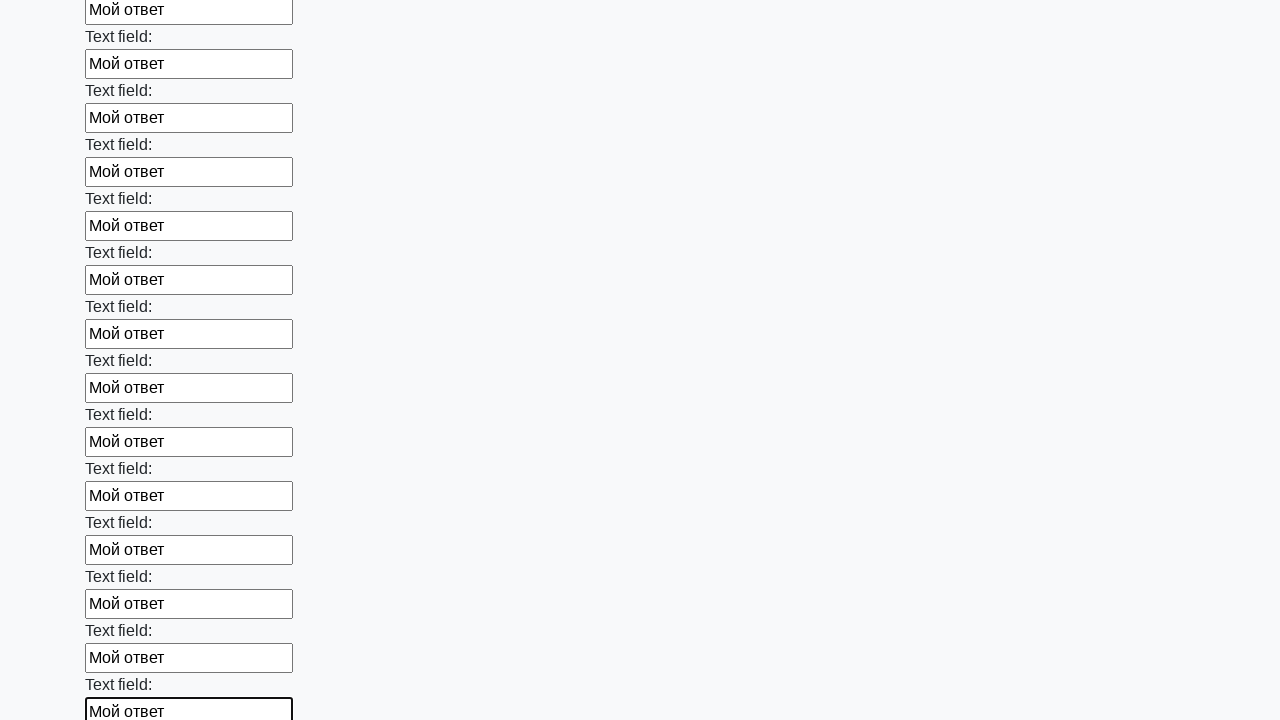

Filled a text input field with 'Мой ответ' on [type='text'] >> nth=81
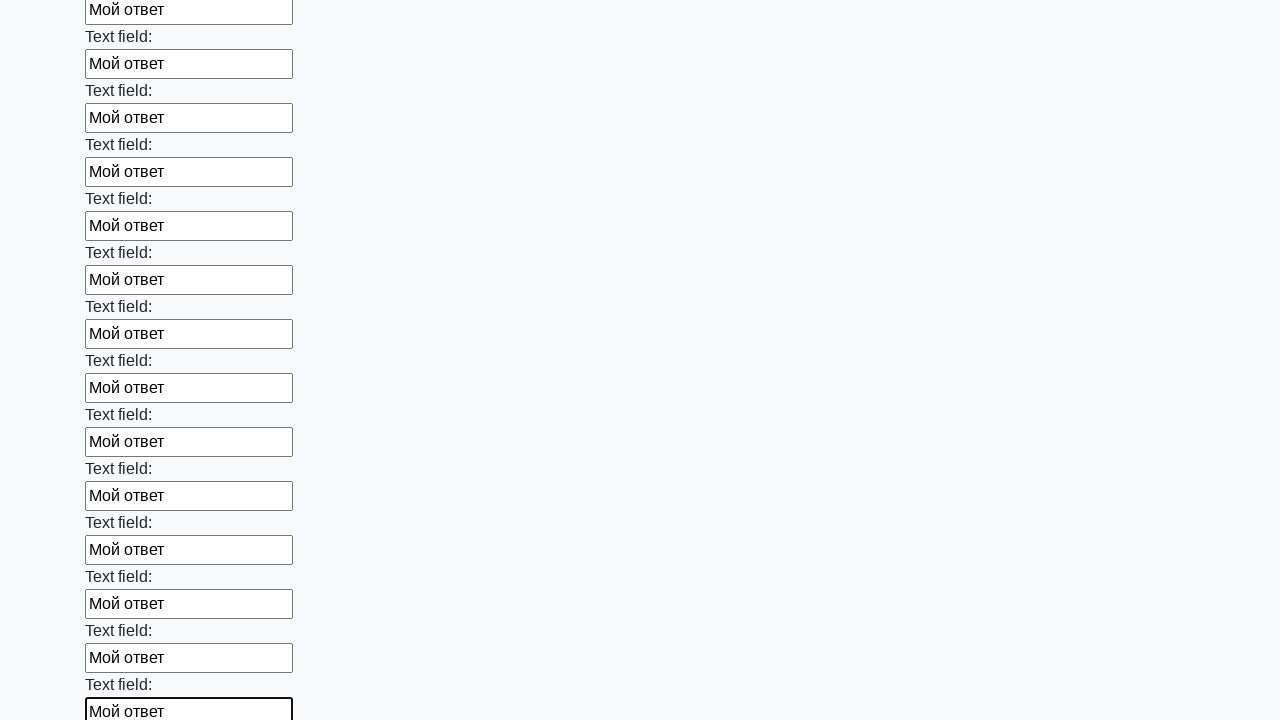

Filled a text input field with 'Мой ответ' on [type='text'] >> nth=82
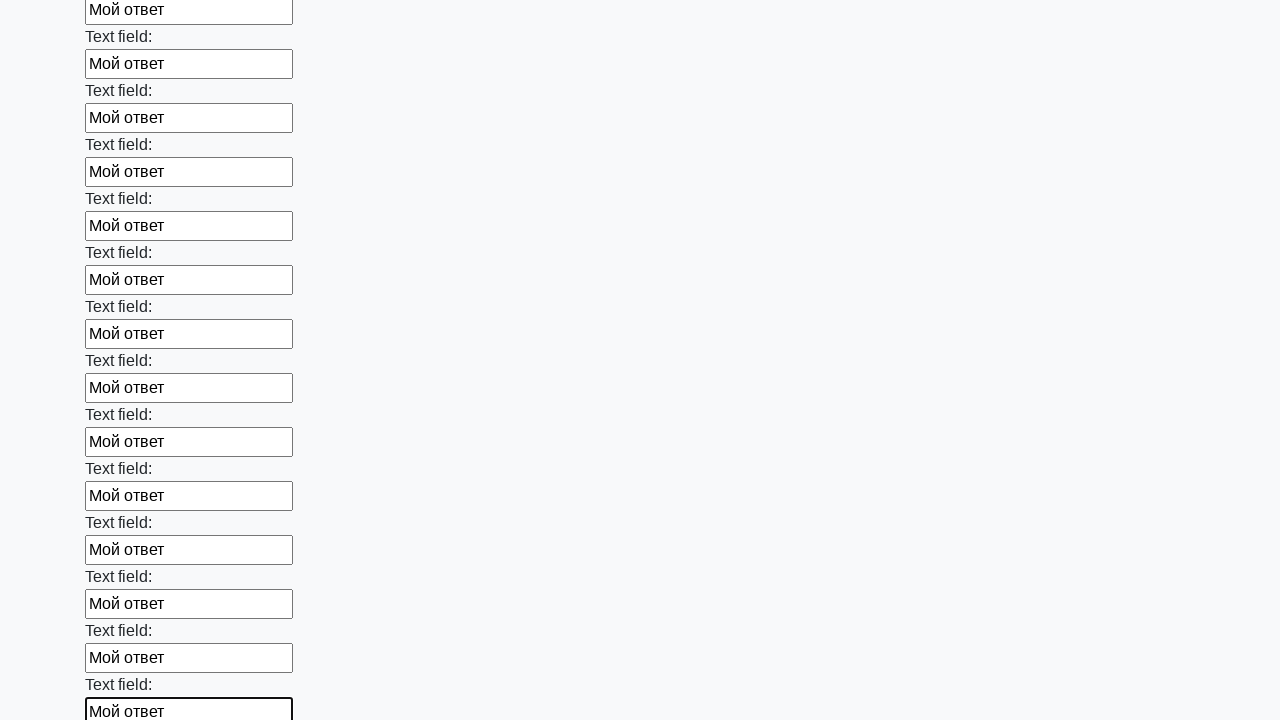

Filled a text input field with 'Мой ответ' on [type='text'] >> nth=83
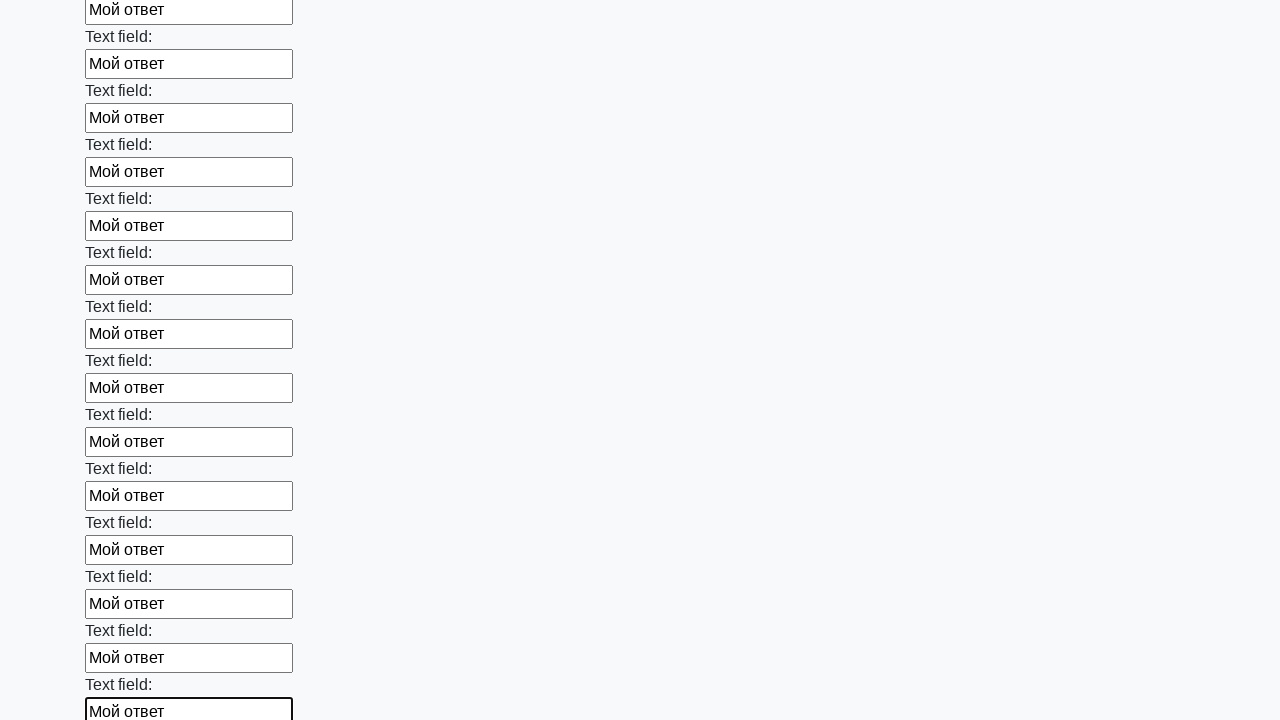

Filled a text input field with 'Мой ответ' on [type='text'] >> nth=84
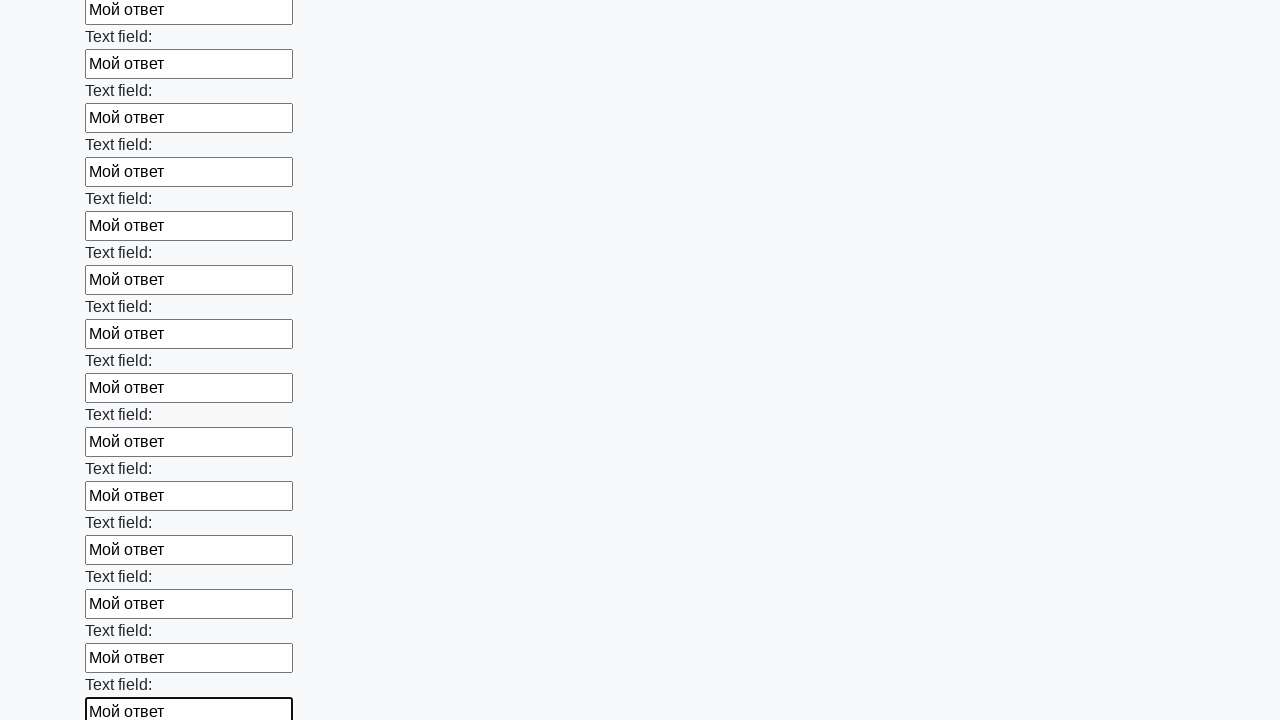

Filled a text input field with 'Мой ответ' on [type='text'] >> nth=85
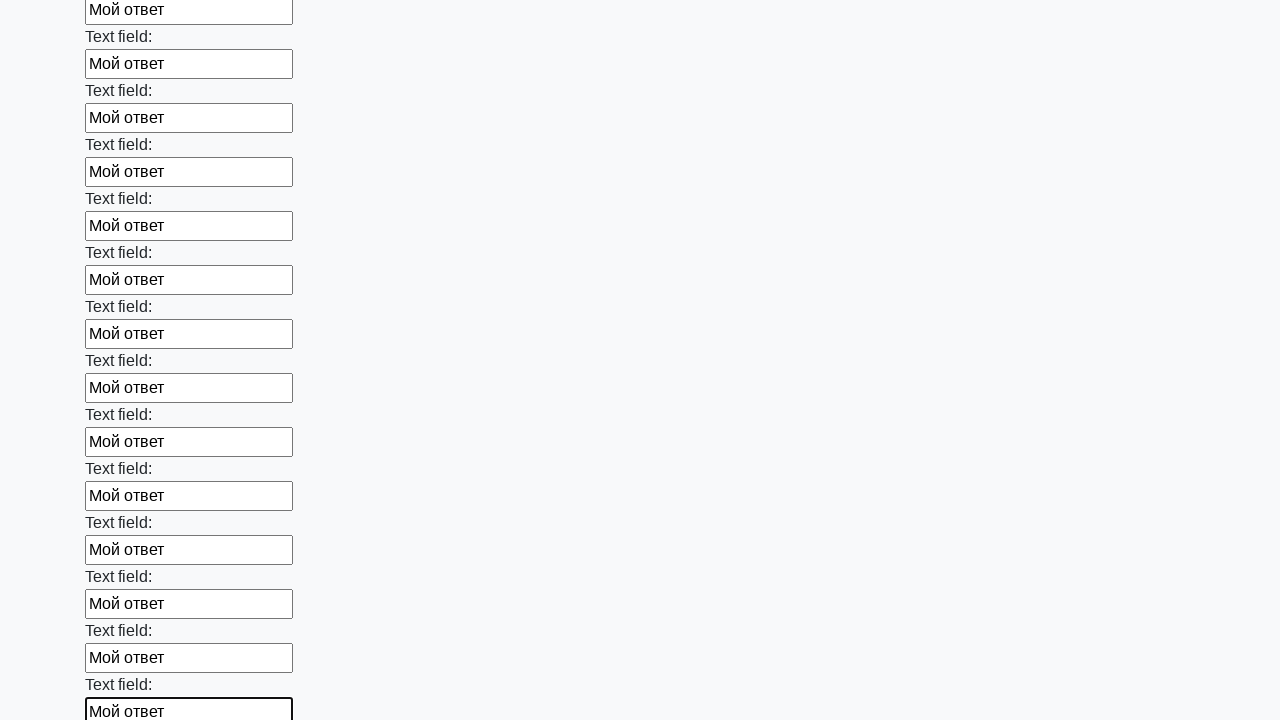

Filled a text input field with 'Мой ответ' on [type='text'] >> nth=86
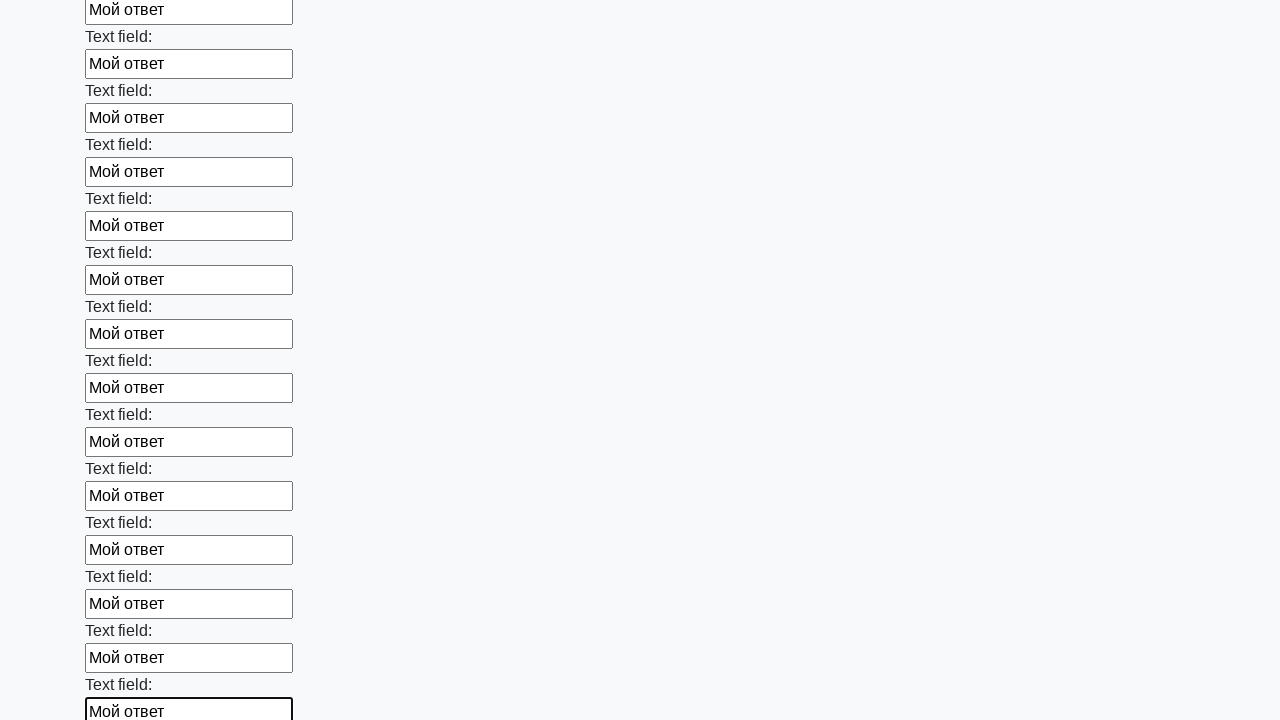

Filled a text input field with 'Мой ответ' on [type='text'] >> nth=87
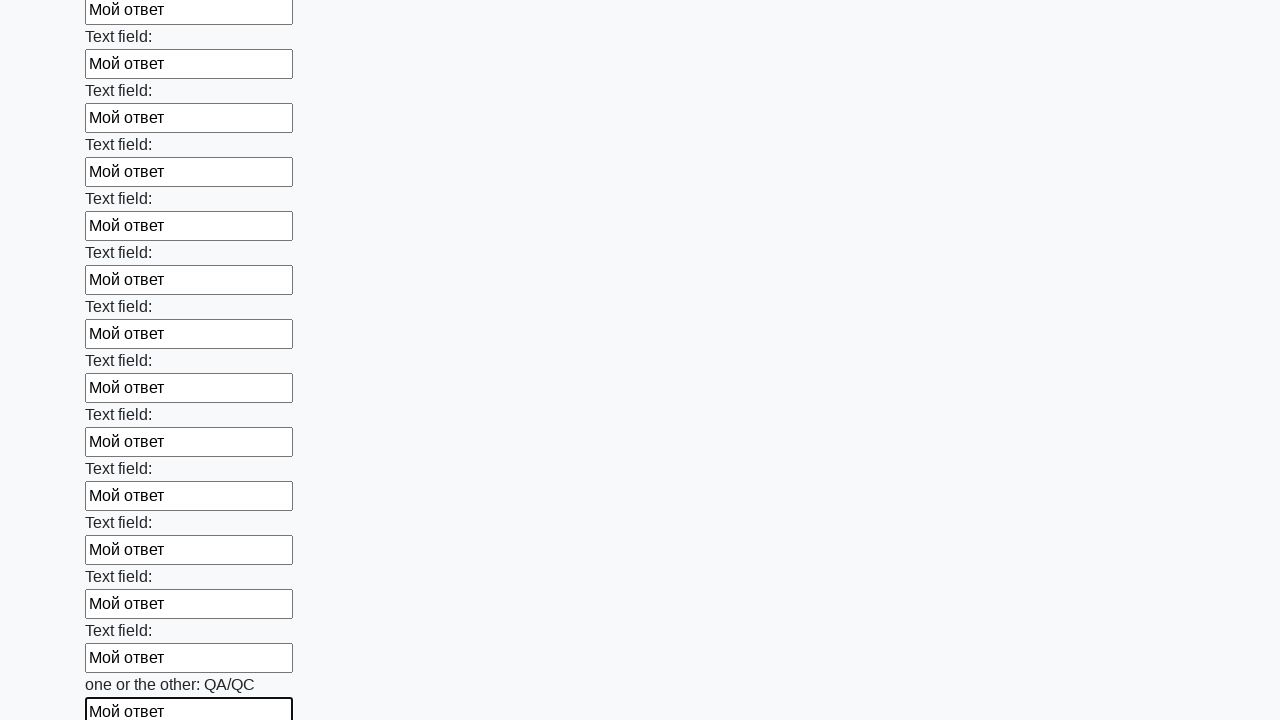

Filled a text input field with 'Мой ответ' on [type='text'] >> nth=88
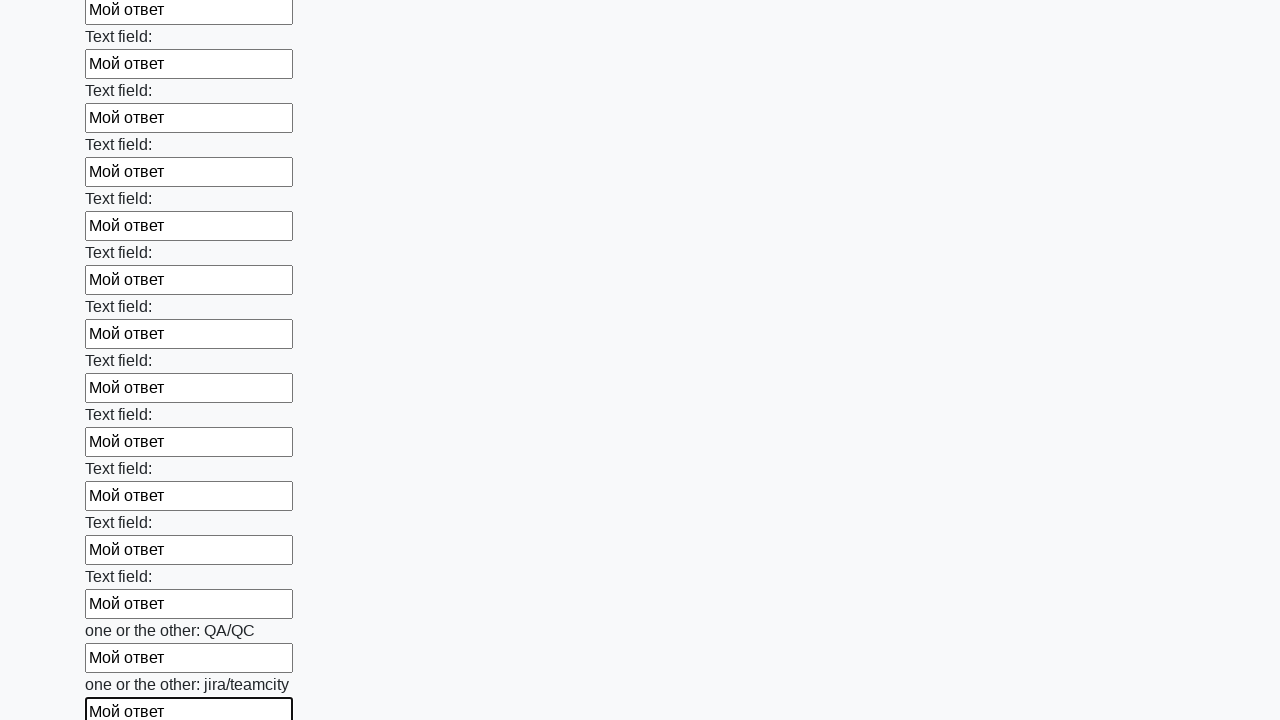

Filled a text input field with 'Мой ответ' on [type='text'] >> nth=89
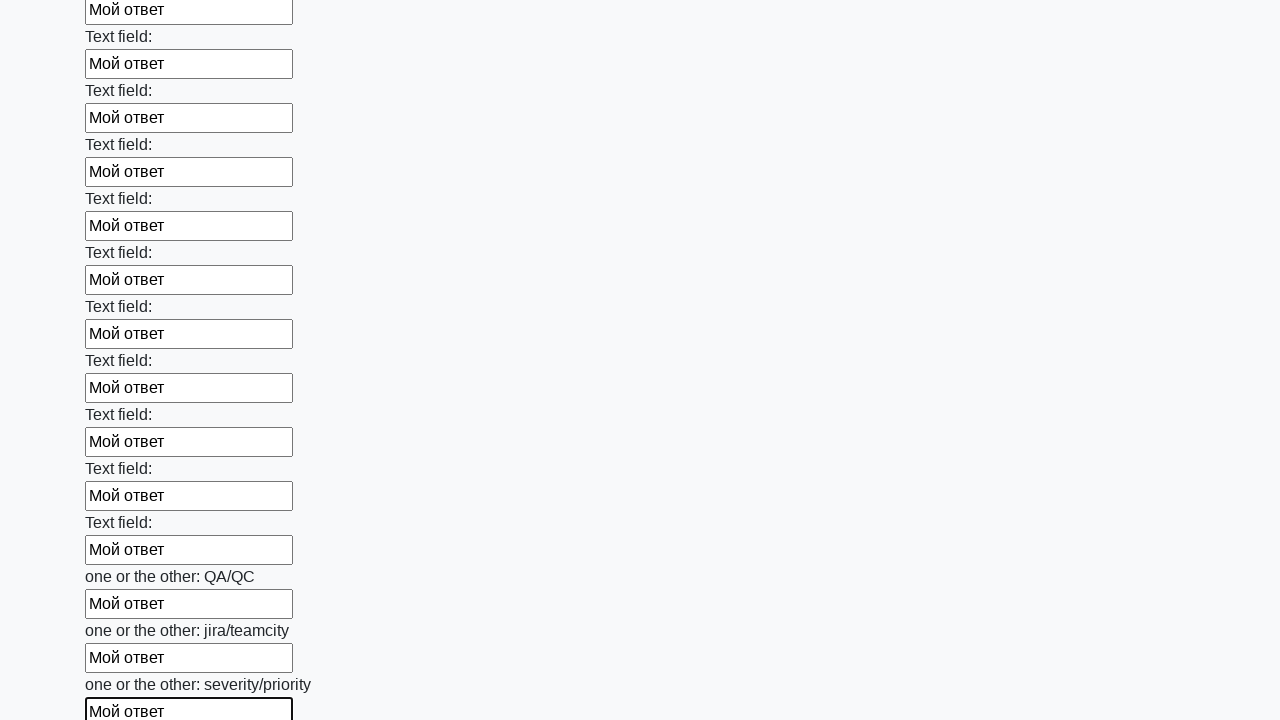

Filled a text input field with 'Мой ответ' on [type='text'] >> nth=90
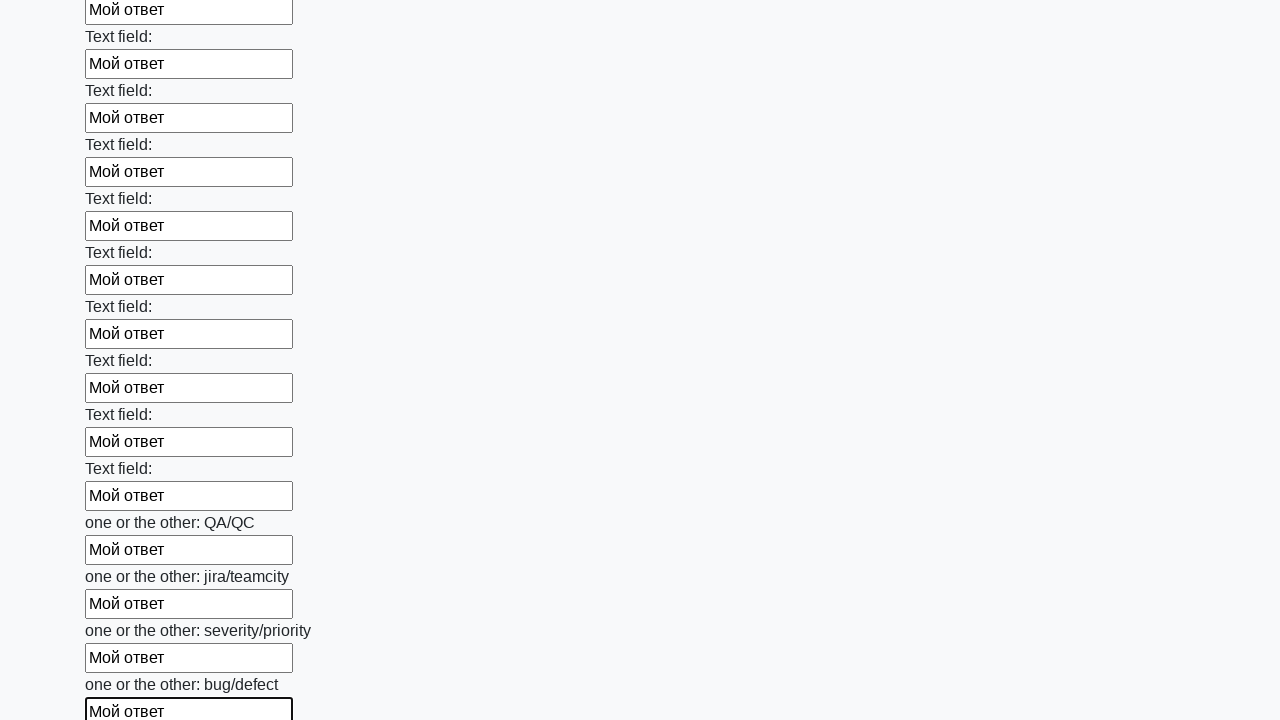

Filled a text input field with 'Мой ответ' on [type='text'] >> nth=91
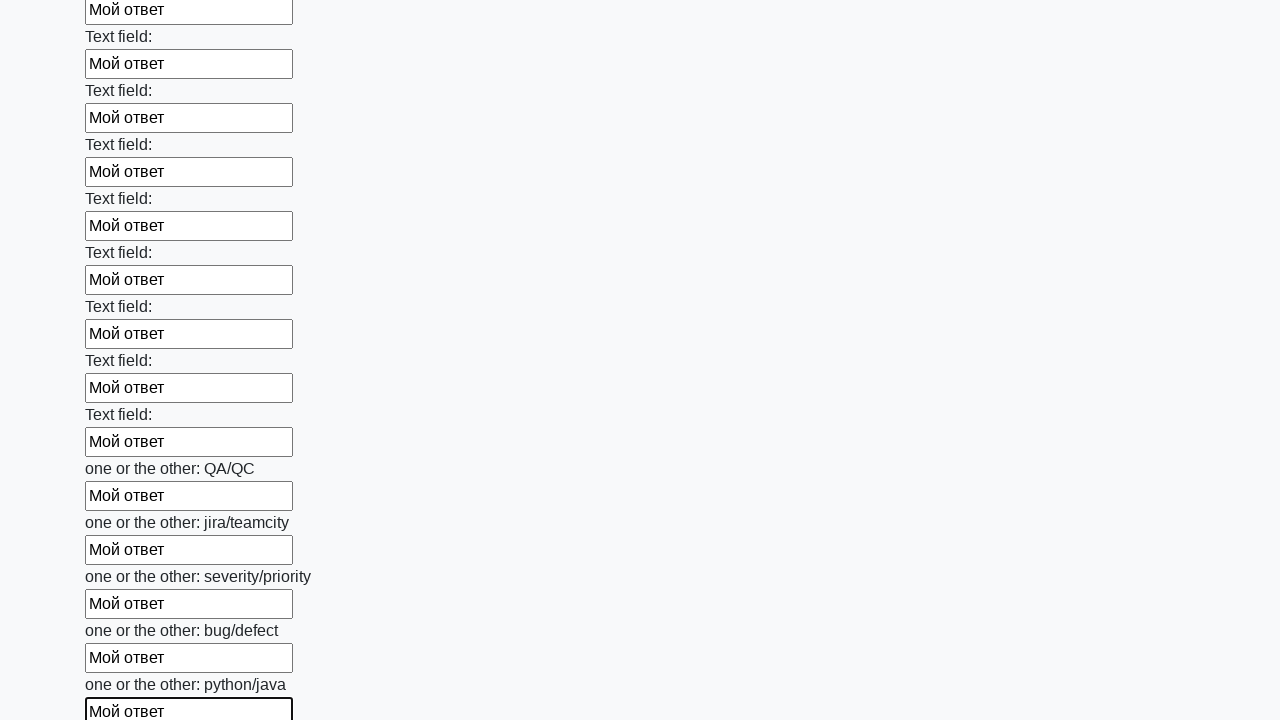

Filled a text input field with 'Мой ответ' on [type='text'] >> nth=92
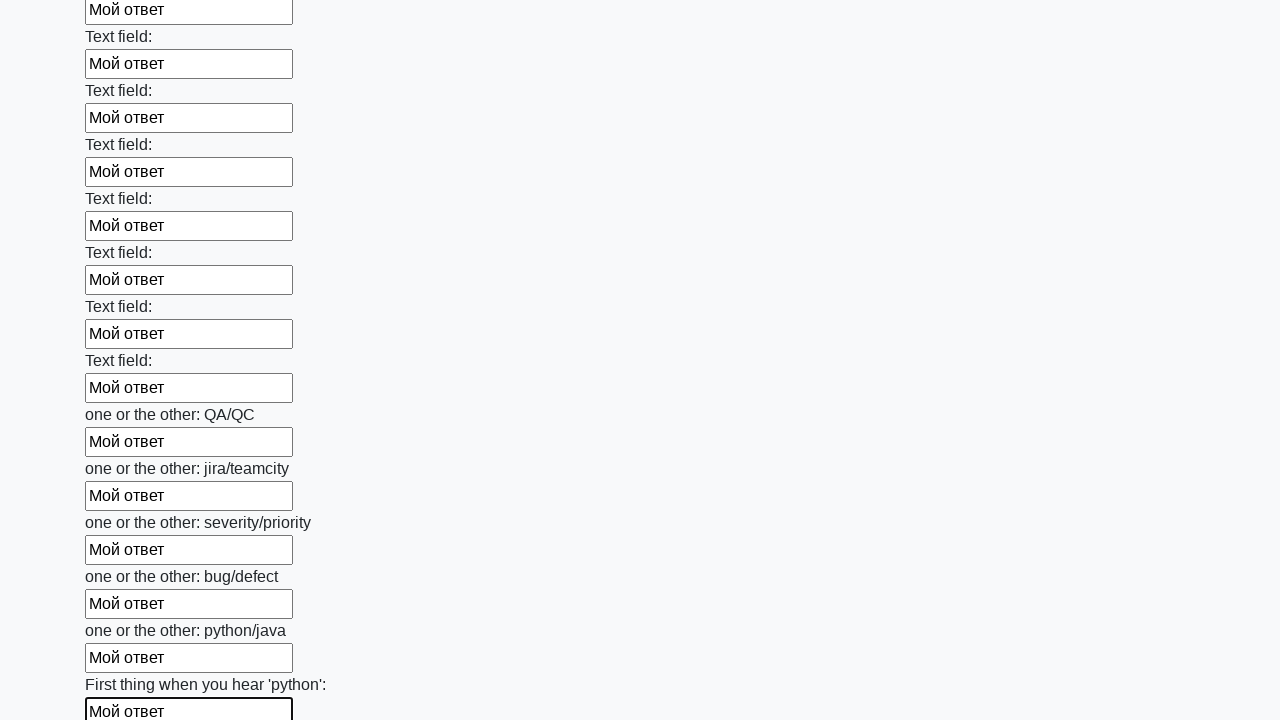

Filled a text input field with 'Мой ответ' on [type='text'] >> nth=93
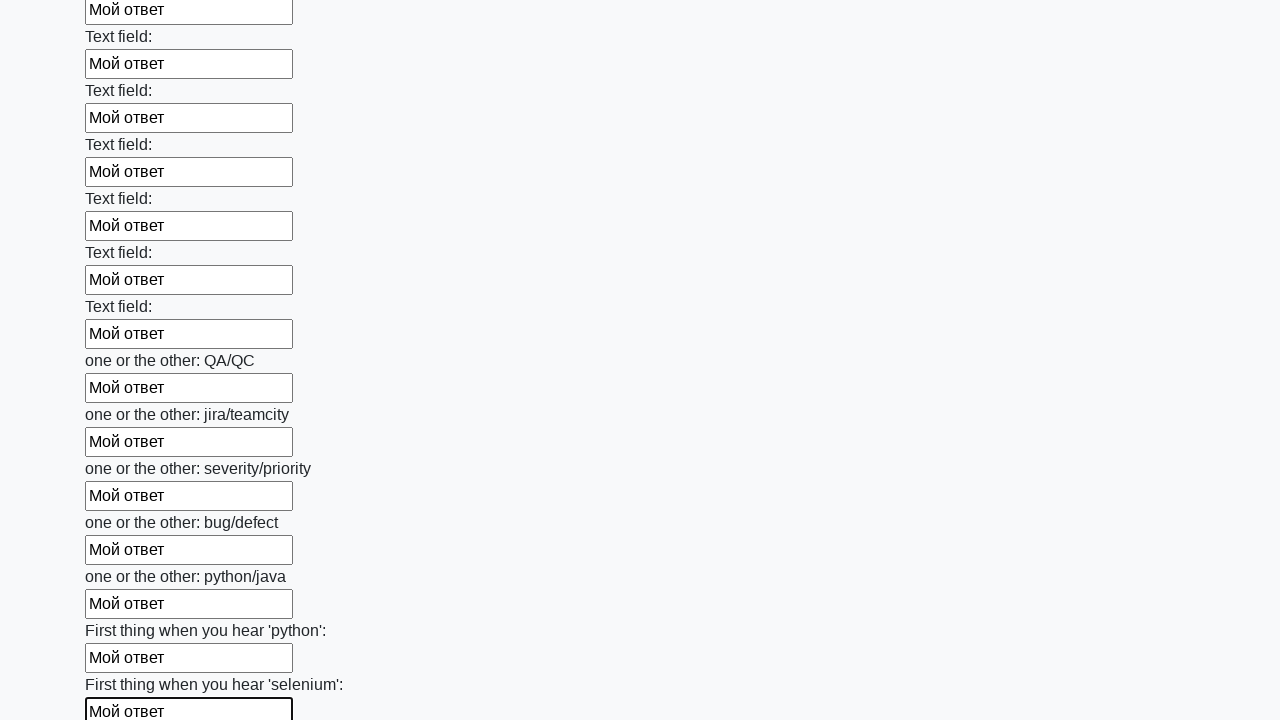

Filled a text input field with 'Мой ответ' on [type='text'] >> nth=94
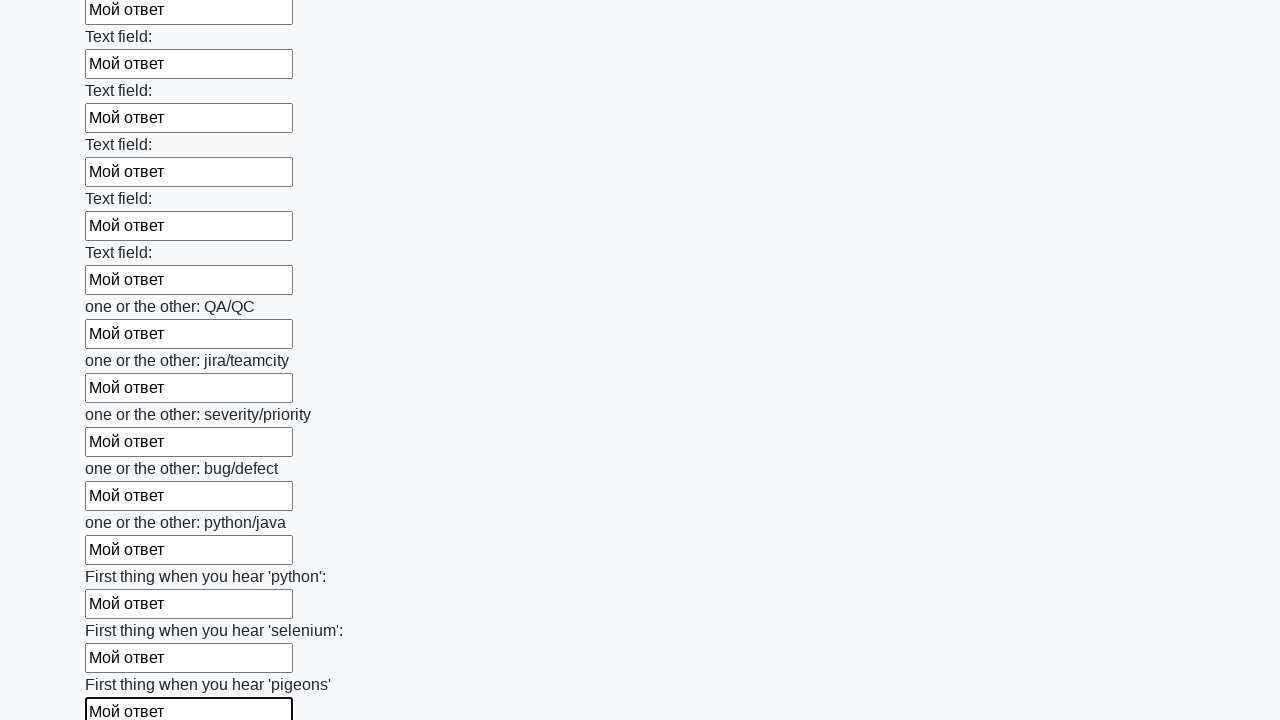

Filled a text input field with 'Мой ответ' on [type='text'] >> nth=95
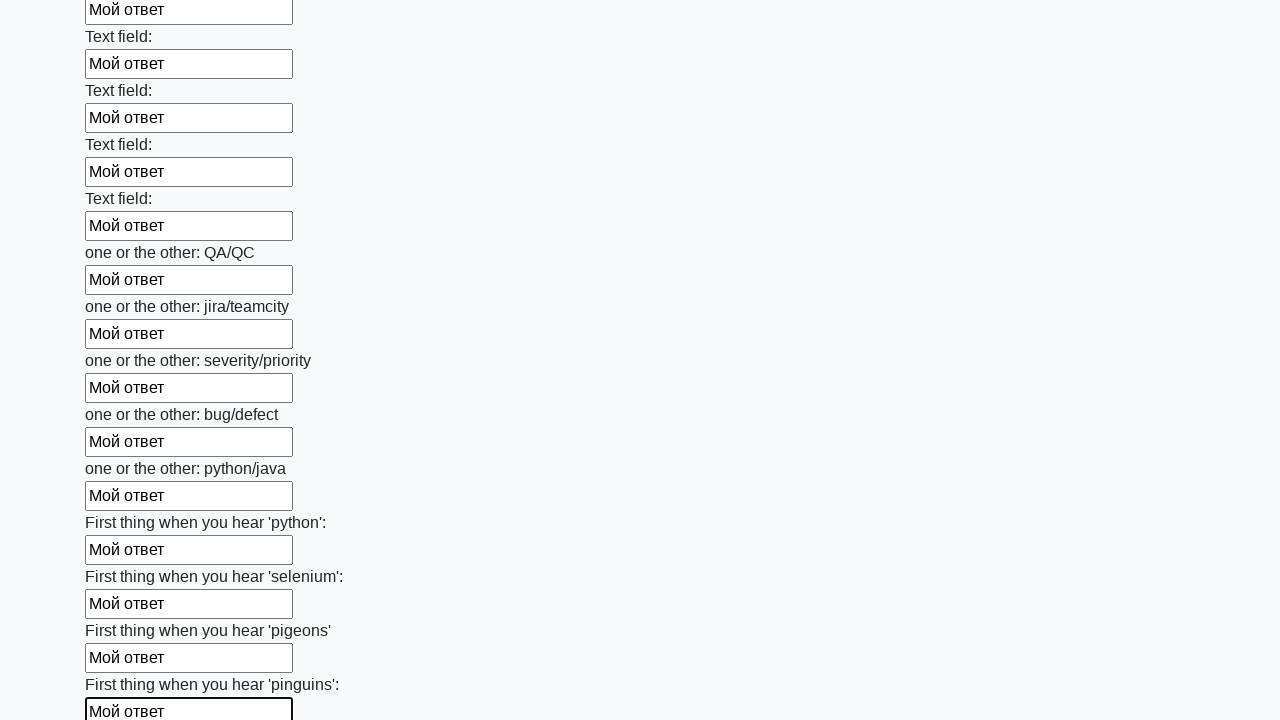

Filled a text input field with 'Мой ответ' on [type='text'] >> nth=96
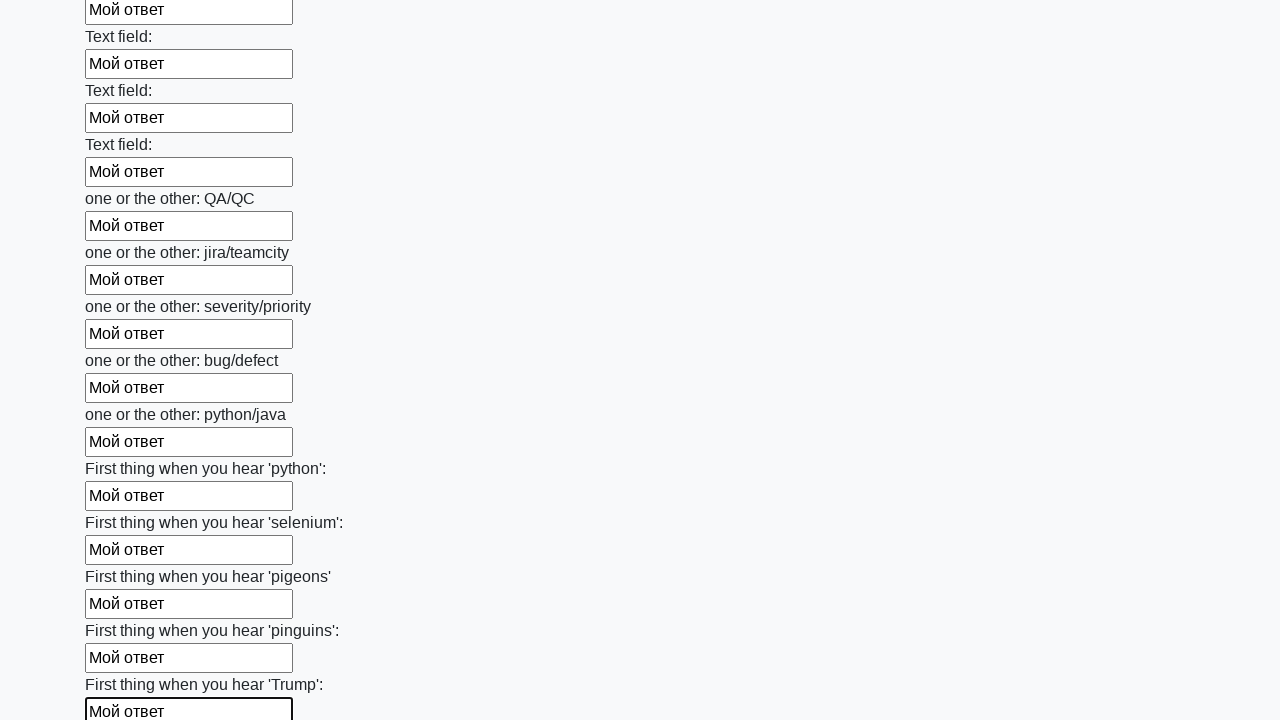

Filled a text input field with 'Мой ответ' on [type='text'] >> nth=97
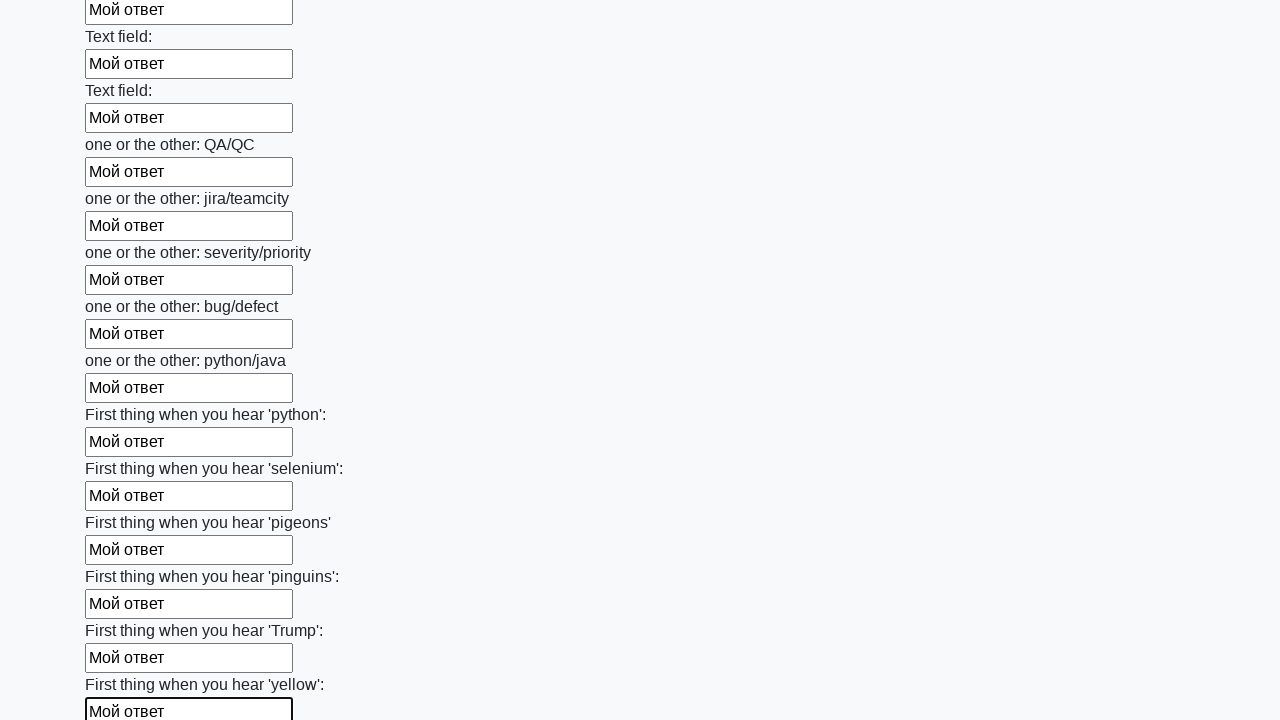

Filled a text input field with 'Мой ответ' on [type='text'] >> nth=98
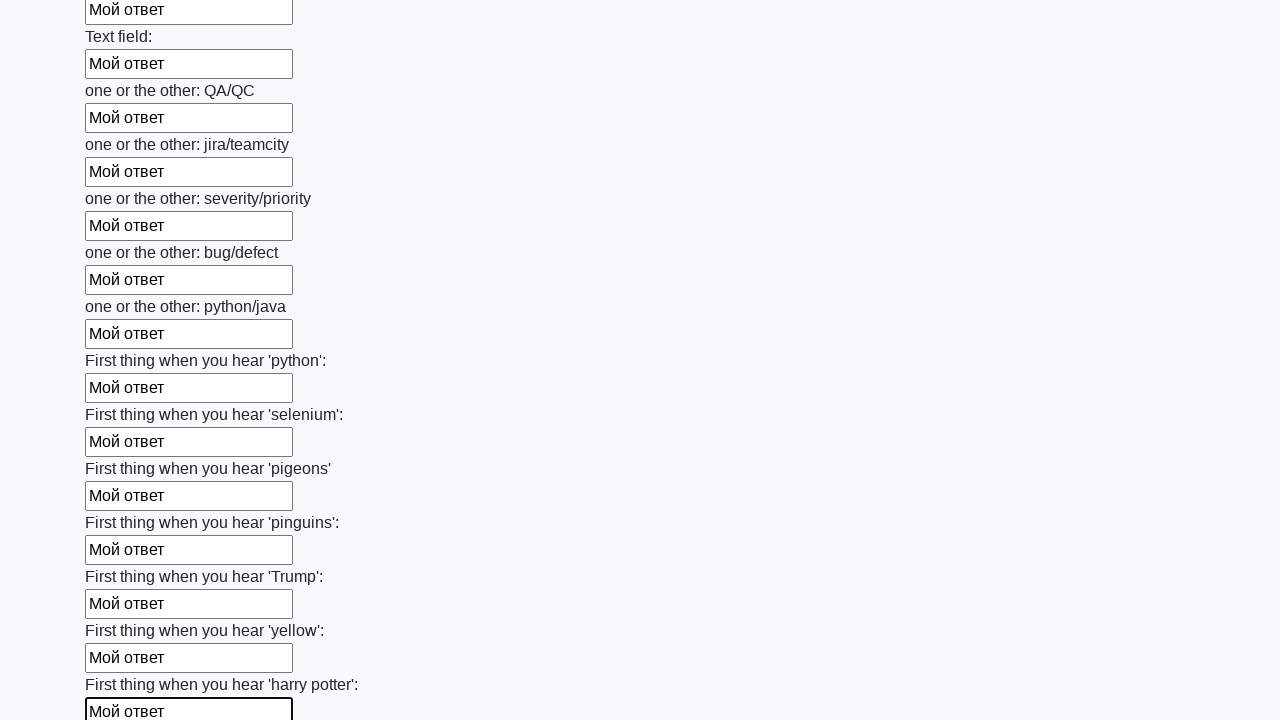

Filled a text input field with 'Мой ответ' on [type='text'] >> nth=99
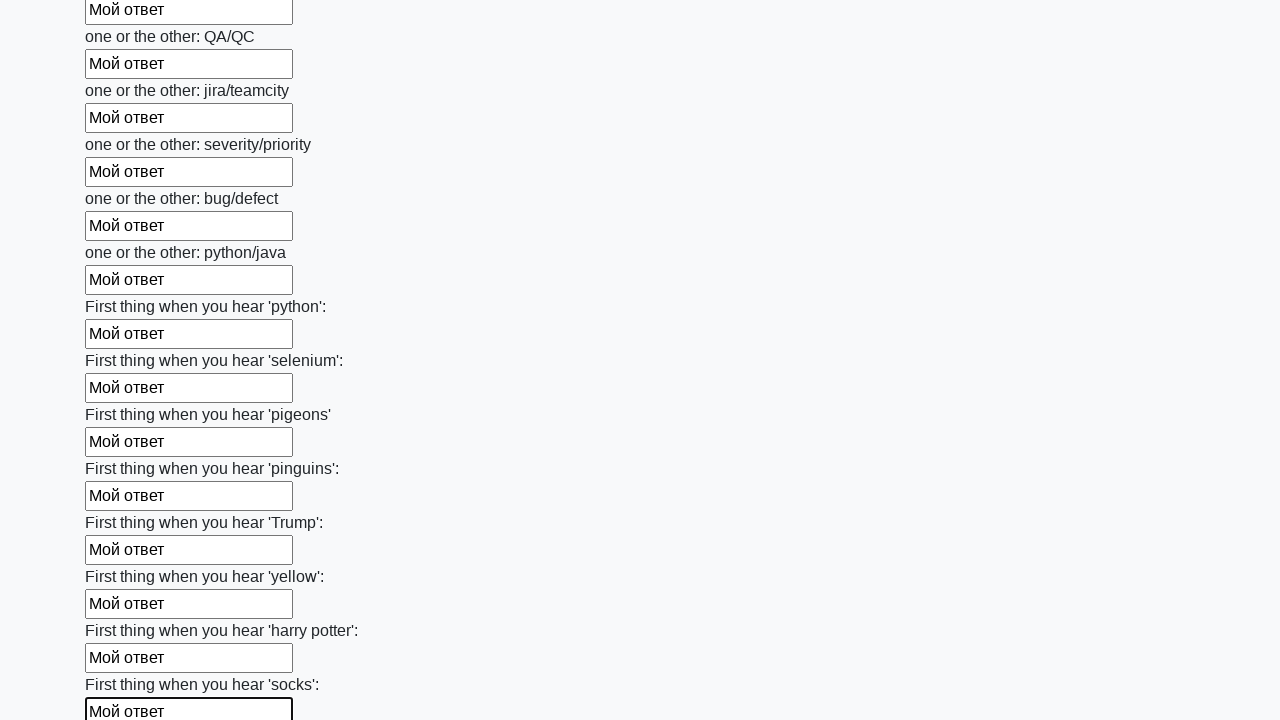

Clicked the submit button to submit the form at (123, 611) on button.btn
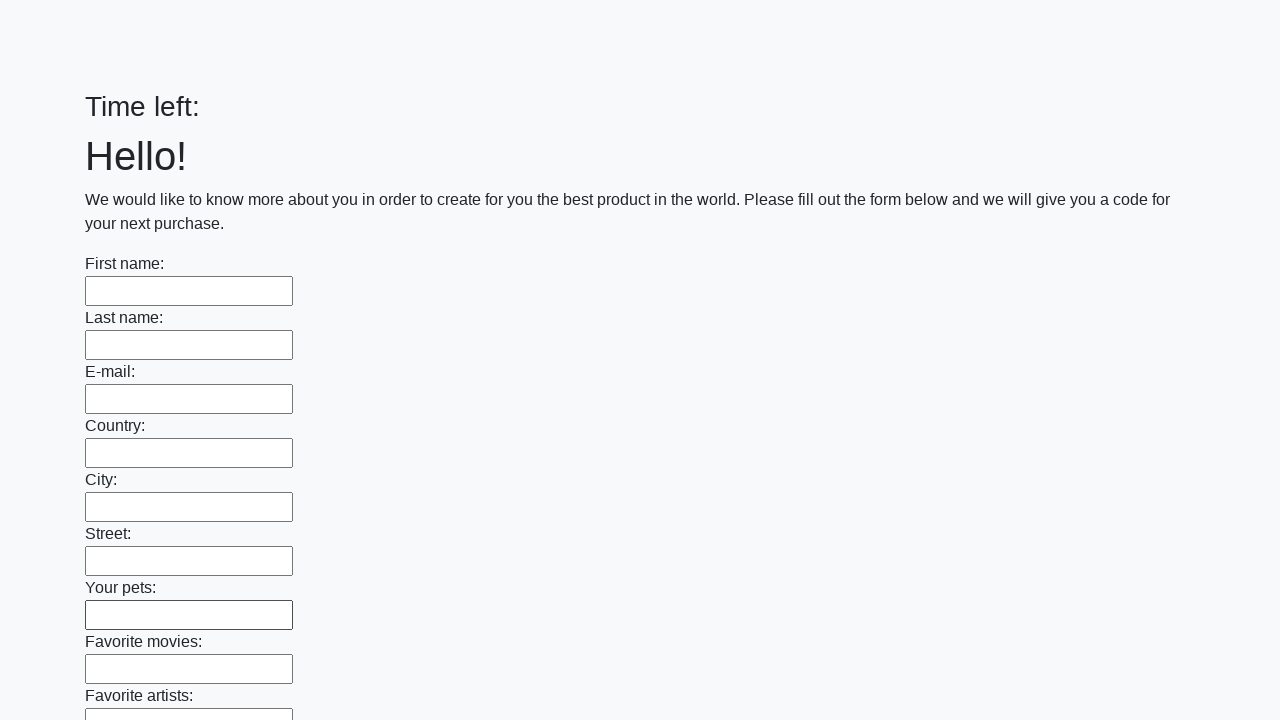

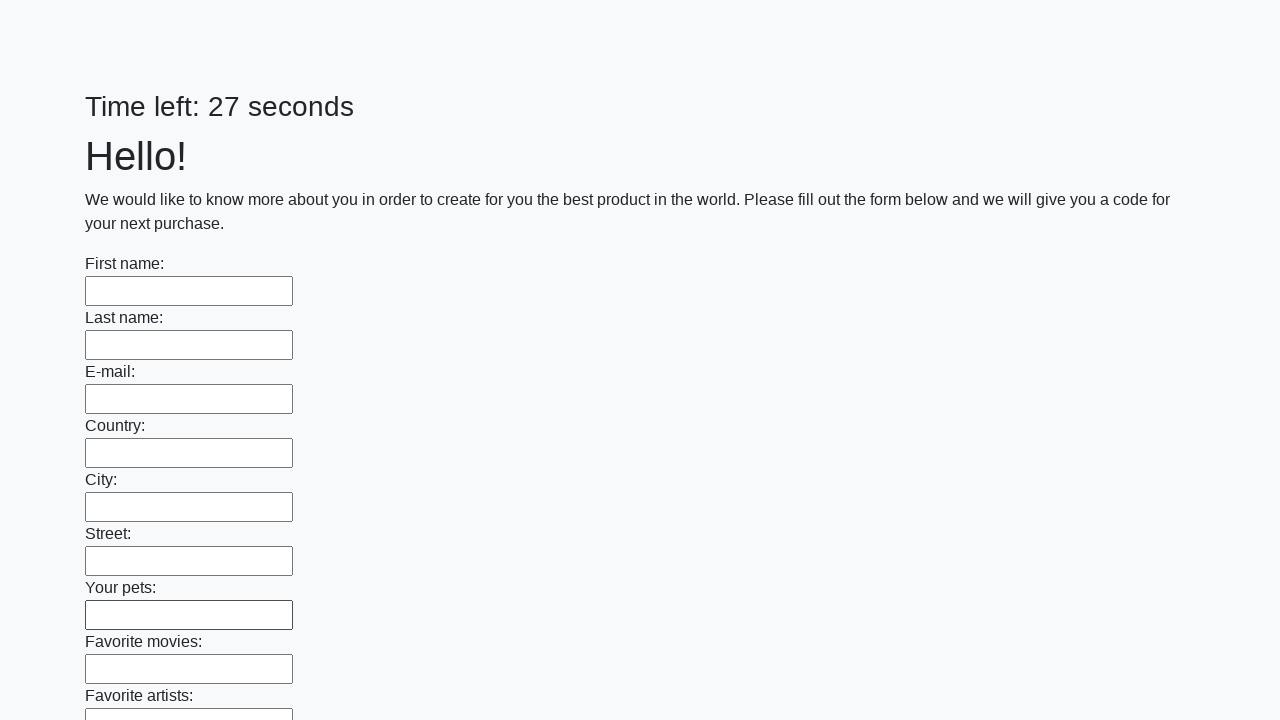